Fills out a form with multiple text input fields and submits it

Starting URL: http://suninjuly.github.io/huge_form.html

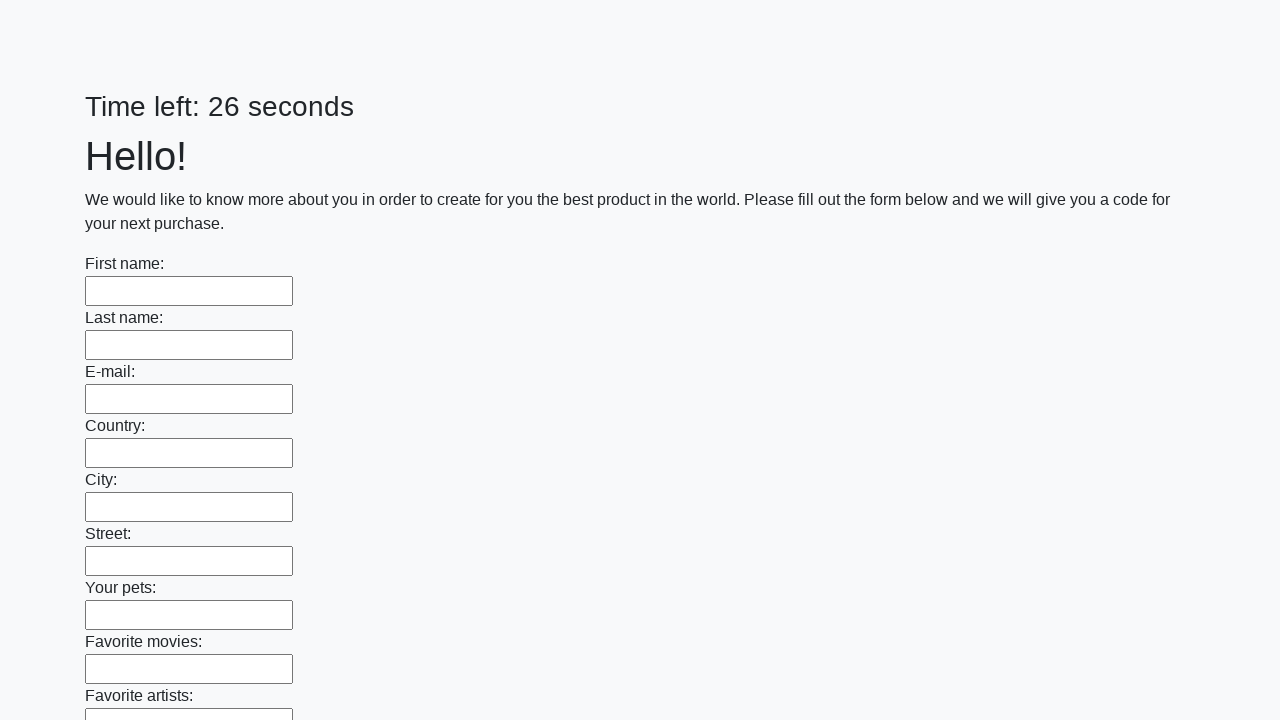

Navigated to the huge form page
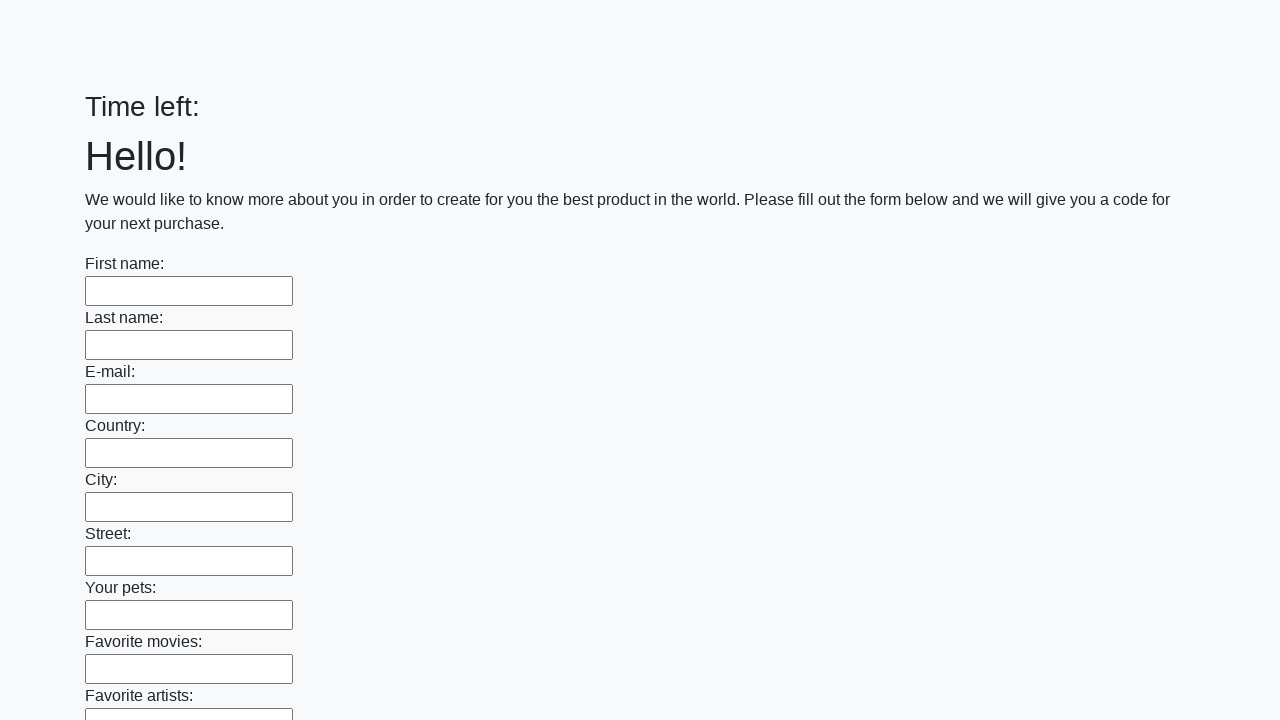

Located all text input fields on the form
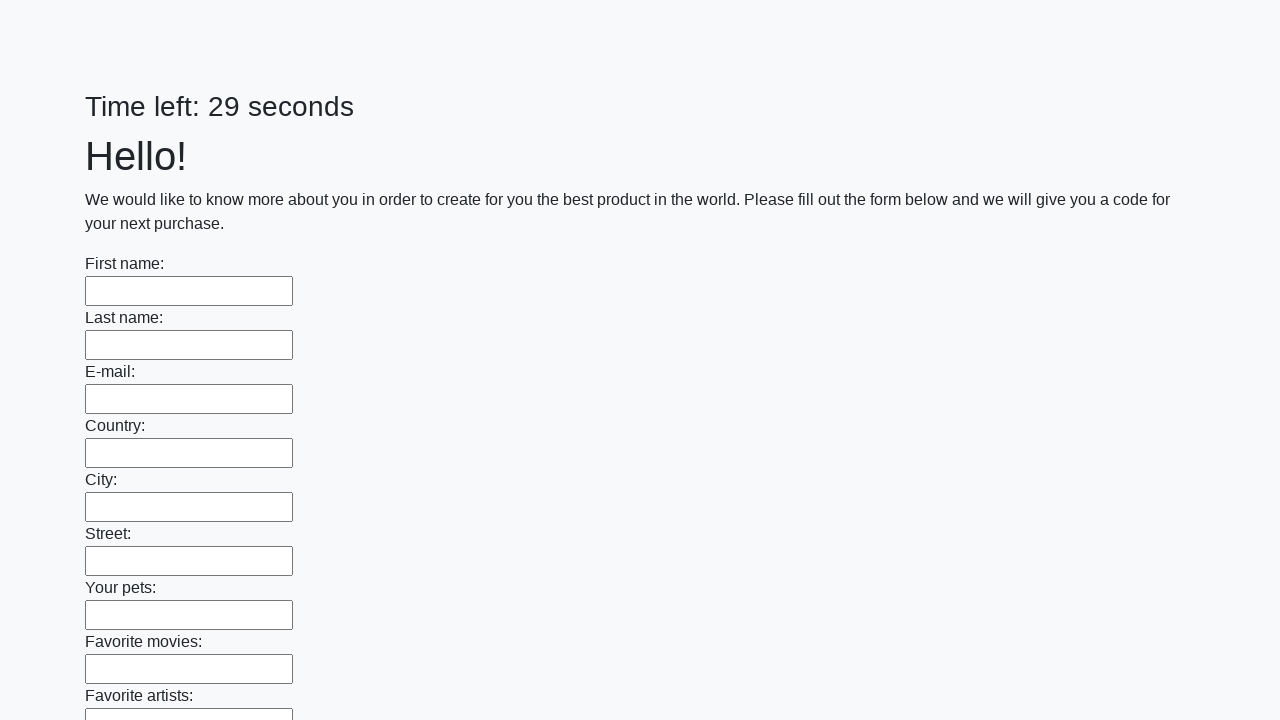

Filled a text input field with 'text' on input[type="text"] >> nth=0
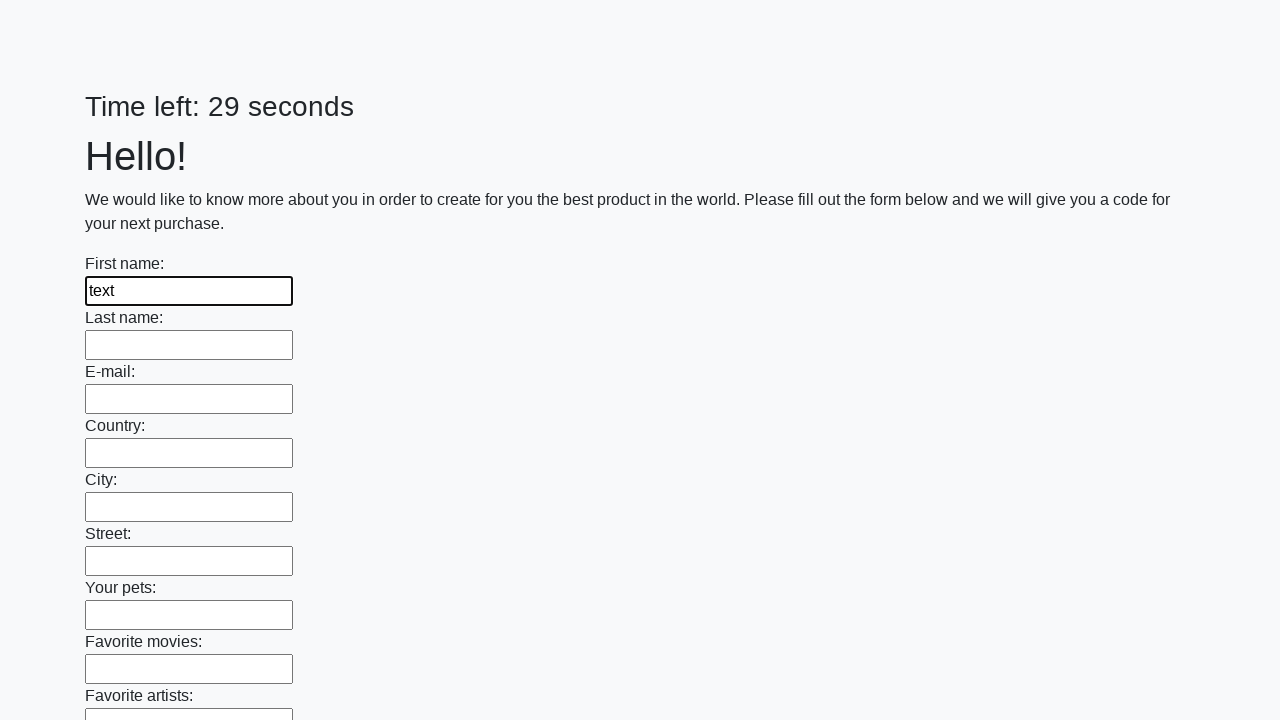

Filled a text input field with 'text' on input[type="text"] >> nth=1
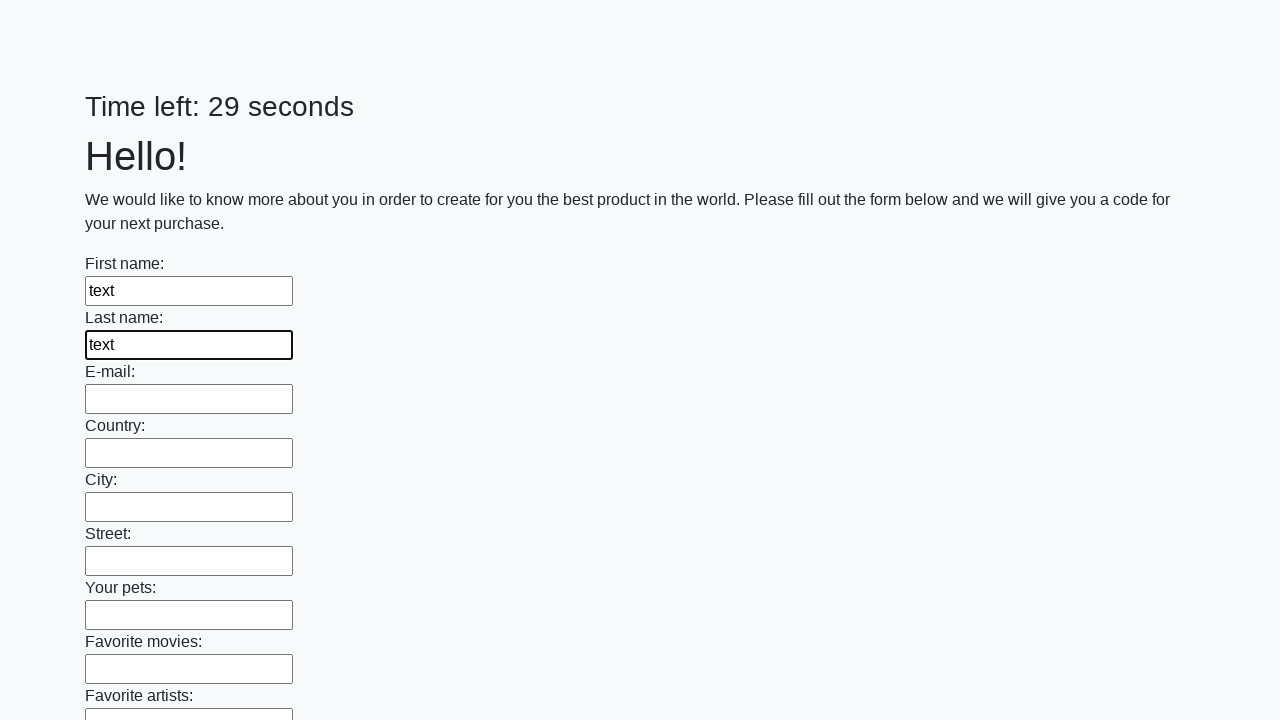

Filled a text input field with 'text' on input[type="text"] >> nth=2
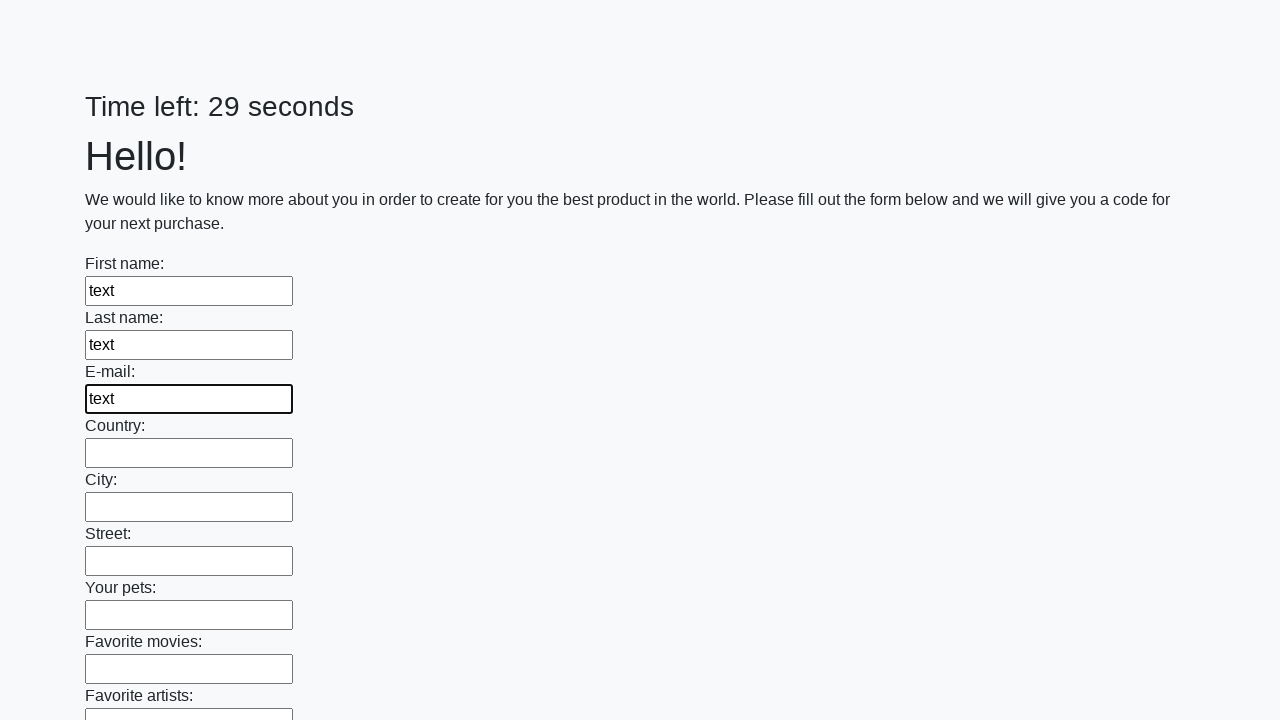

Filled a text input field with 'text' on input[type="text"] >> nth=3
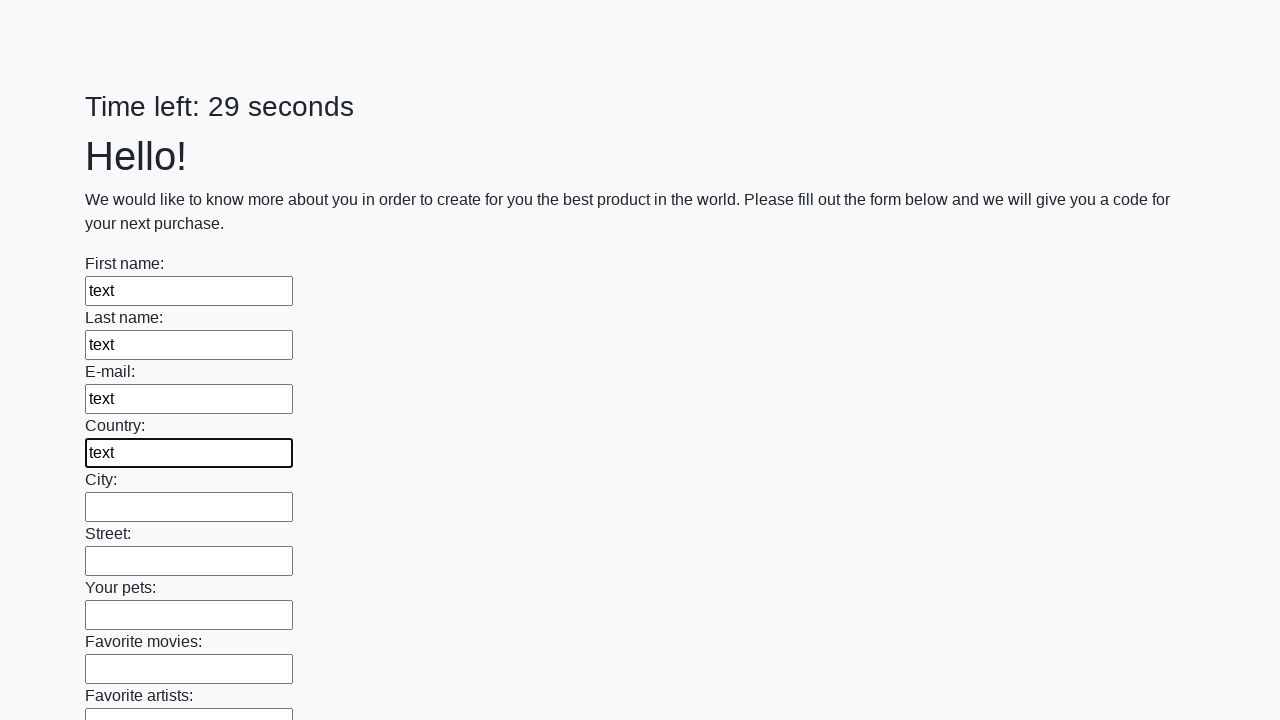

Filled a text input field with 'text' on input[type="text"] >> nth=4
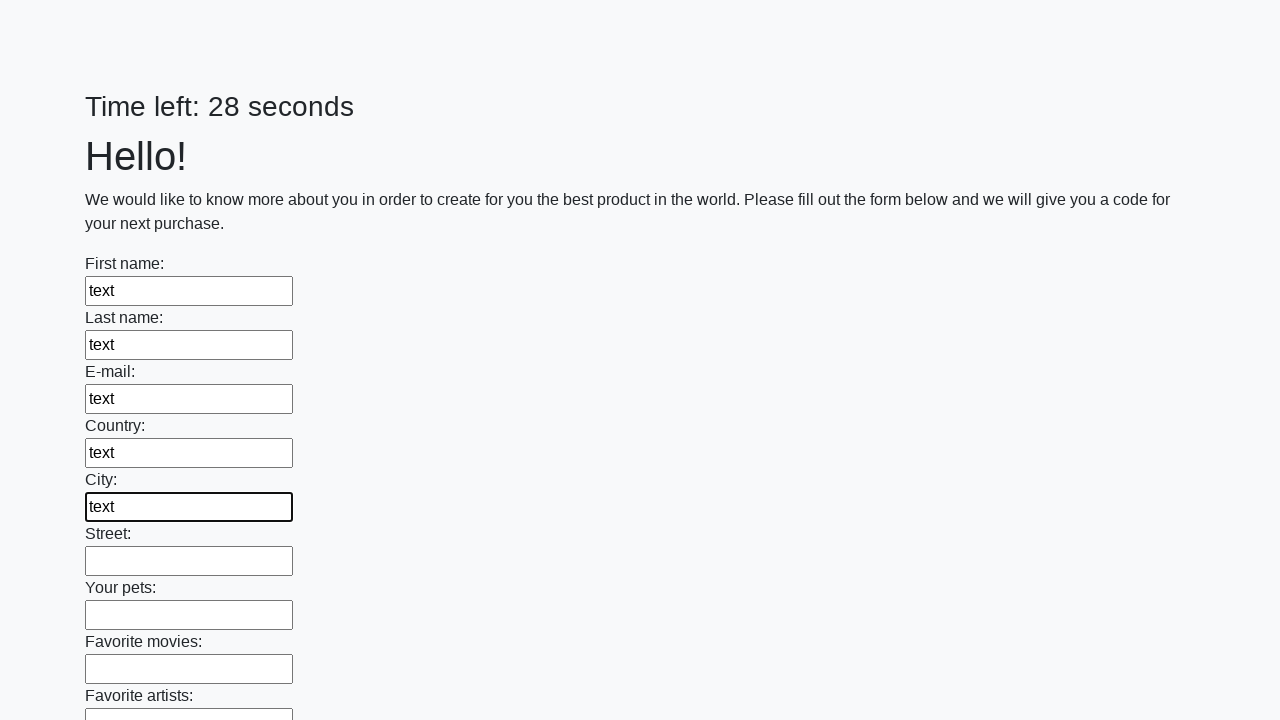

Filled a text input field with 'text' on input[type="text"] >> nth=5
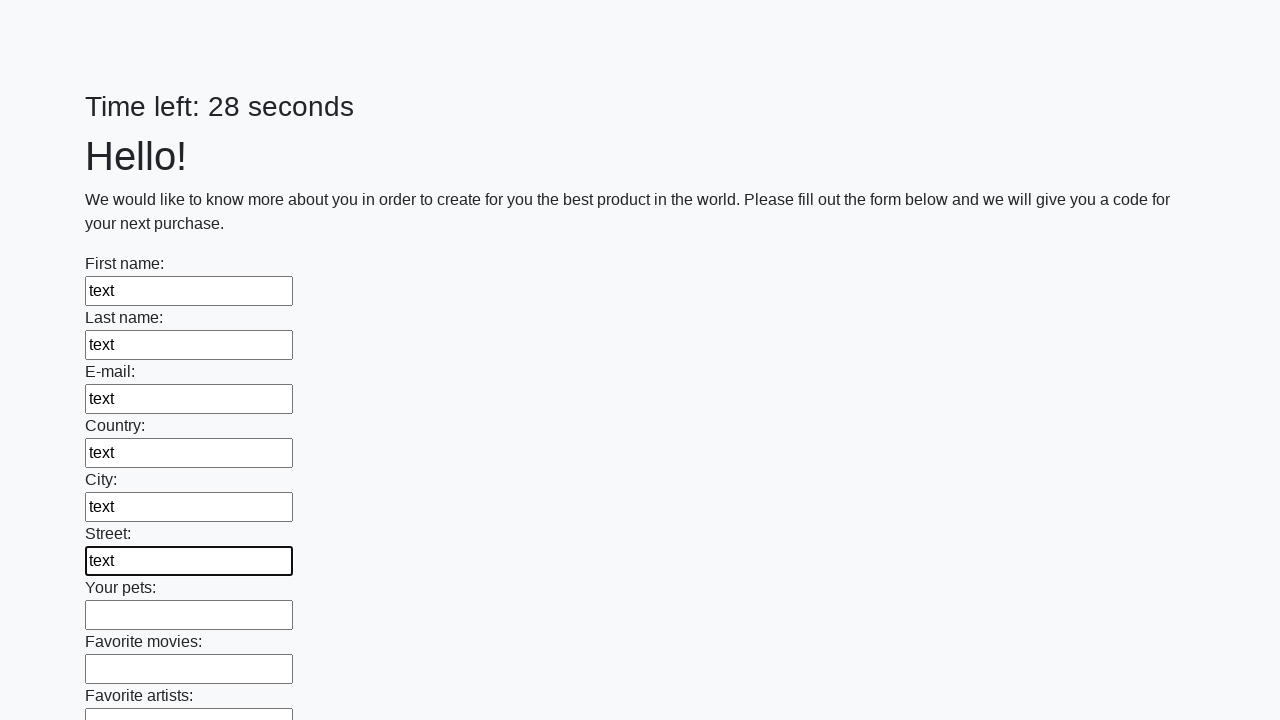

Filled a text input field with 'text' on input[type="text"] >> nth=6
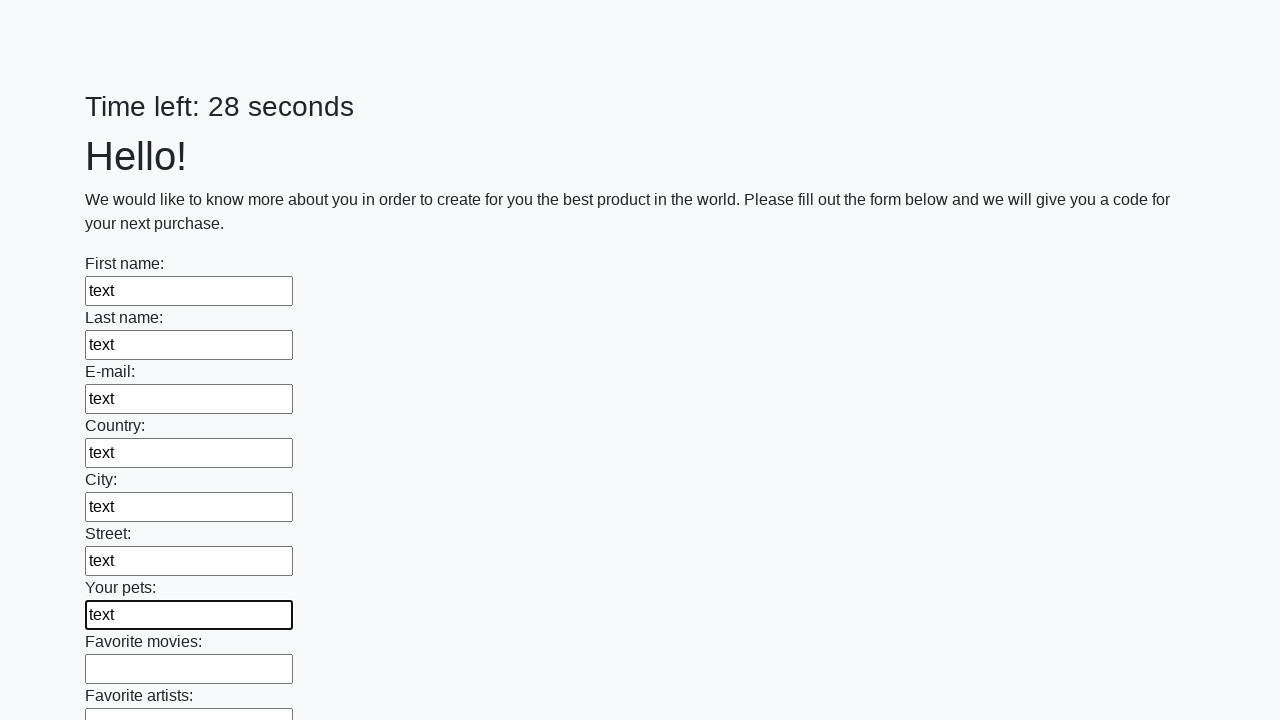

Filled a text input field with 'text' on input[type="text"] >> nth=7
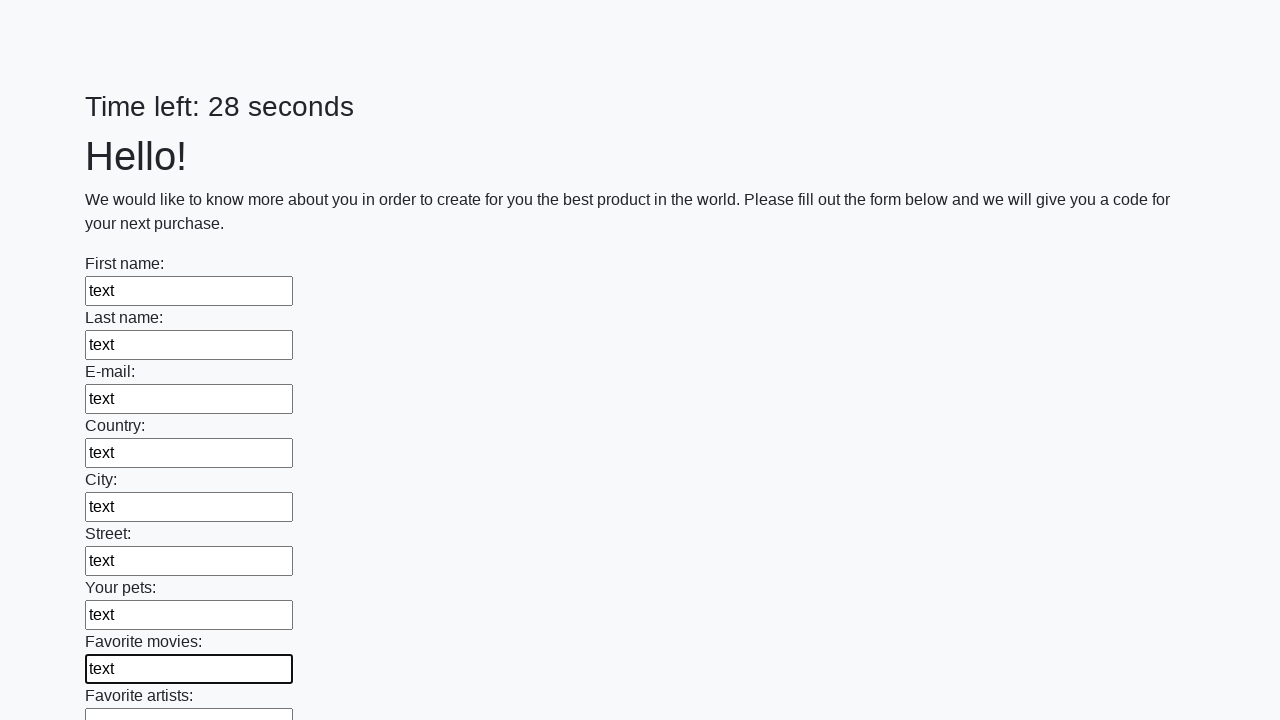

Filled a text input field with 'text' on input[type="text"] >> nth=8
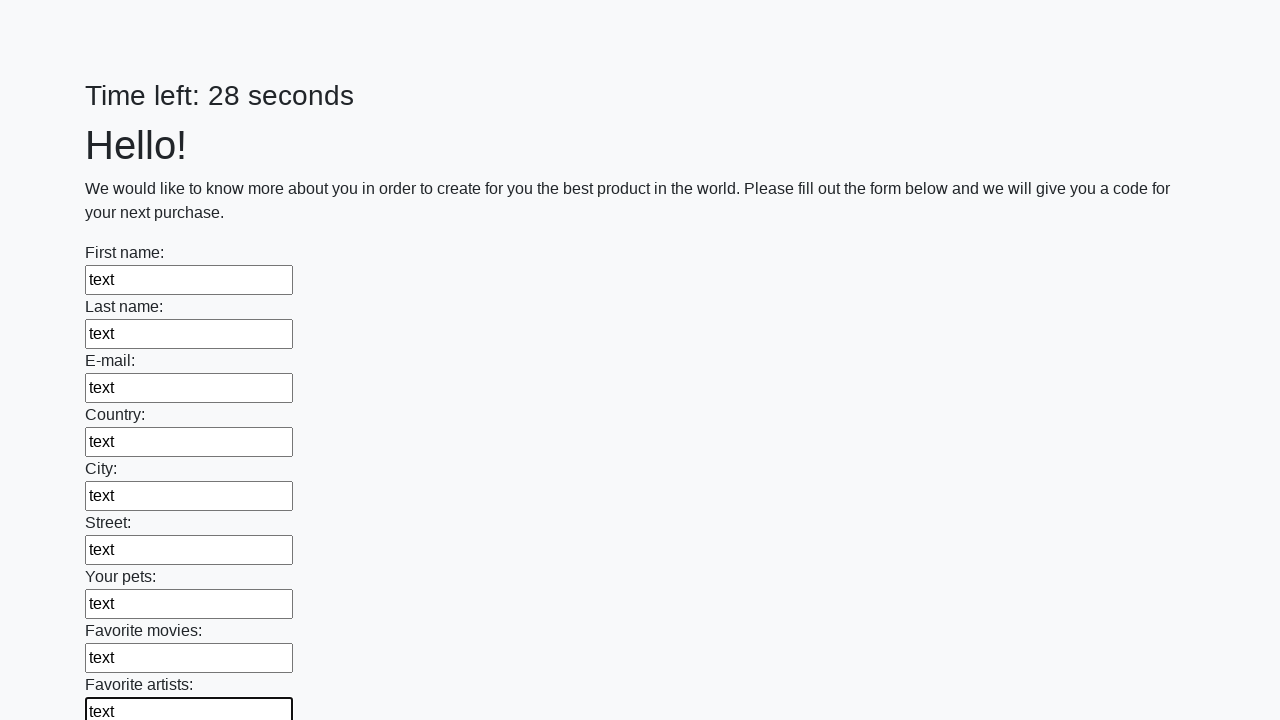

Filled a text input field with 'text' on input[type="text"] >> nth=9
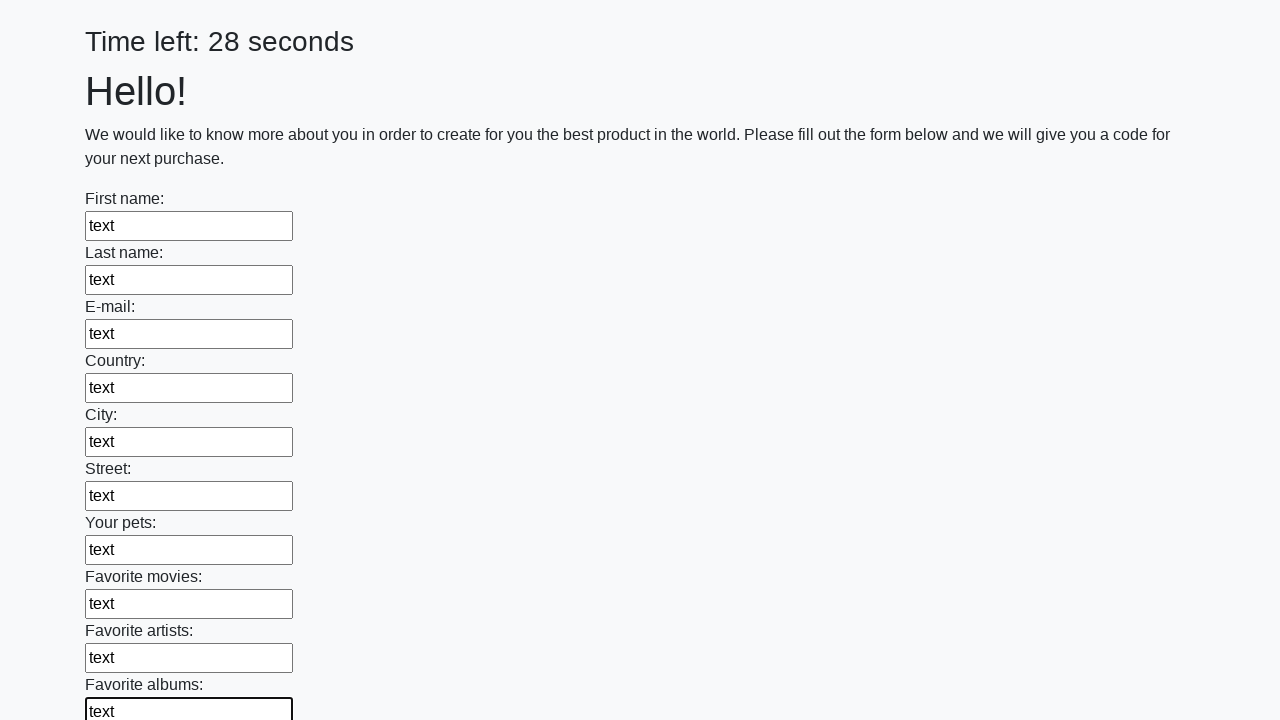

Filled a text input field with 'text' on input[type="text"] >> nth=10
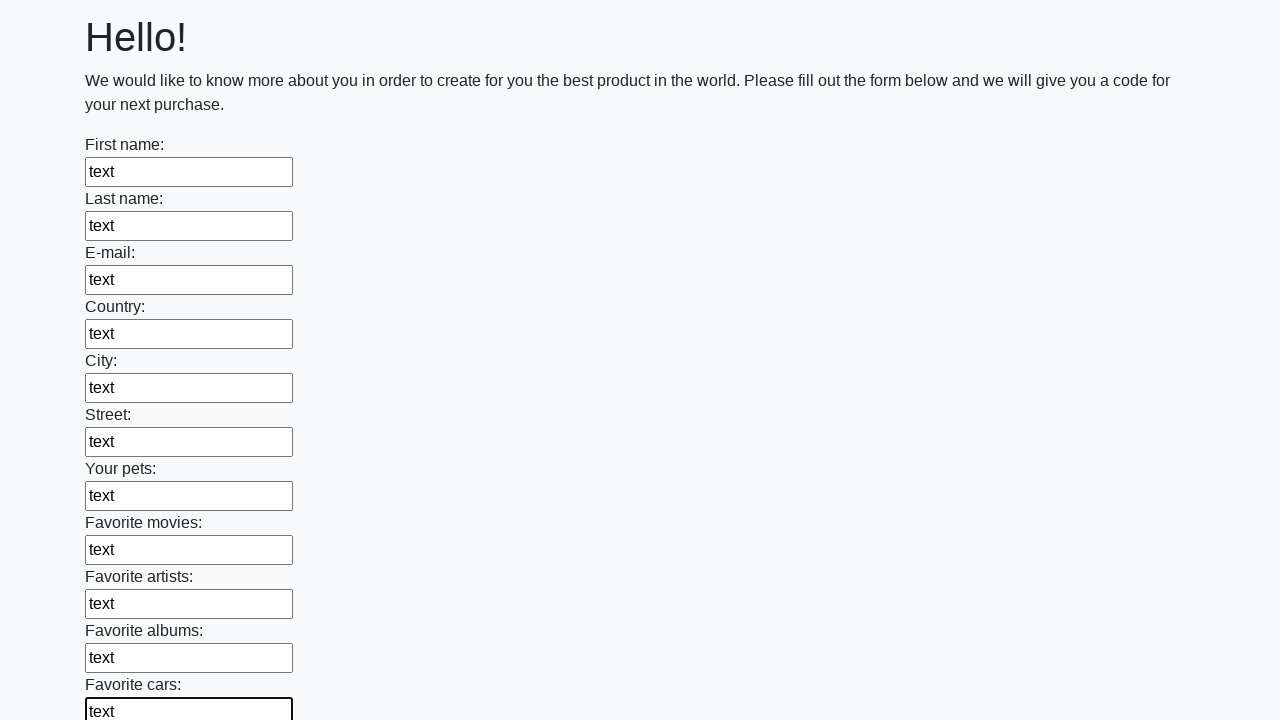

Filled a text input field with 'text' on input[type="text"] >> nth=11
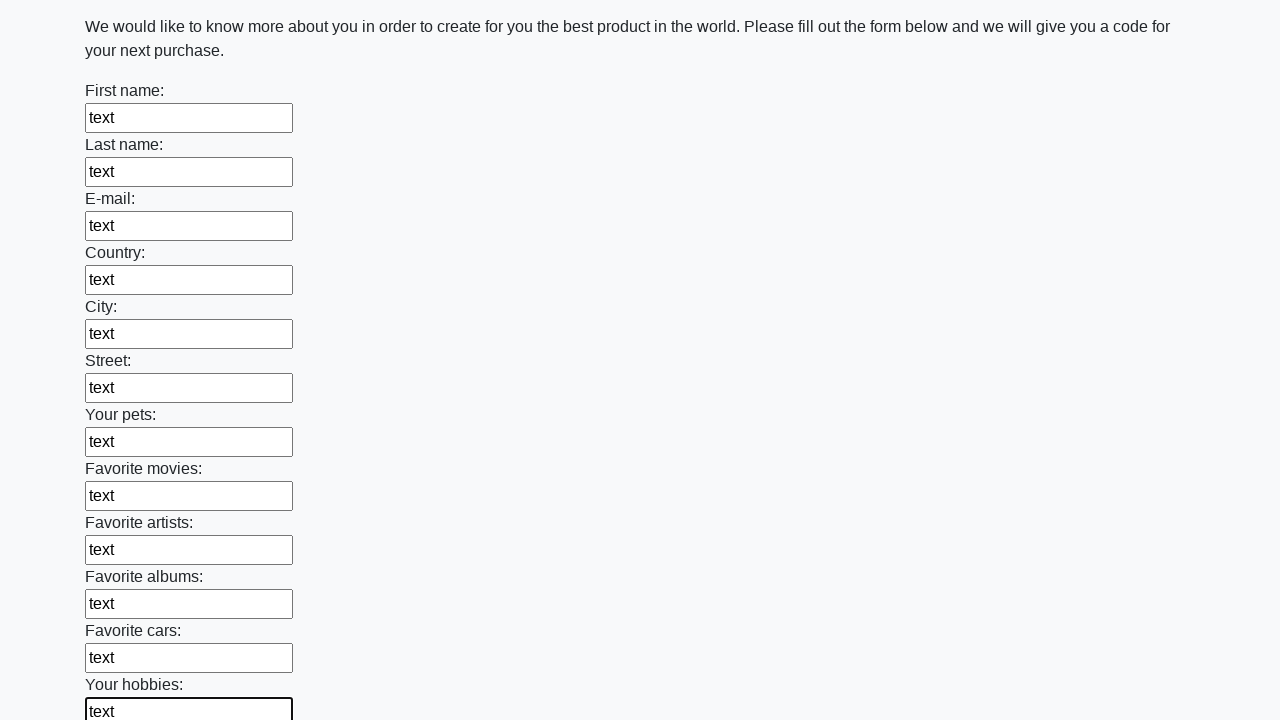

Filled a text input field with 'text' on input[type="text"] >> nth=12
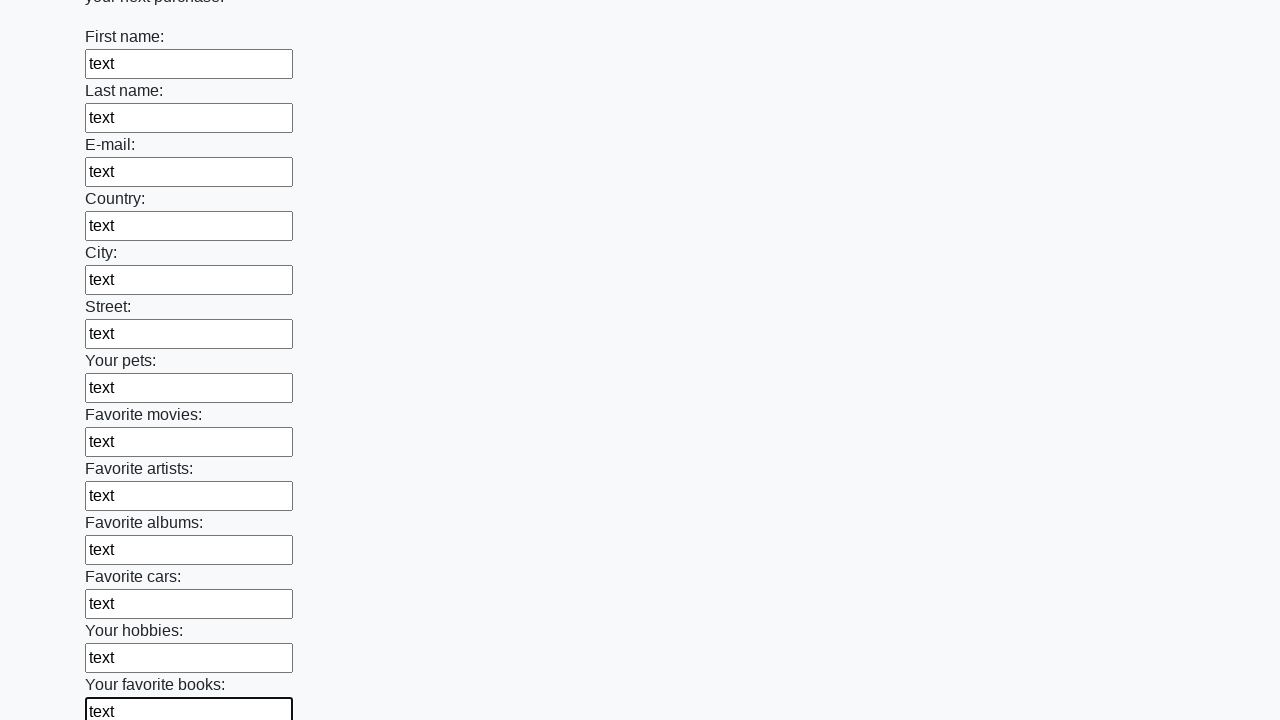

Filled a text input field with 'text' on input[type="text"] >> nth=13
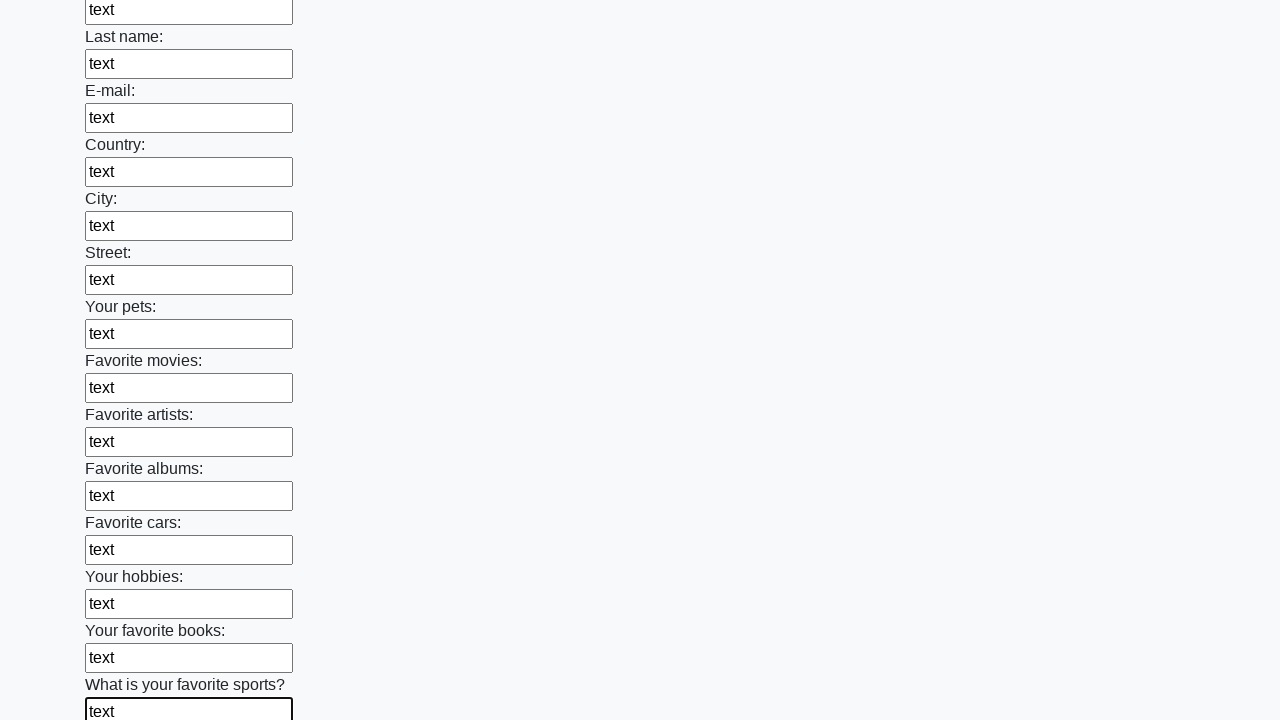

Filled a text input field with 'text' on input[type="text"] >> nth=14
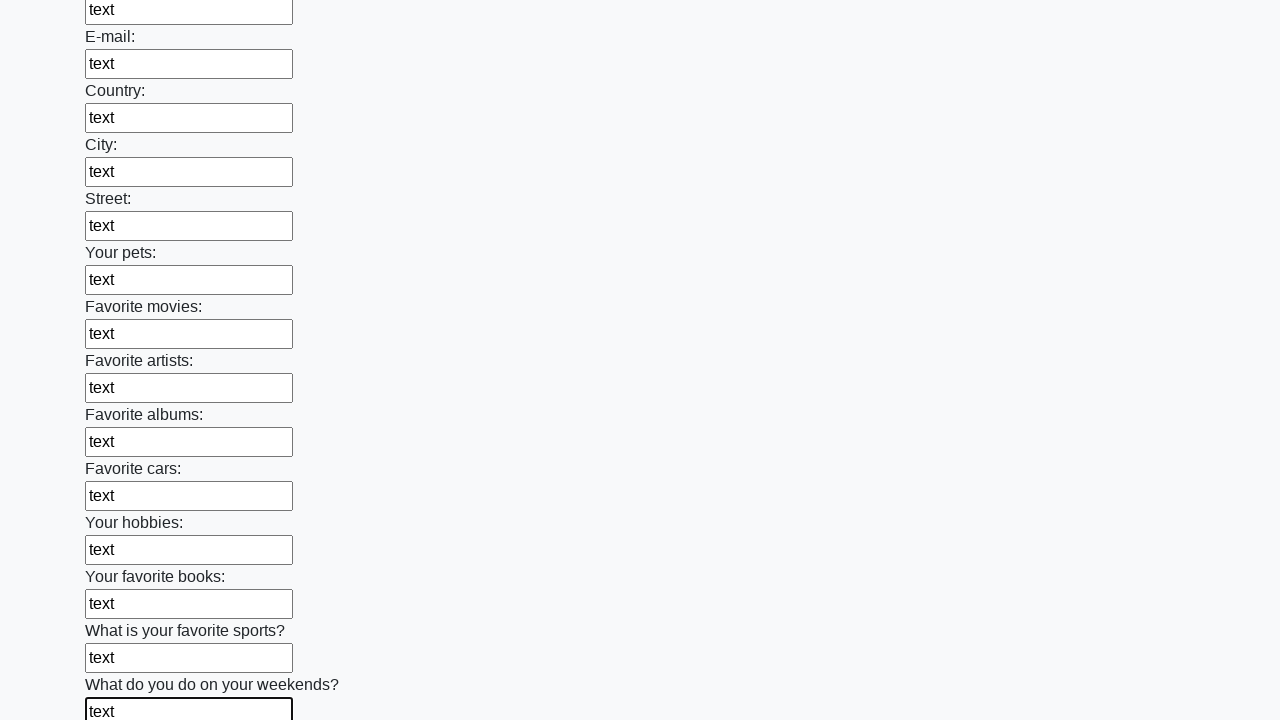

Filled a text input field with 'text' on input[type="text"] >> nth=15
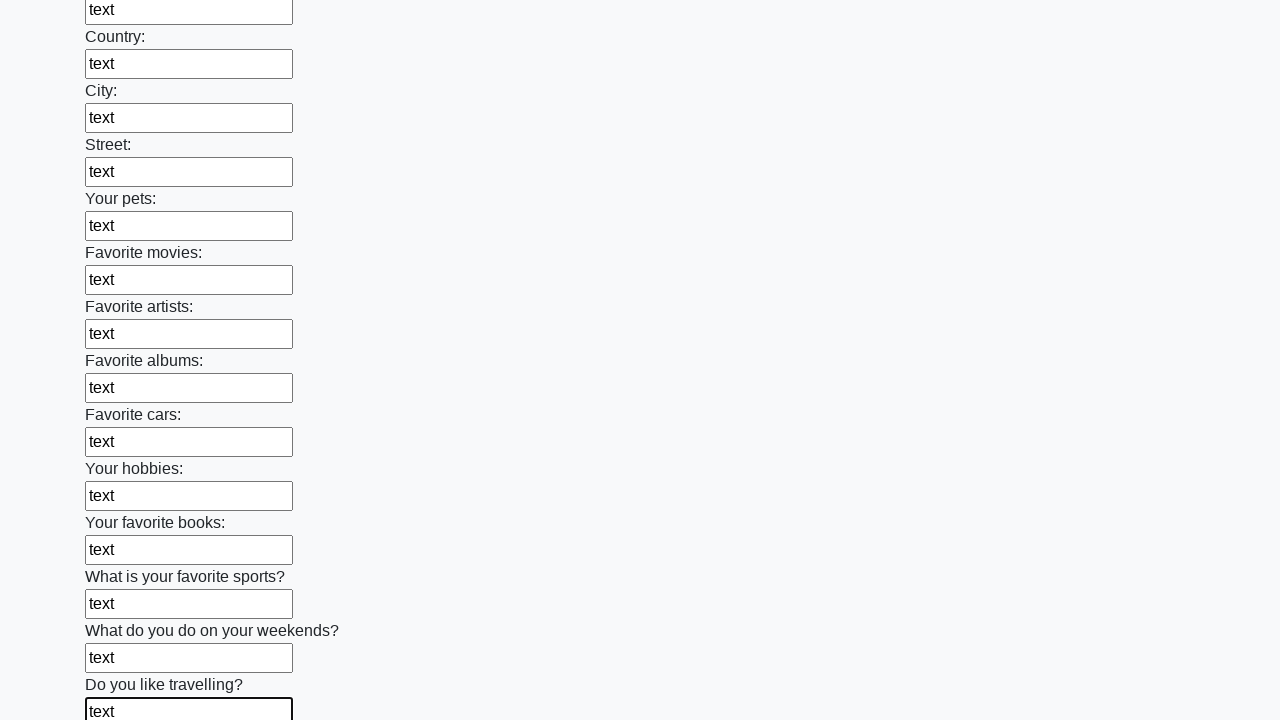

Filled a text input field with 'text' on input[type="text"] >> nth=16
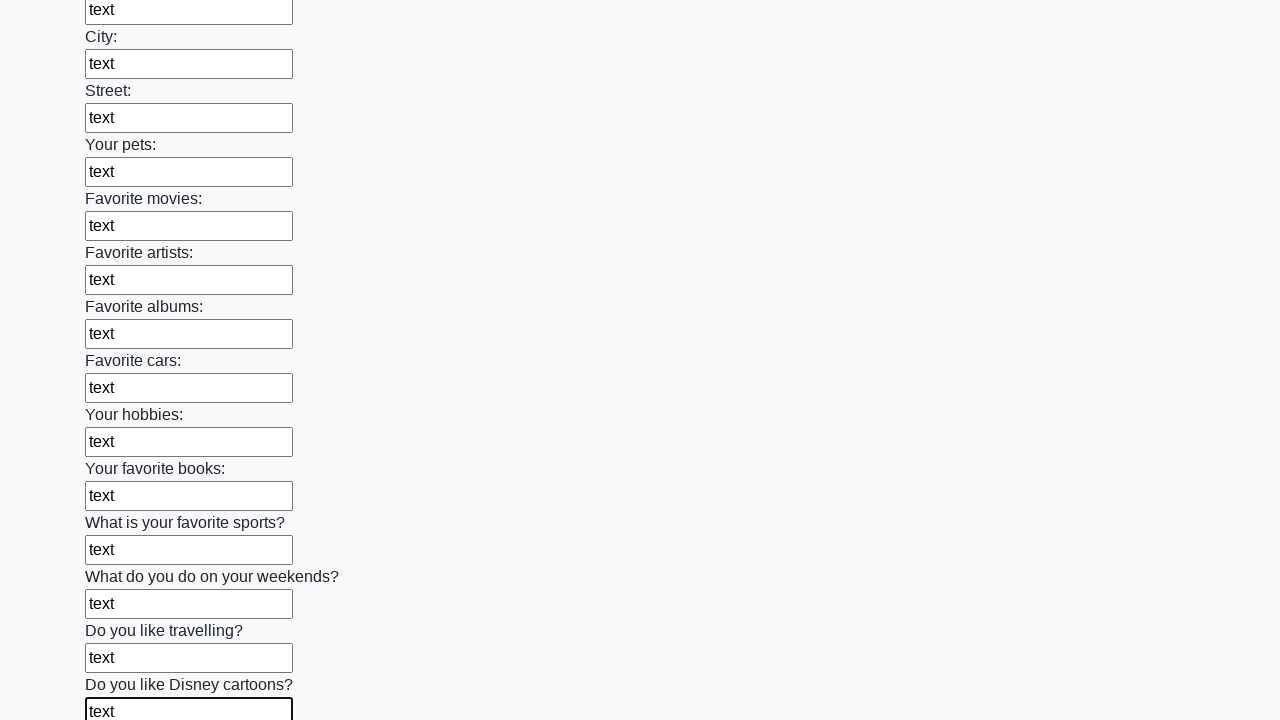

Filled a text input field with 'text' on input[type="text"] >> nth=17
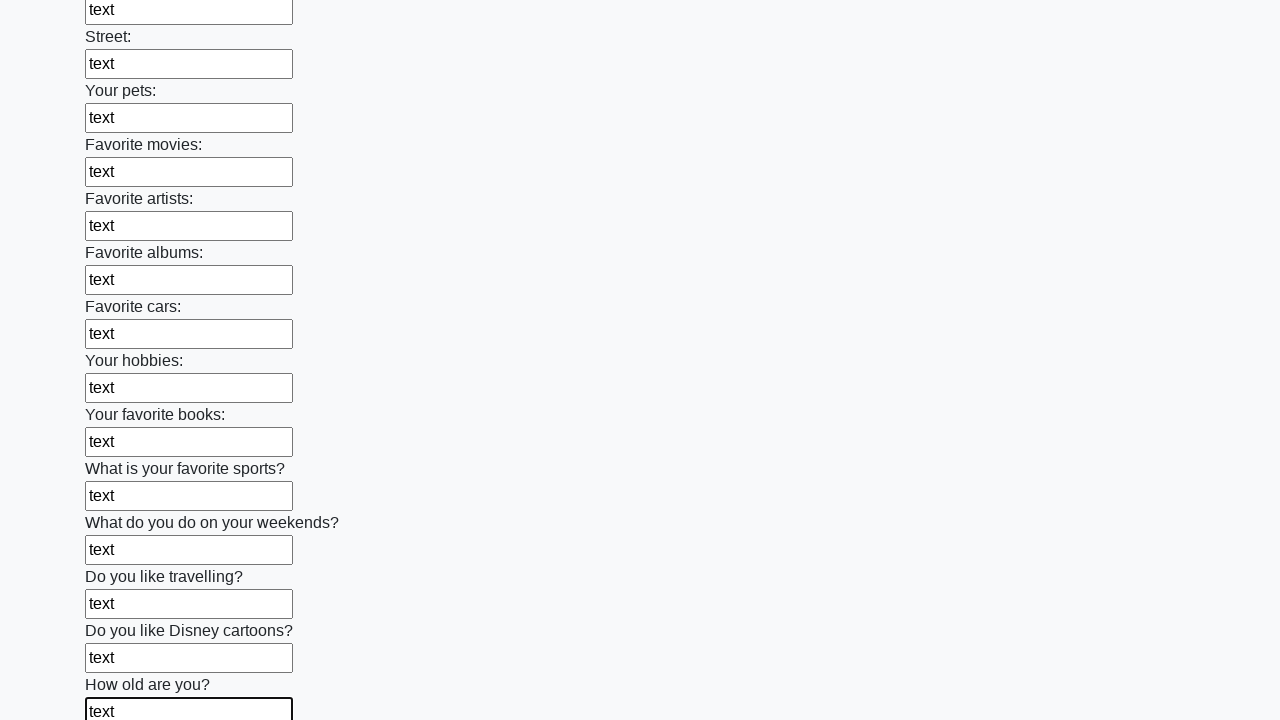

Filled a text input field with 'text' on input[type="text"] >> nth=18
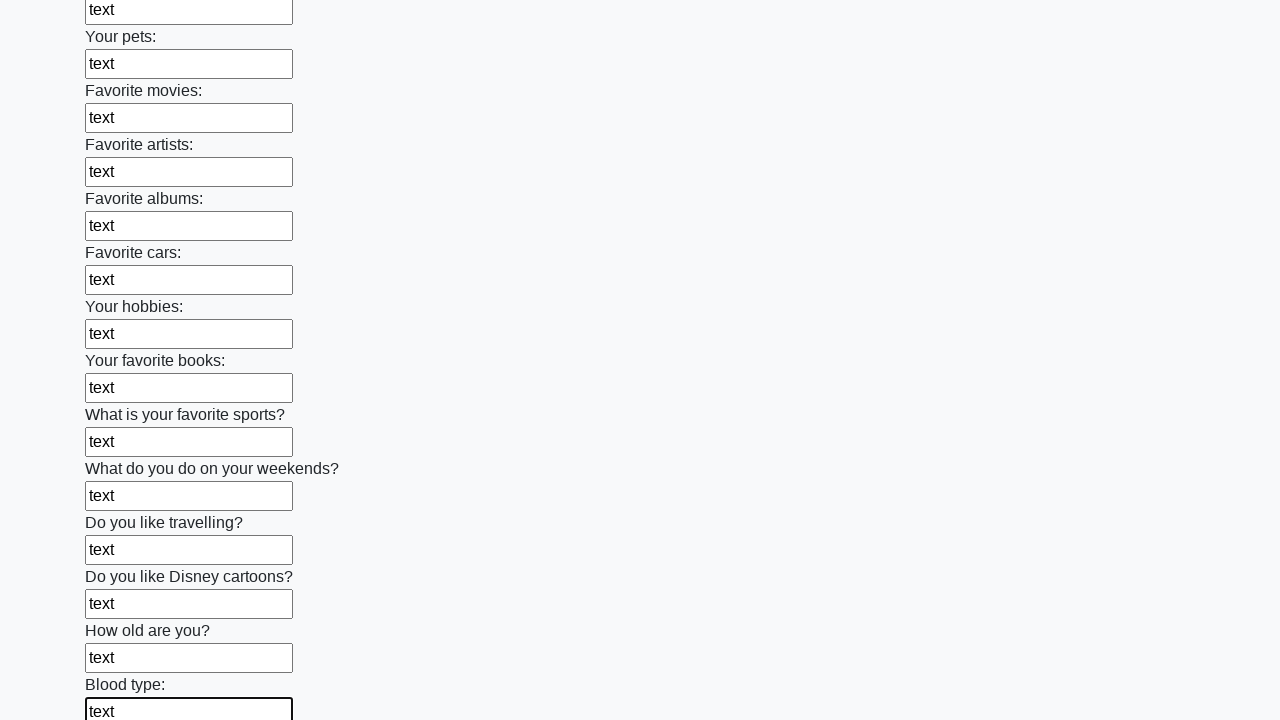

Filled a text input field with 'text' on input[type="text"] >> nth=19
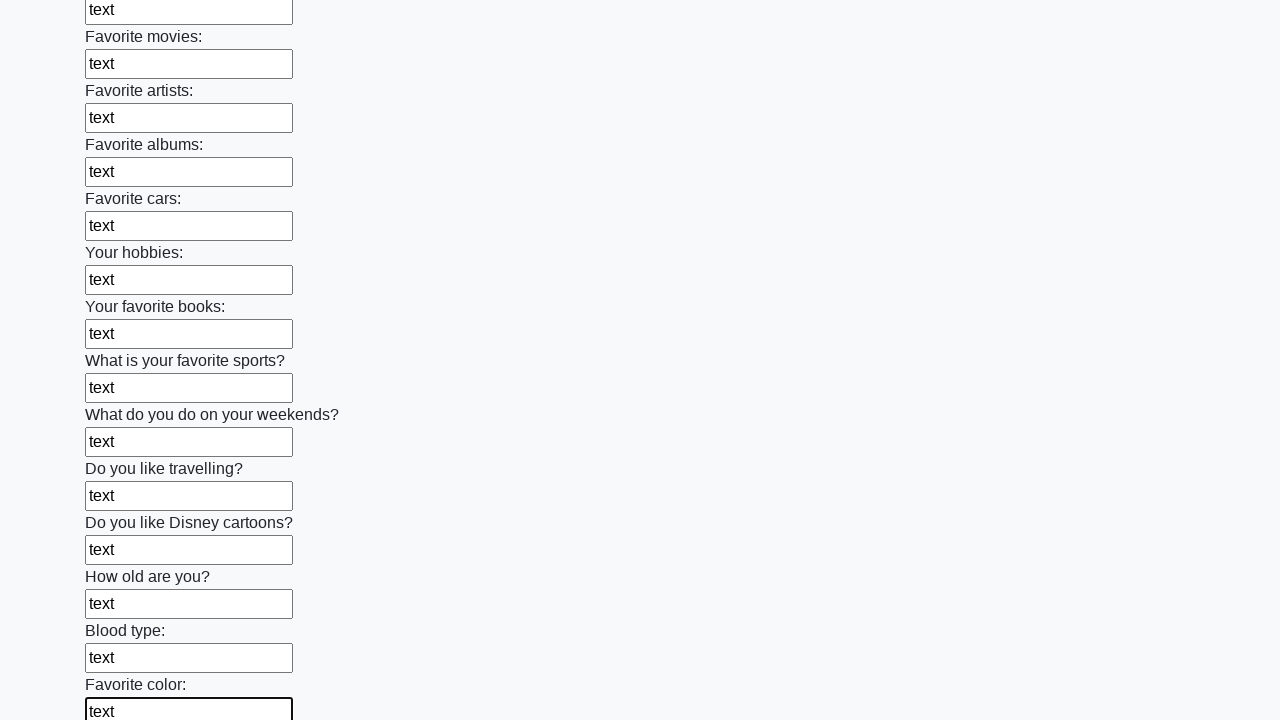

Filled a text input field with 'text' on input[type="text"] >> nth=20
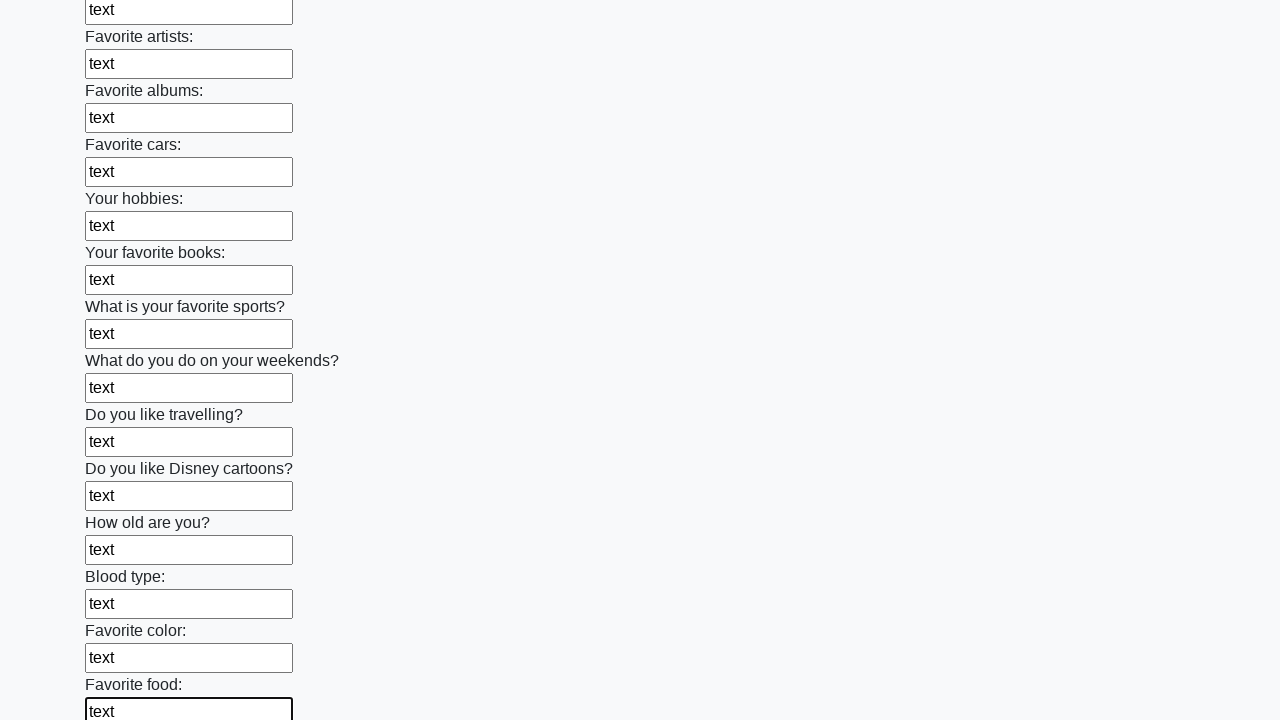

Filled a text input field with 'text' on input[type="text"] >> nth=21
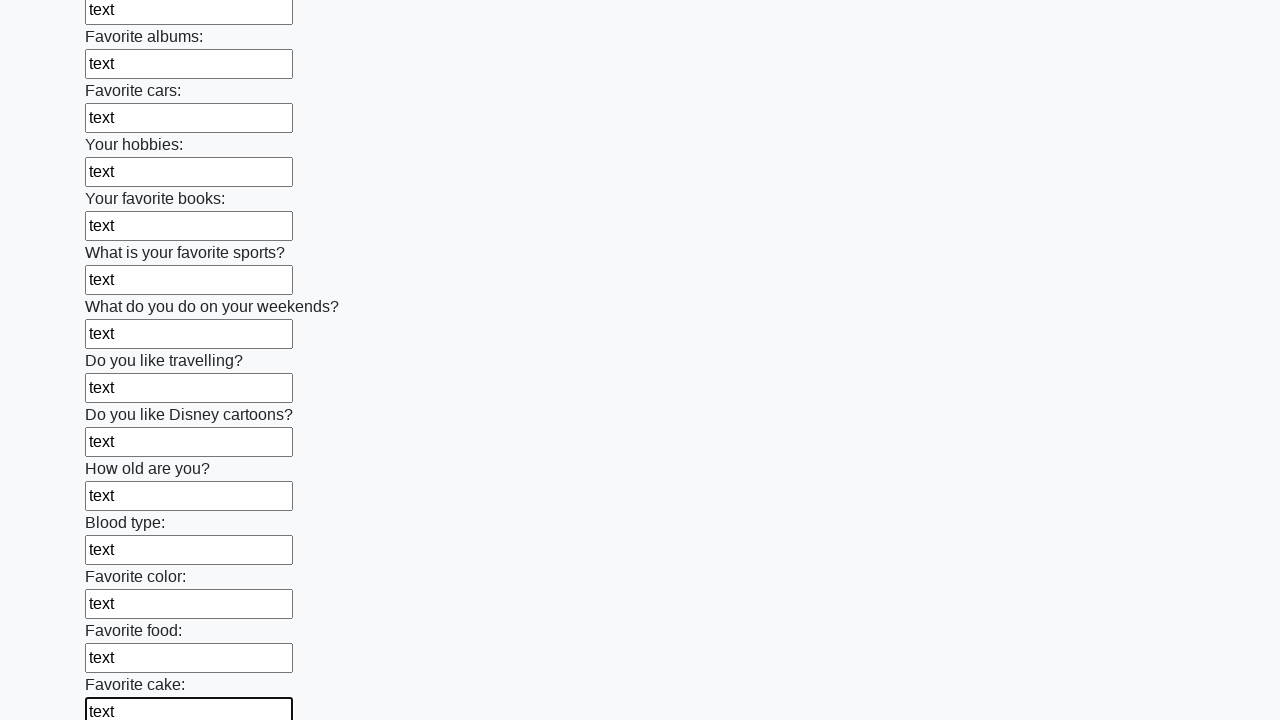

Filled a text input field with 'text' on input[type="text"] >> nth=22
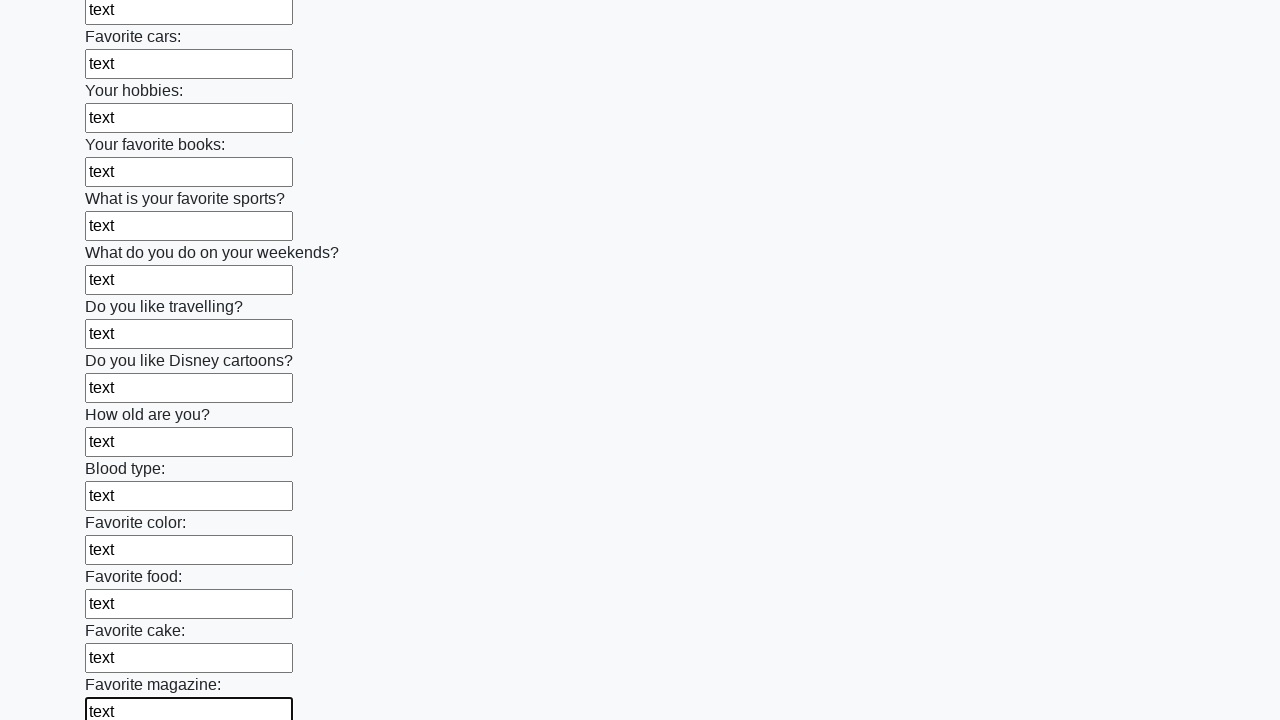

Filled a text input field with 'text' on input[type="text"] >> nth=23
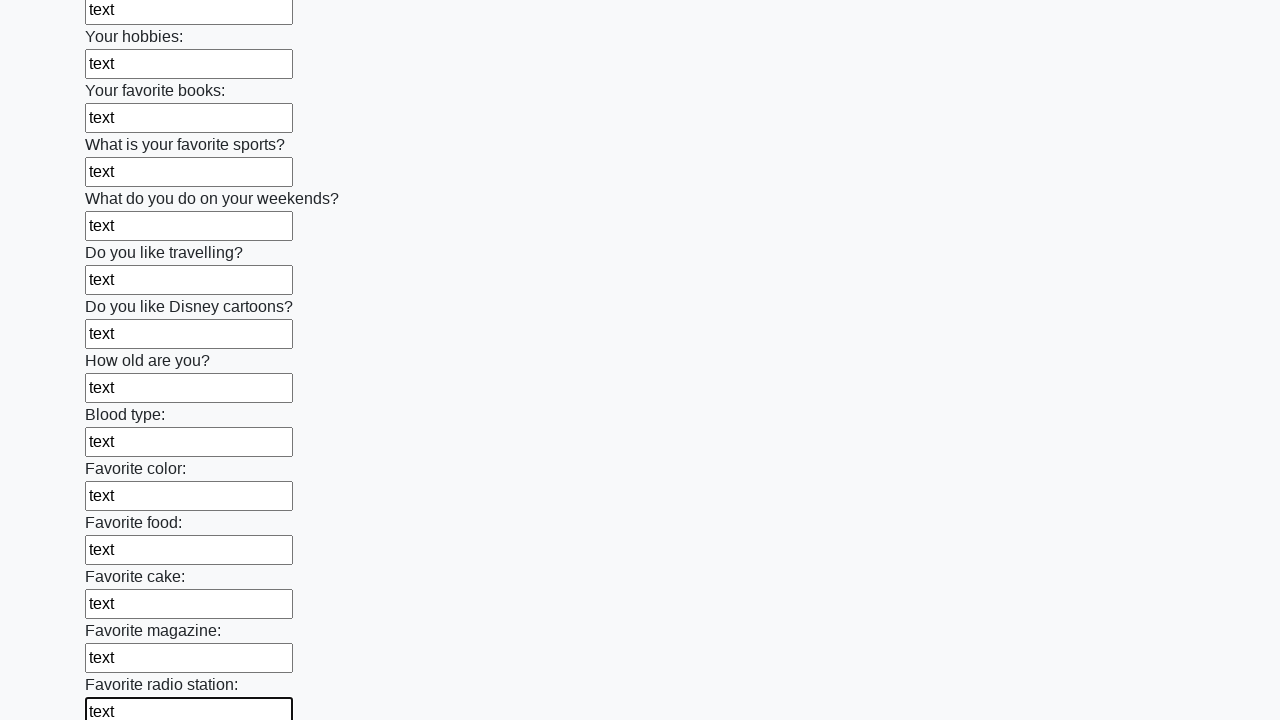

Filled a text input field with 'text' on input[type="text"] >> nth=24
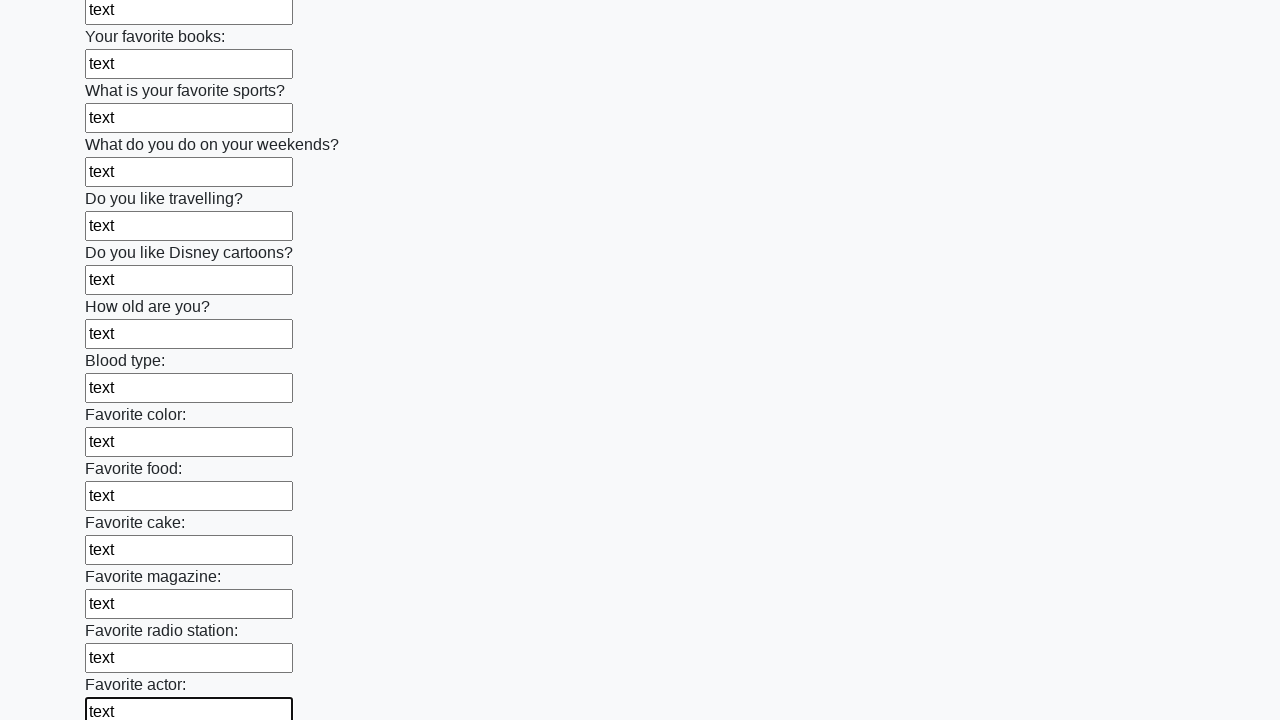

Filled a text input field with 'text' on input[type="text"] >> nth=25
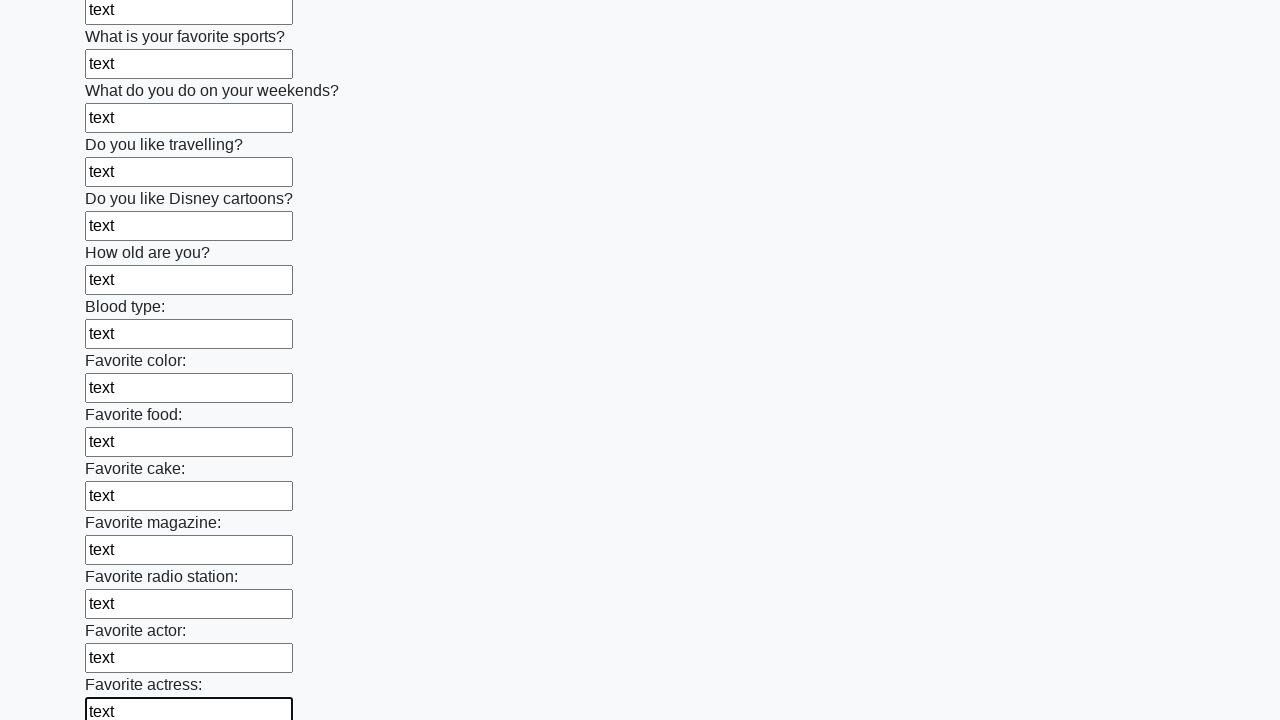

Filled a text input field with 'text' on input[type="text"] >> nth=26
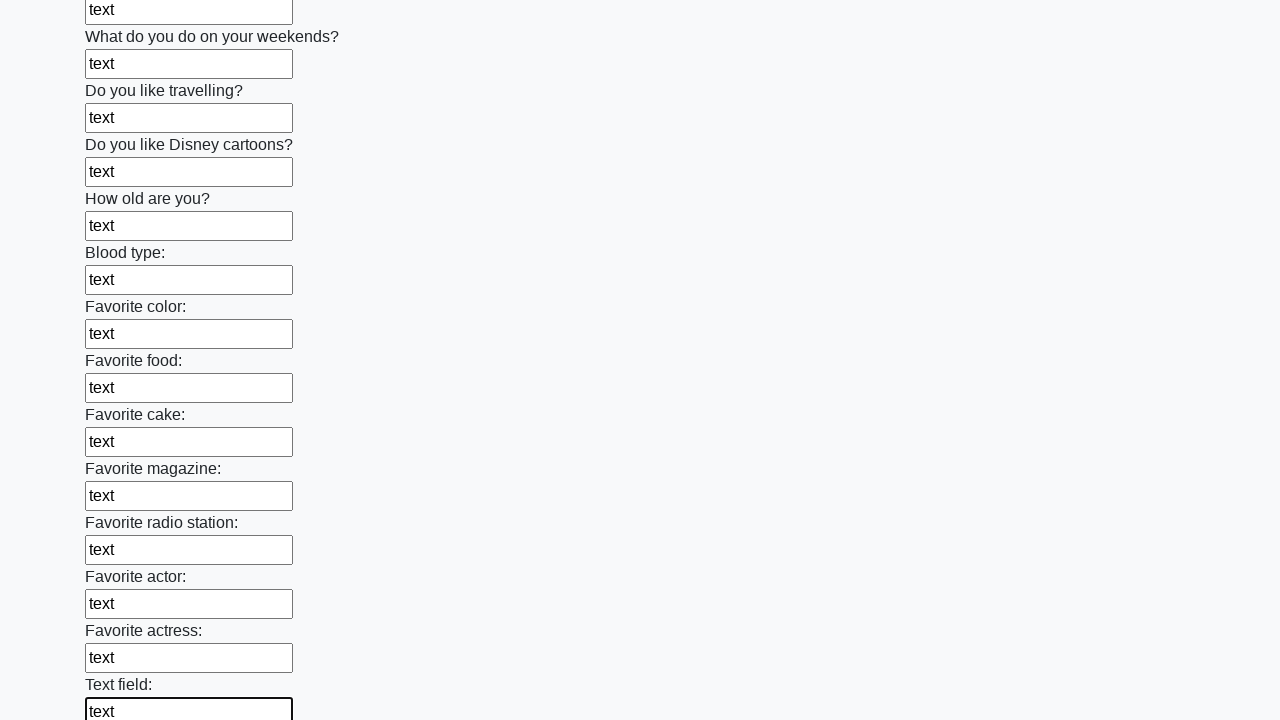

Filled a text input field with 'text' on input[type="text"] >> nth=27
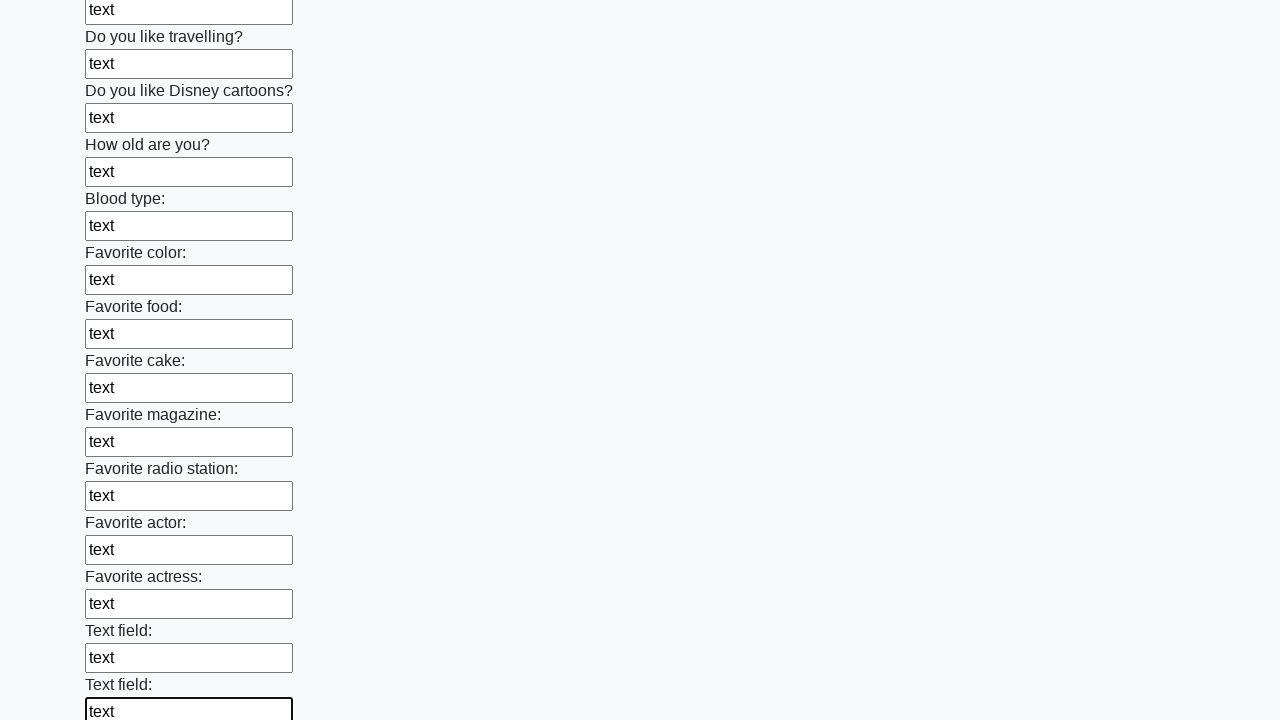

Filled a text input field with 'text' on input[type="text"] >> nth=28
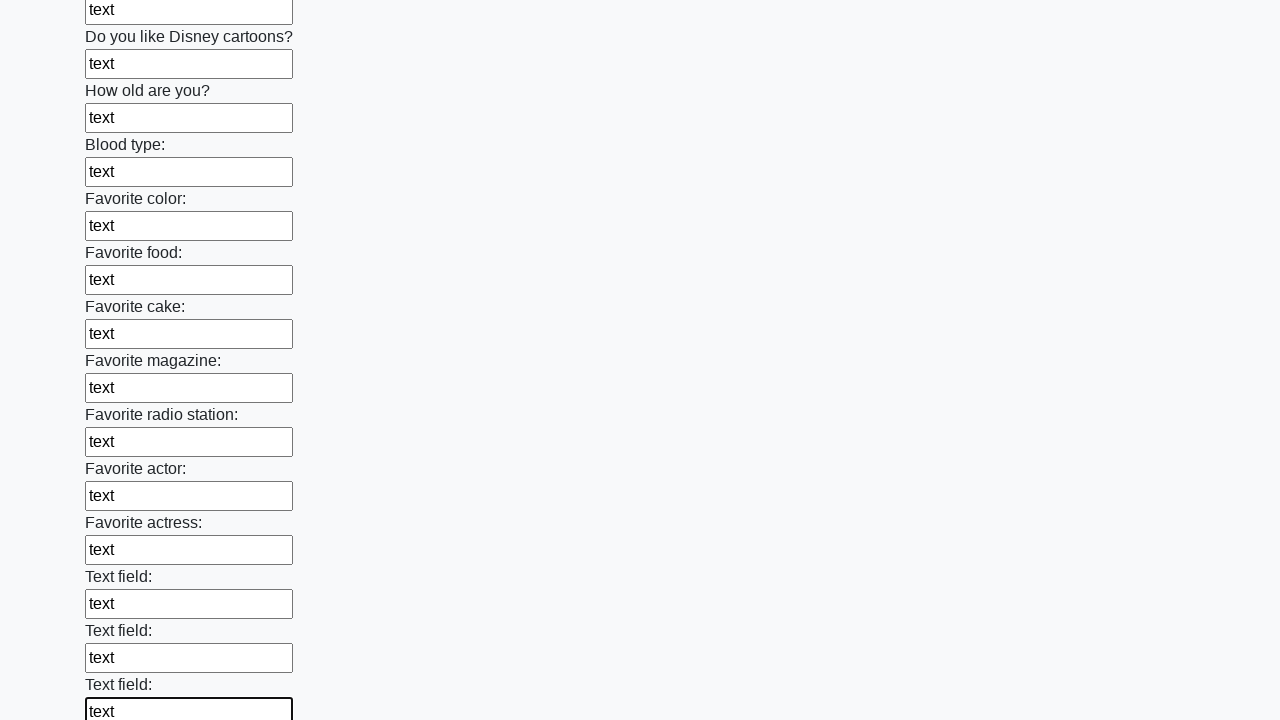

Filled a text input field with 'text' on input[type="text"] >> nth=29
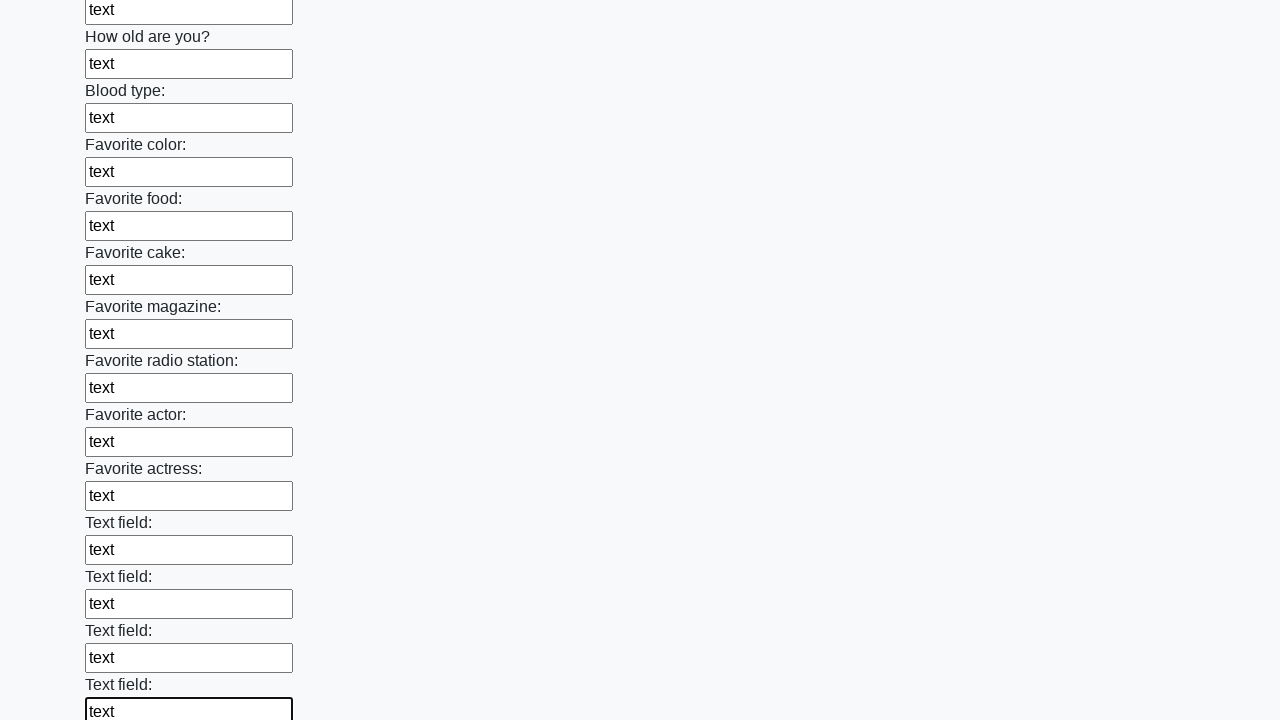

Filled a text input field with 'text' on input[type="text"] >> nth=30
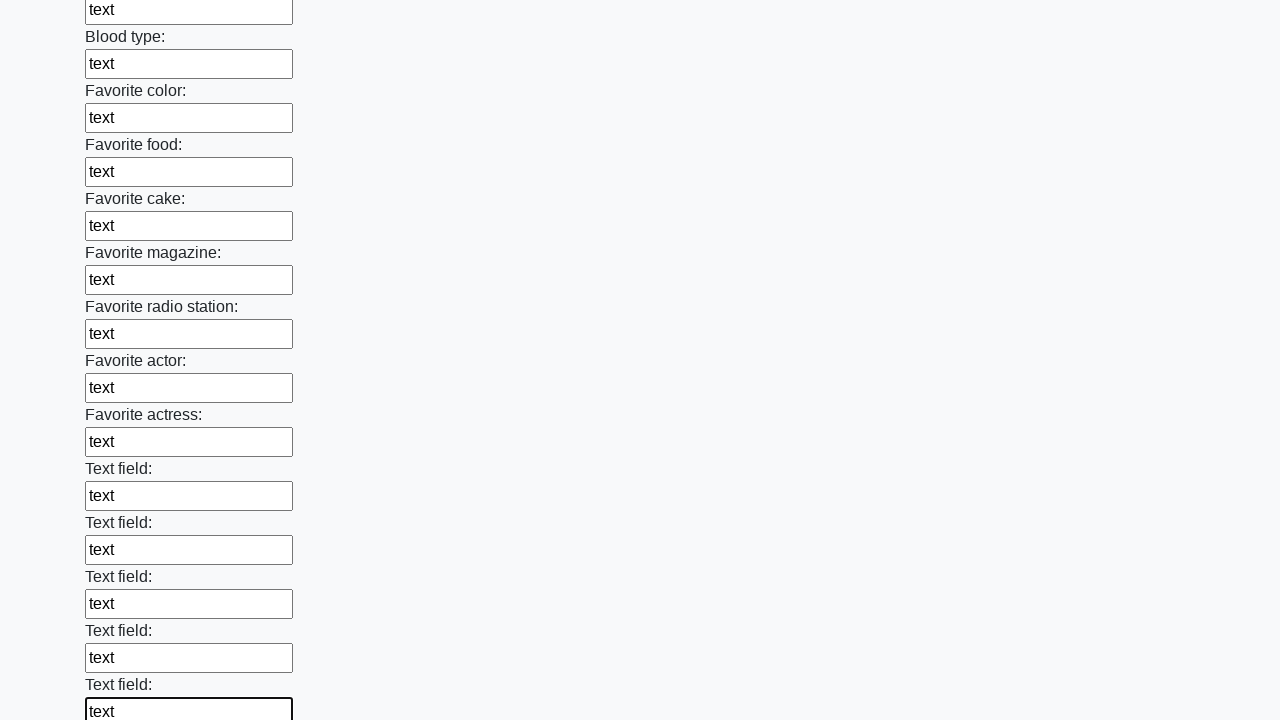

Filled a text input field with 'text' on input[type="text"] >> nth=31
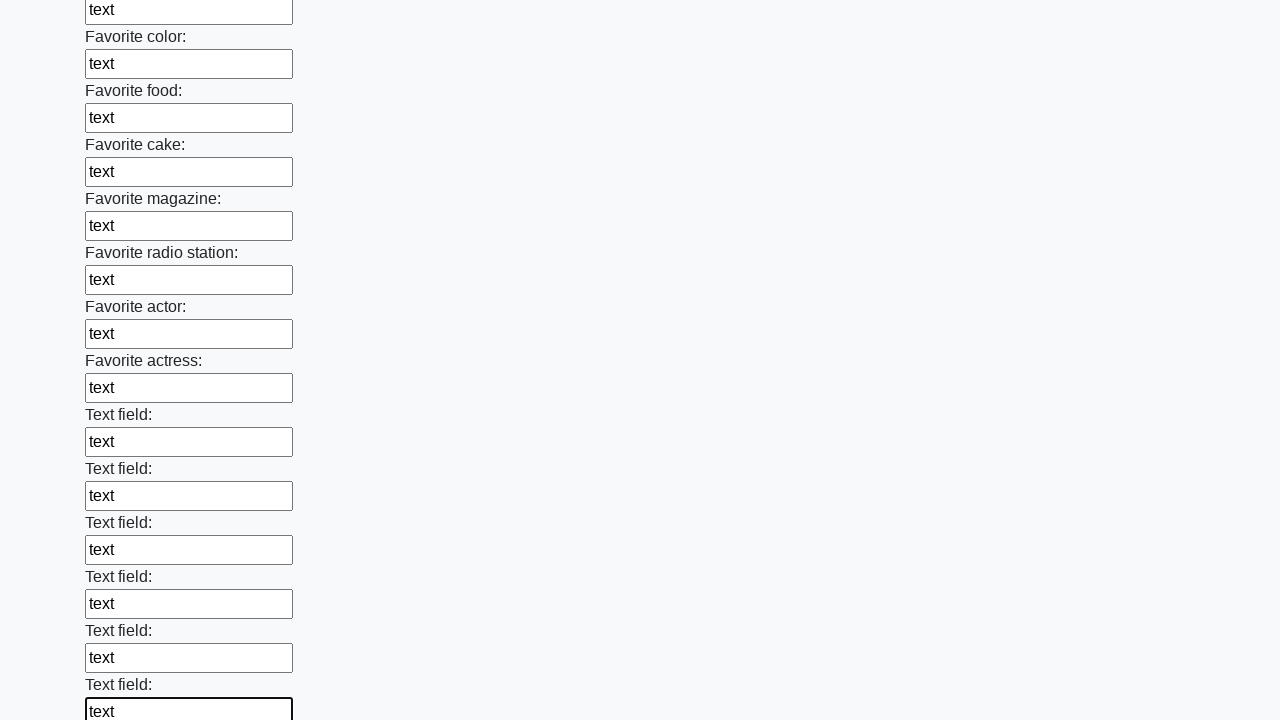

Filled a text input field with 'text' on input[type="text"] >> nth=32
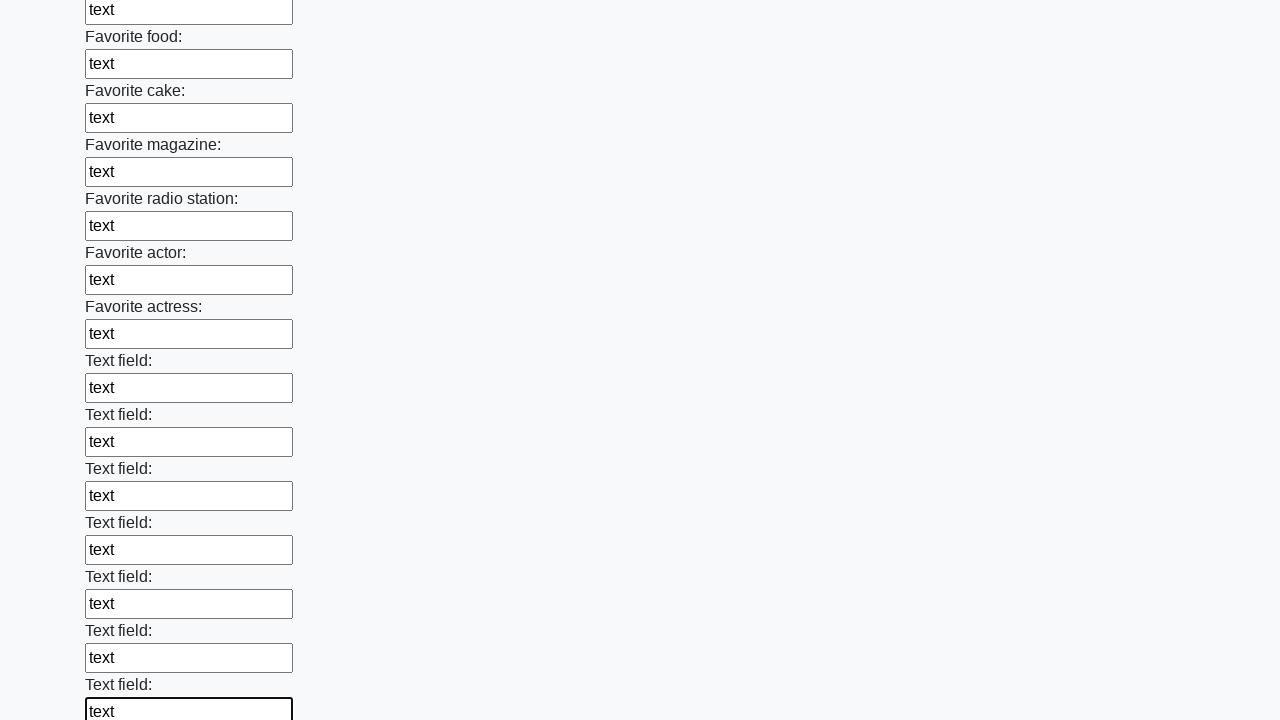

Filled a text input field with 'text' on input[type="text"] >> nth=33
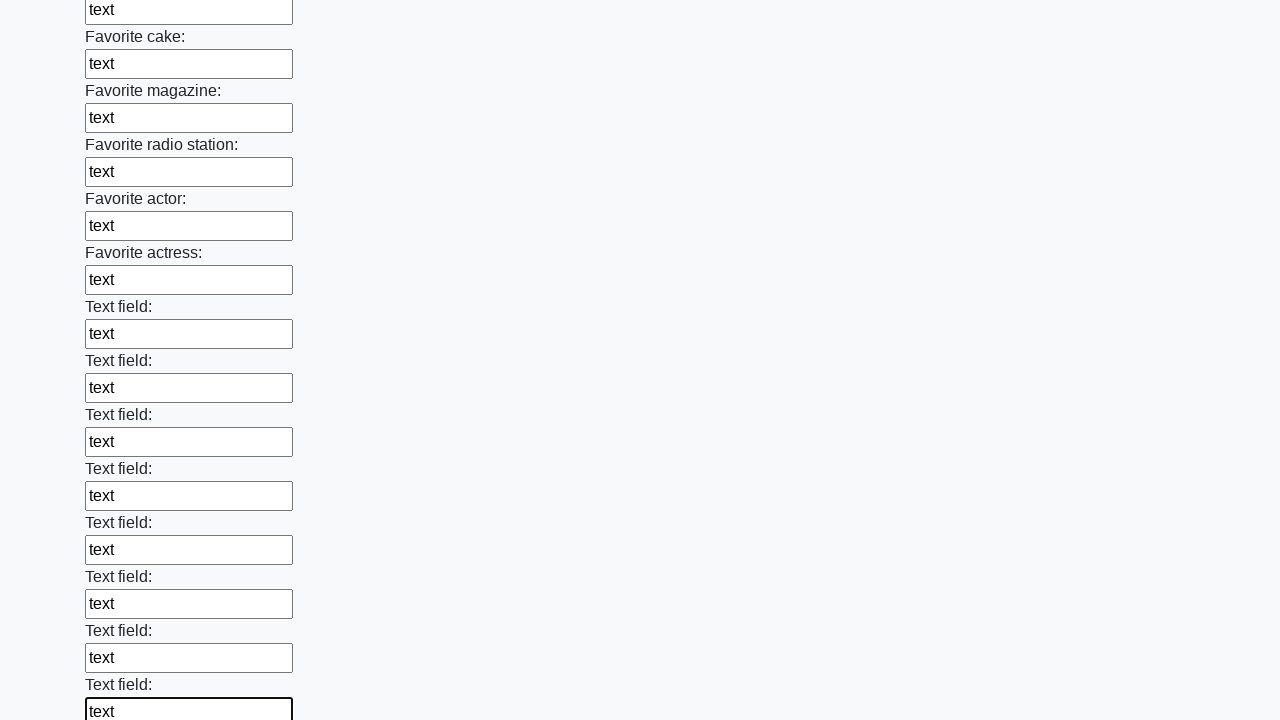

Filled a text input field with 'text' on input[type="text"] >> nth=34
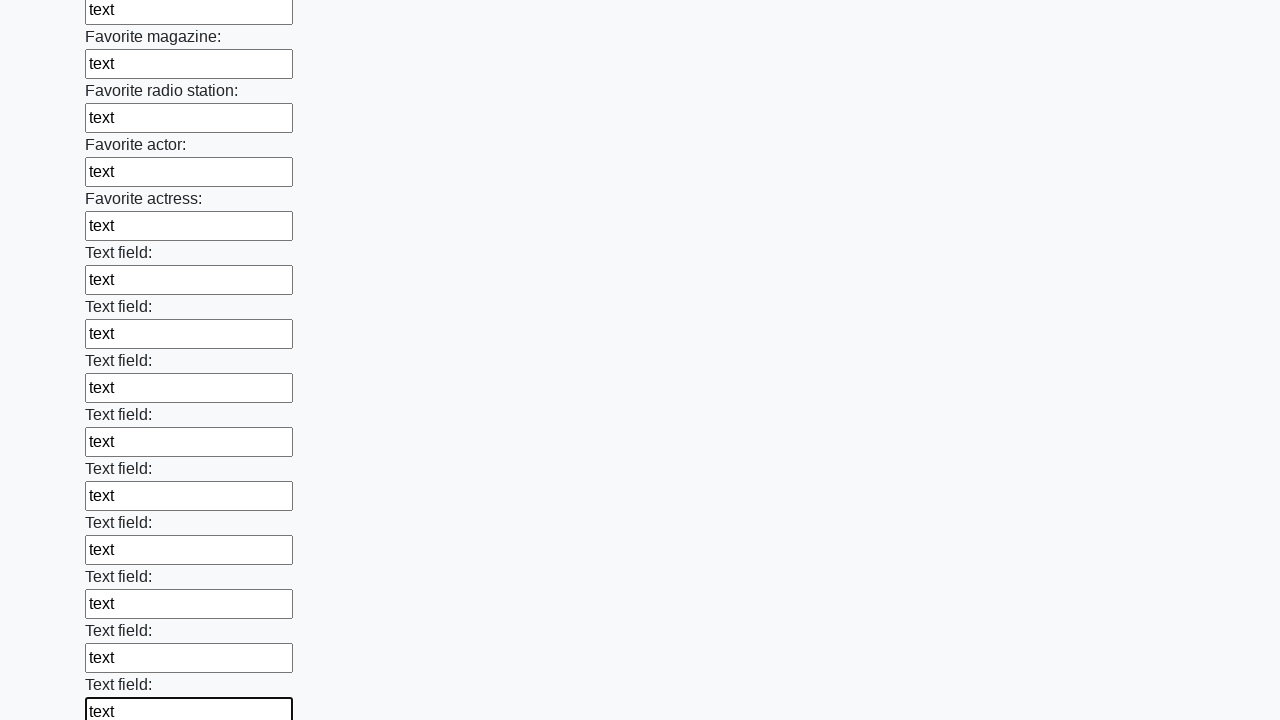

Filled a text input field with 'text' on input[type="text"] >> nth=35
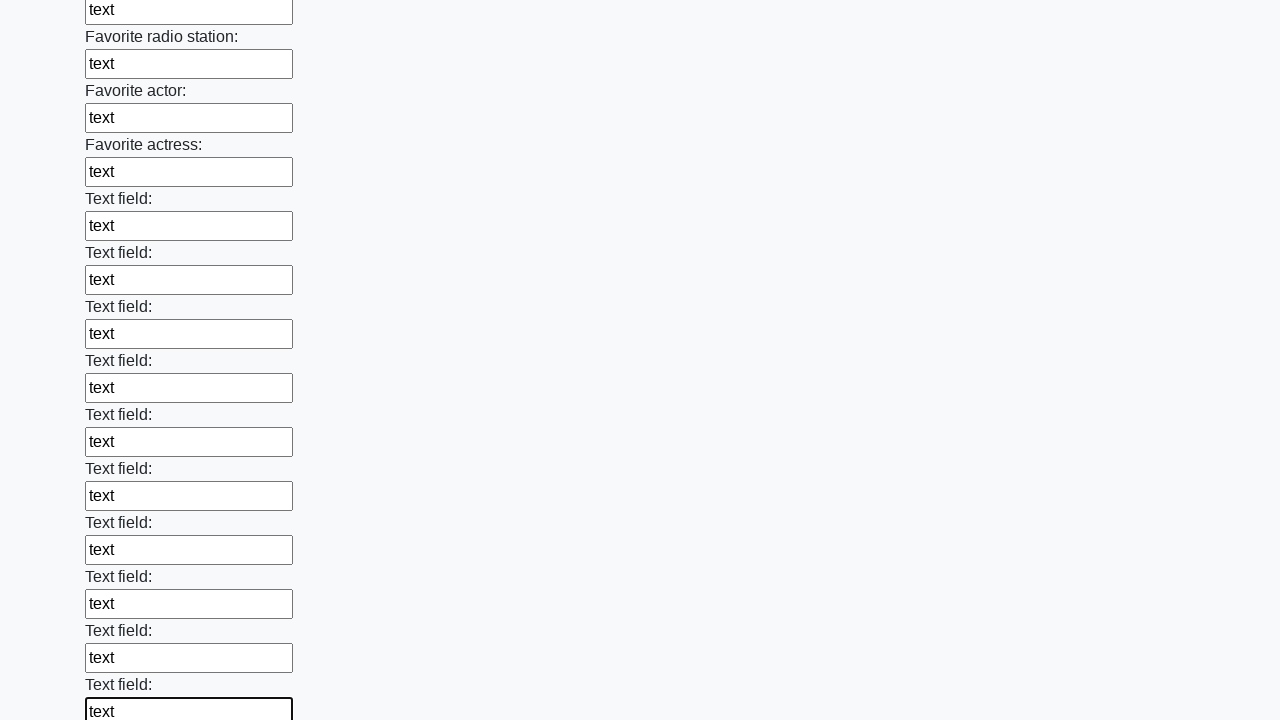

Filled a text input field with 'text' on input[type="text"] >> nth=36
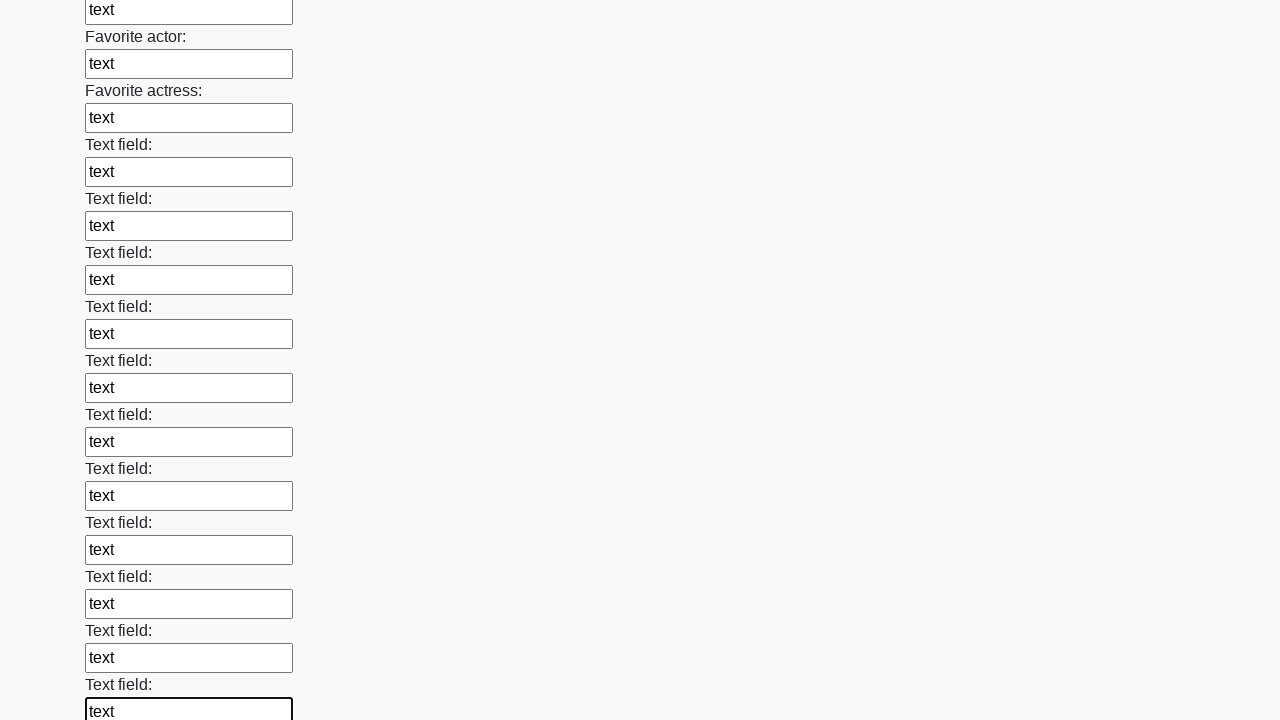

Filled a text input field with 'text' on input[type="text"] >> nth=37
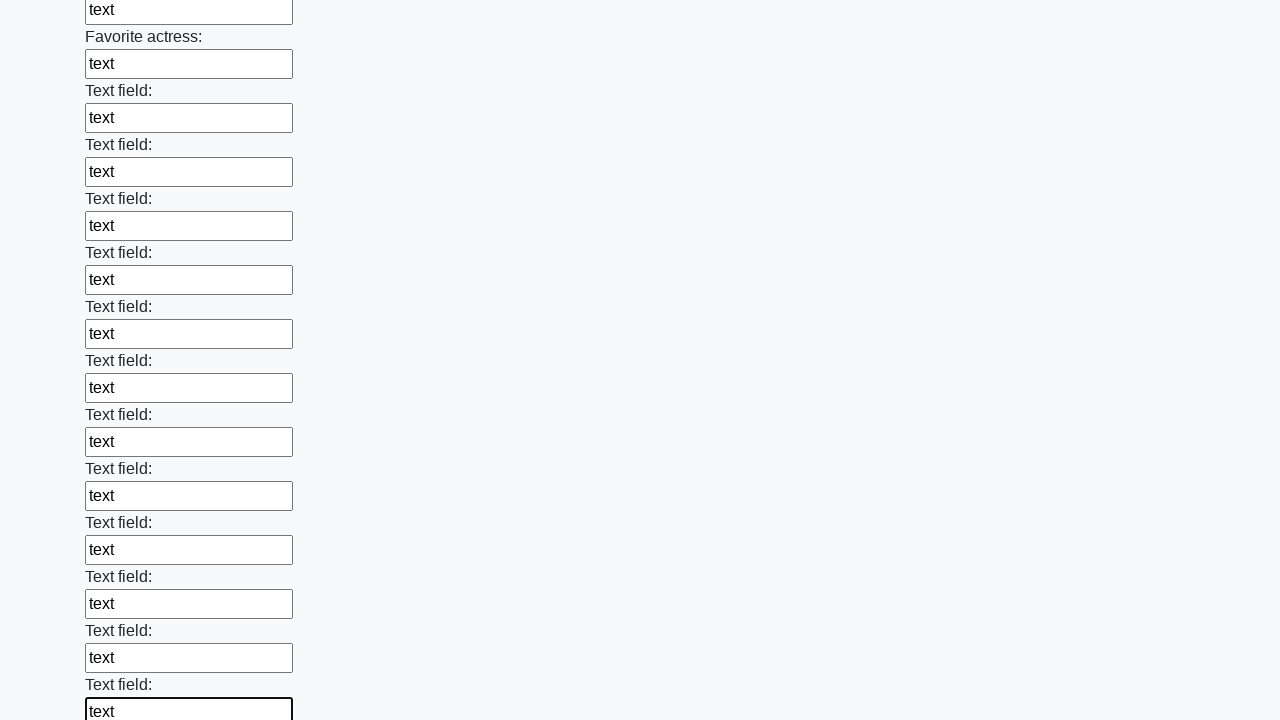

Filled a text input field with 'text' on input[type="text"] >> nth=38
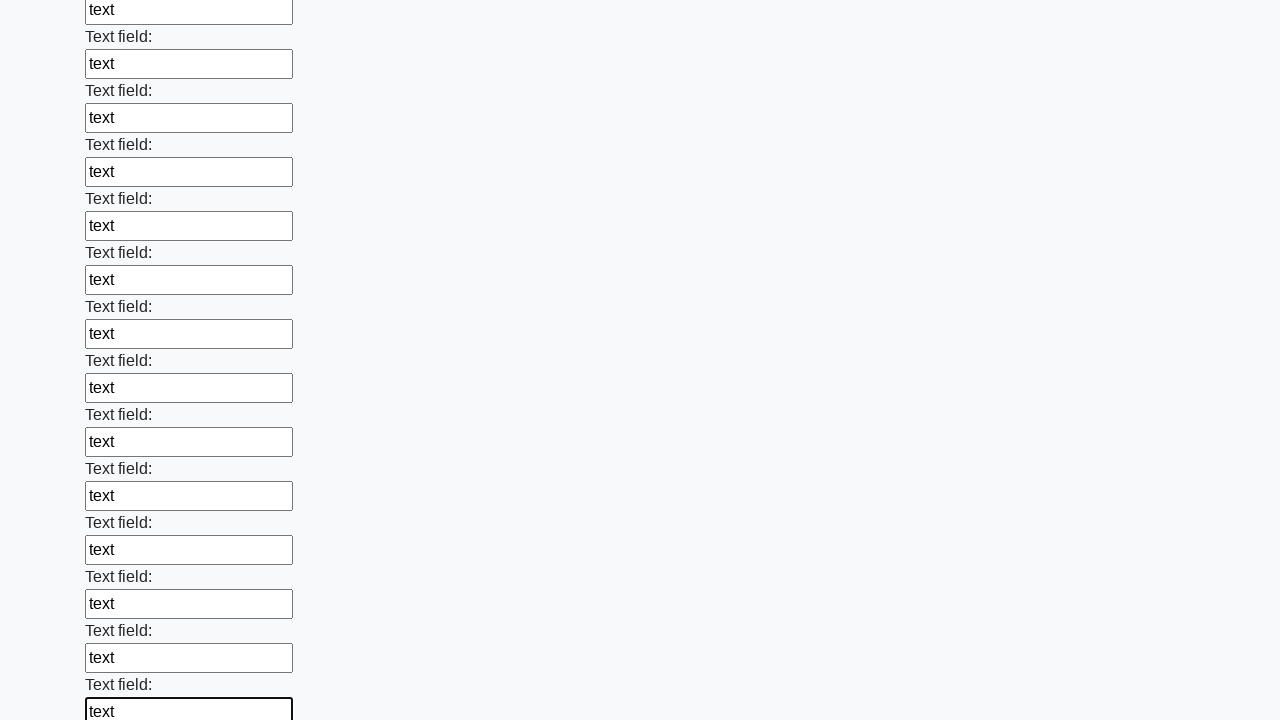

Filled a text input field with 'text' on input[type="text"] >> nth=39
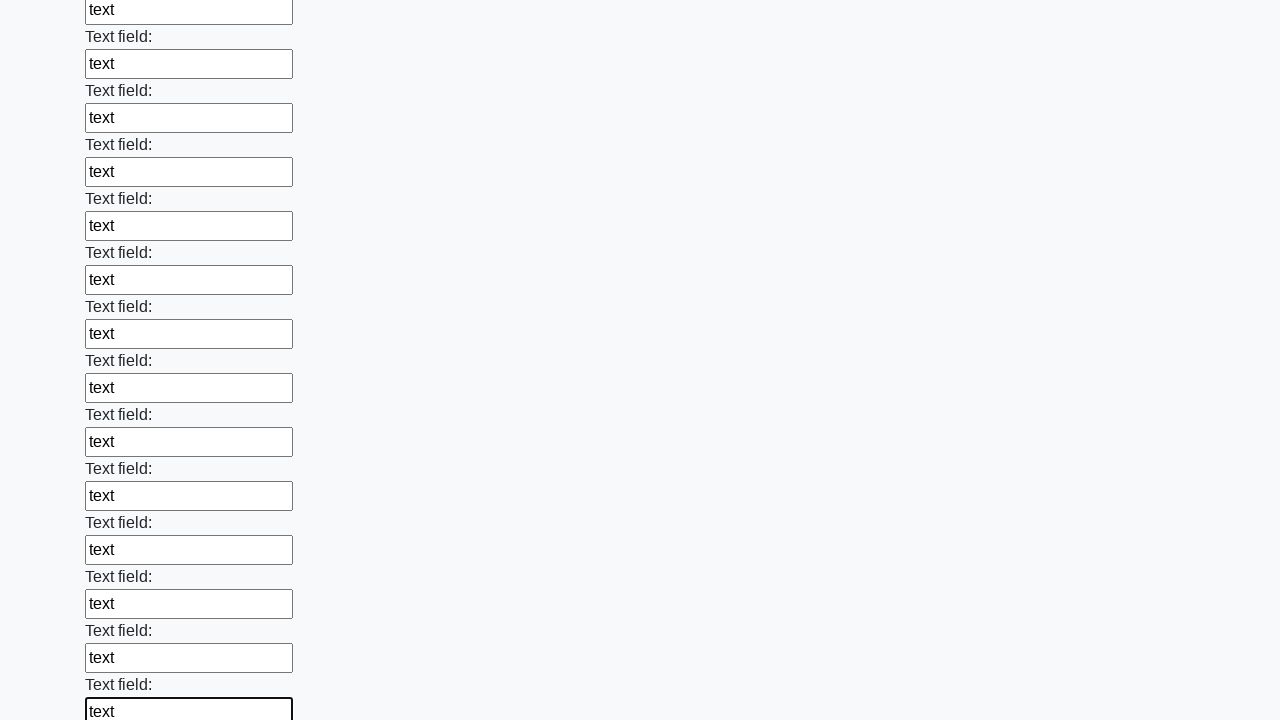

Filled a text input field with 'text' on input[type="text"] >> nth=40
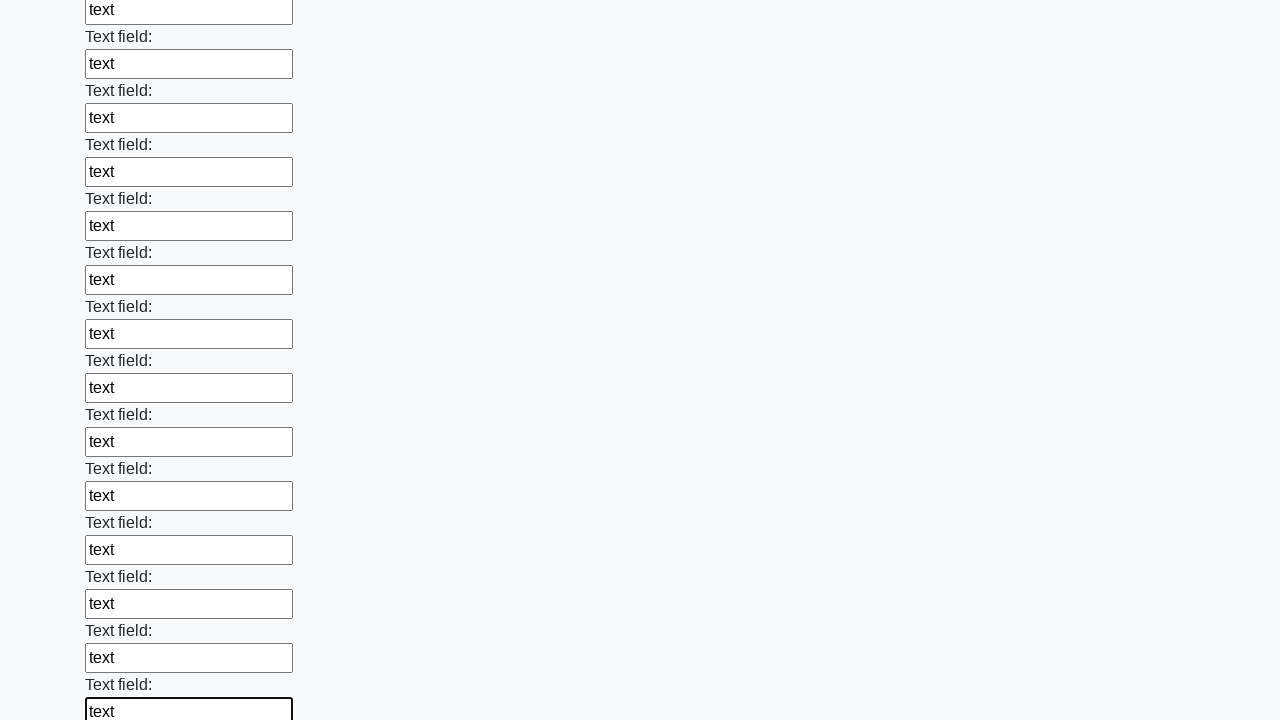

Filled a text input field with 'text' on input[type="text"] >> nth=41
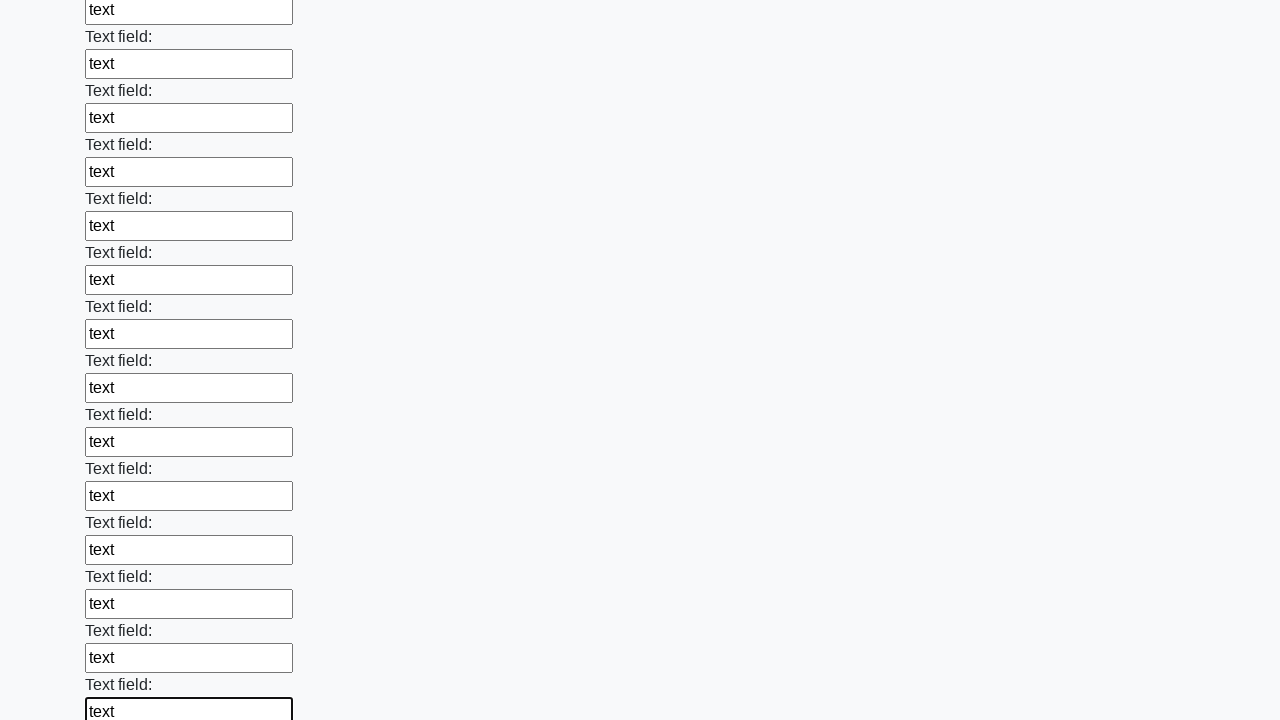

Filled a text input field with 'text' on input[type="text"] >> nth=42
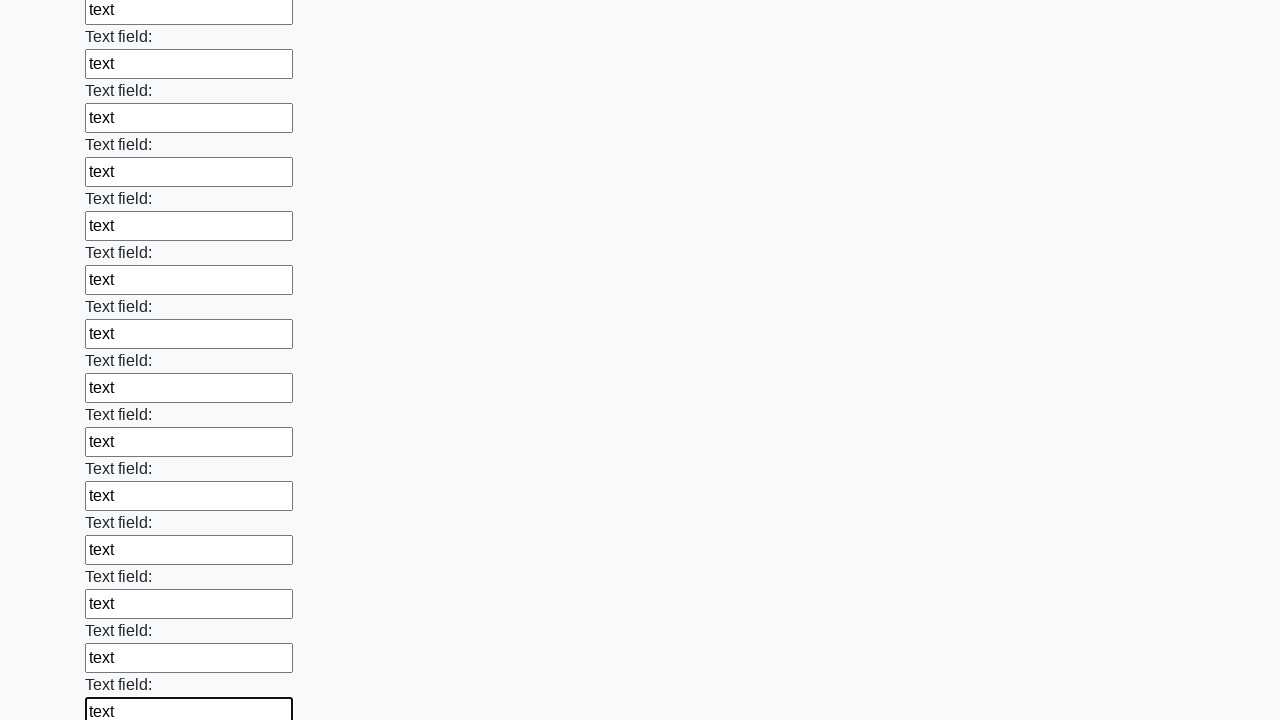

Filled a text input field with 'text' on input[type="text"] >> nth=43
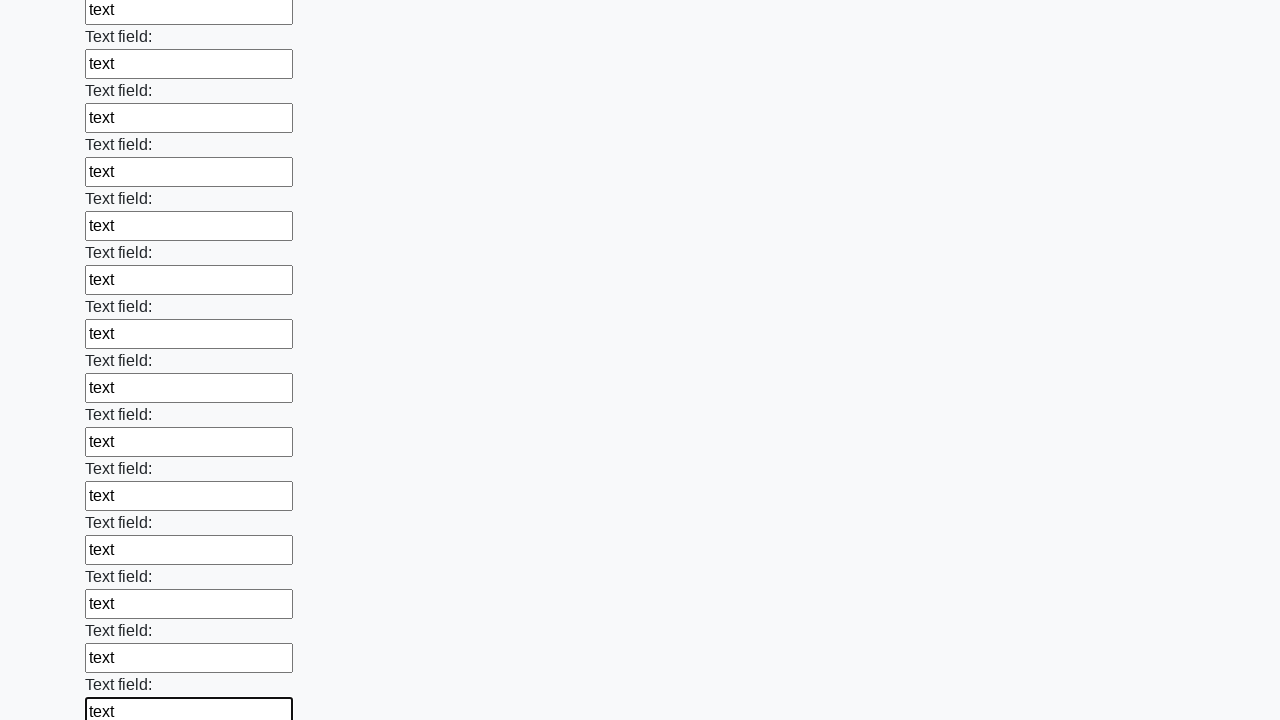

Filled a text input field with 'text' on input[type="text"] >> nth=44
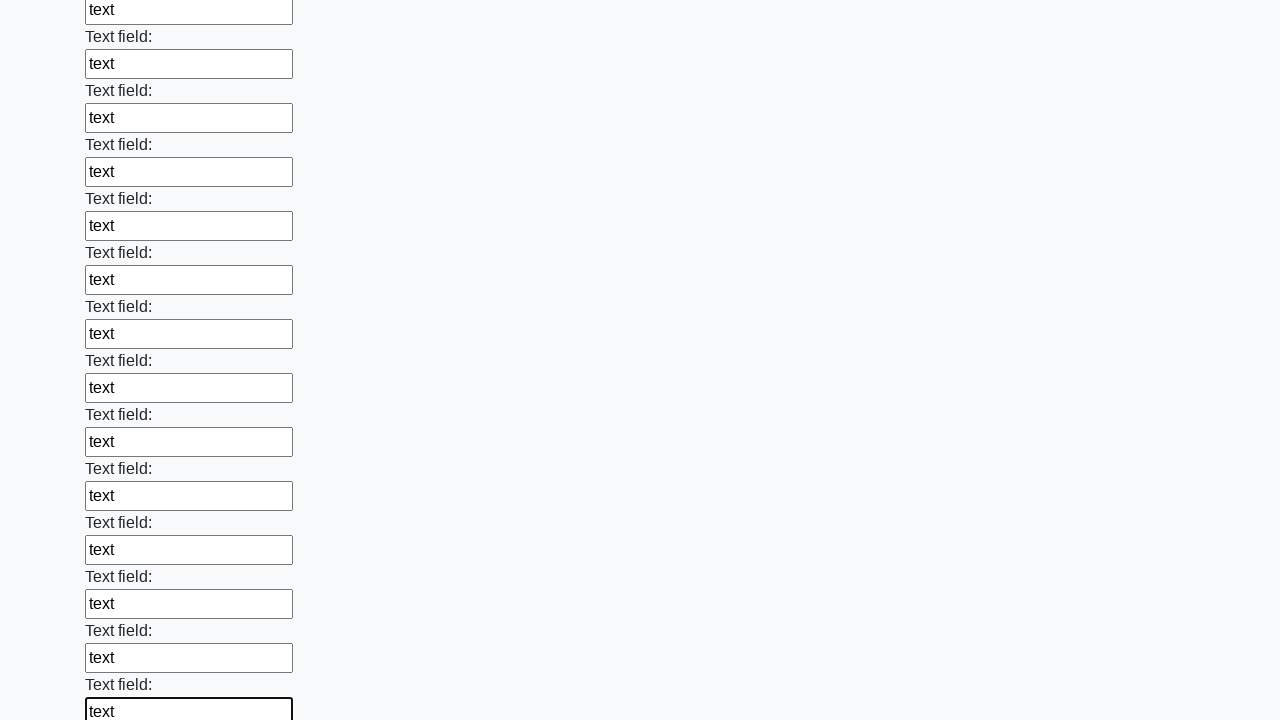

Filled a text input field with 'text' on input[type="text"] >> nth=45
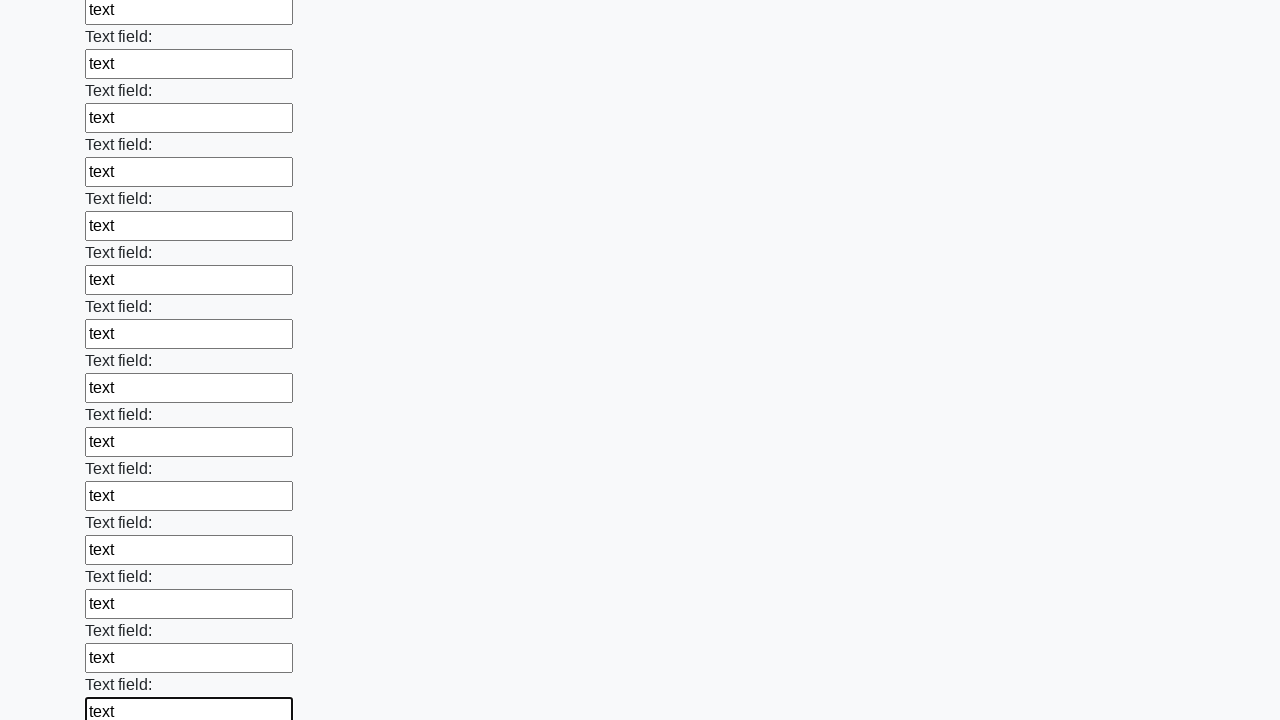

Filled a text input field with 'text' on input[type="text"] >> nth=46
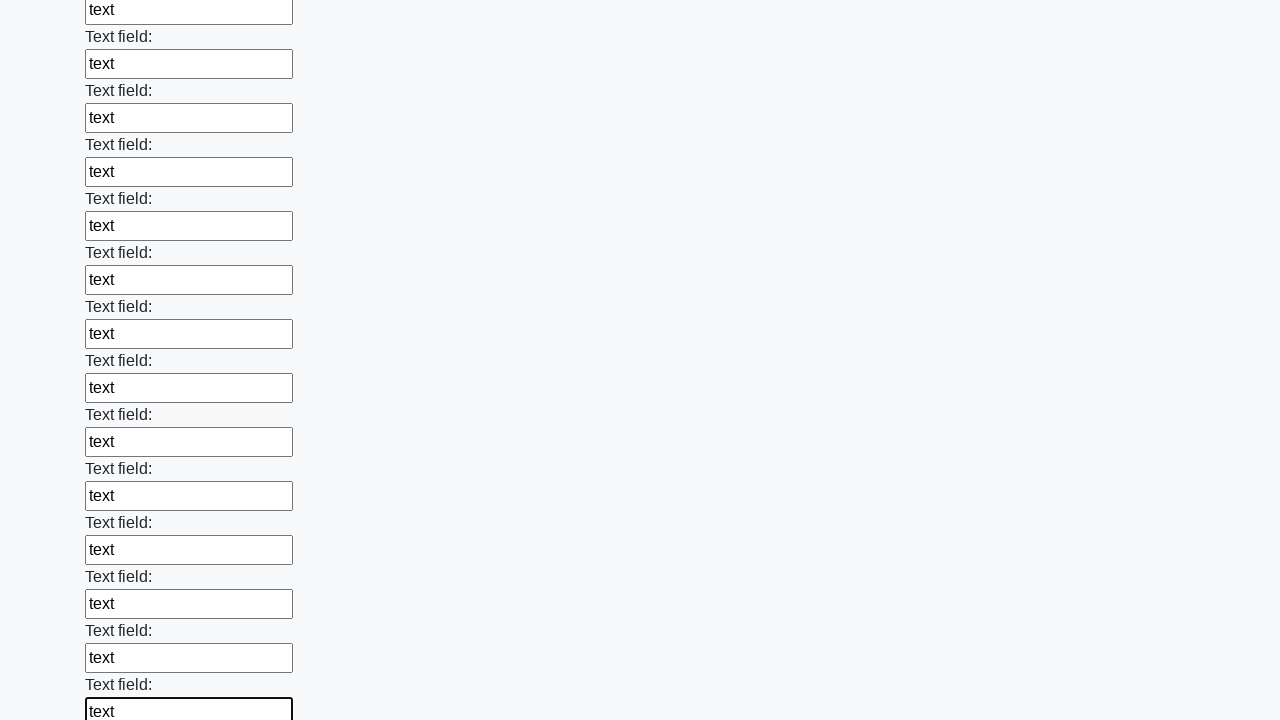

Filled a text input field with 'text' on input[type="text"] >> nth=47
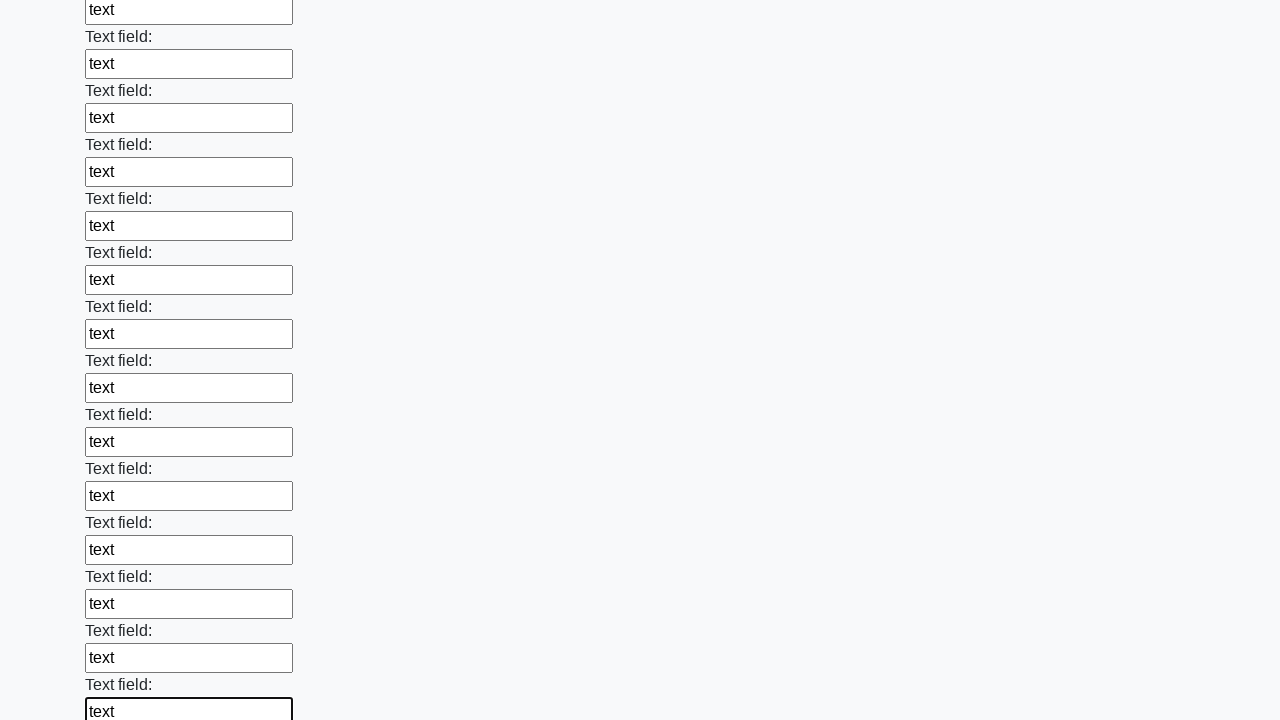

Filled a text input field with 'text' on input[type="text"] >> nth=48
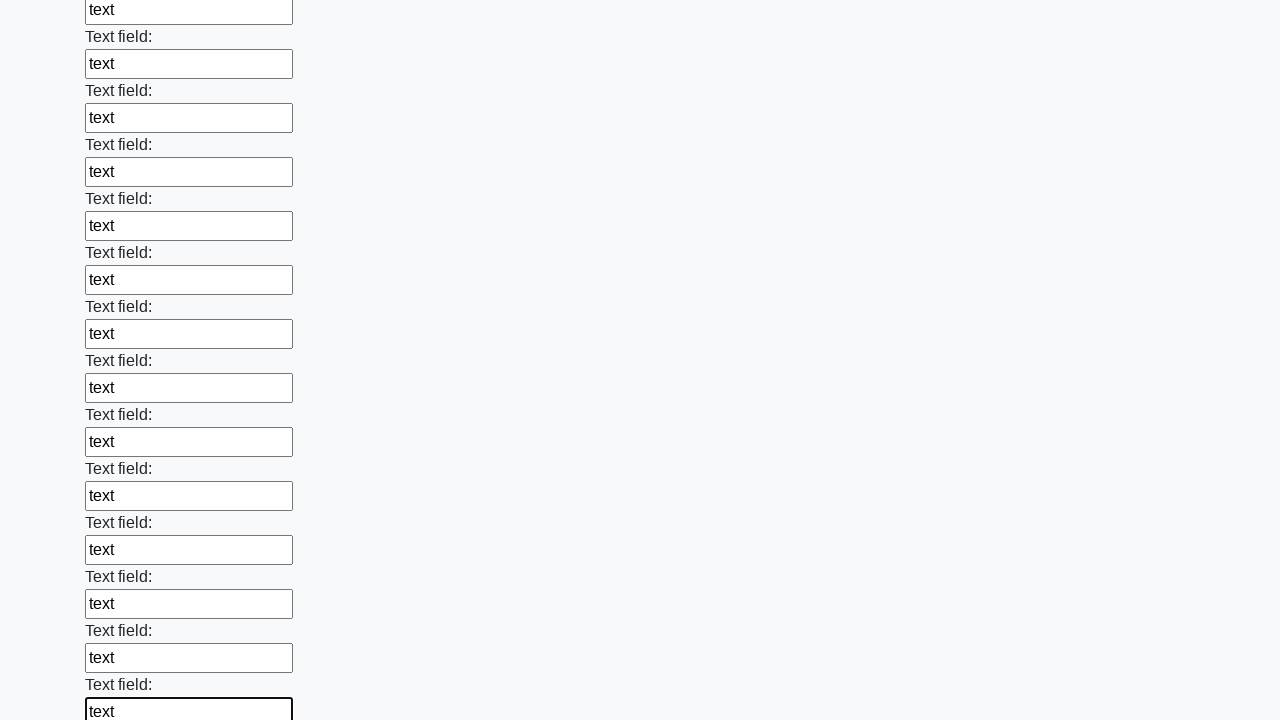

Filled a text input field with 'text' on input[type="text"] >> nth=49
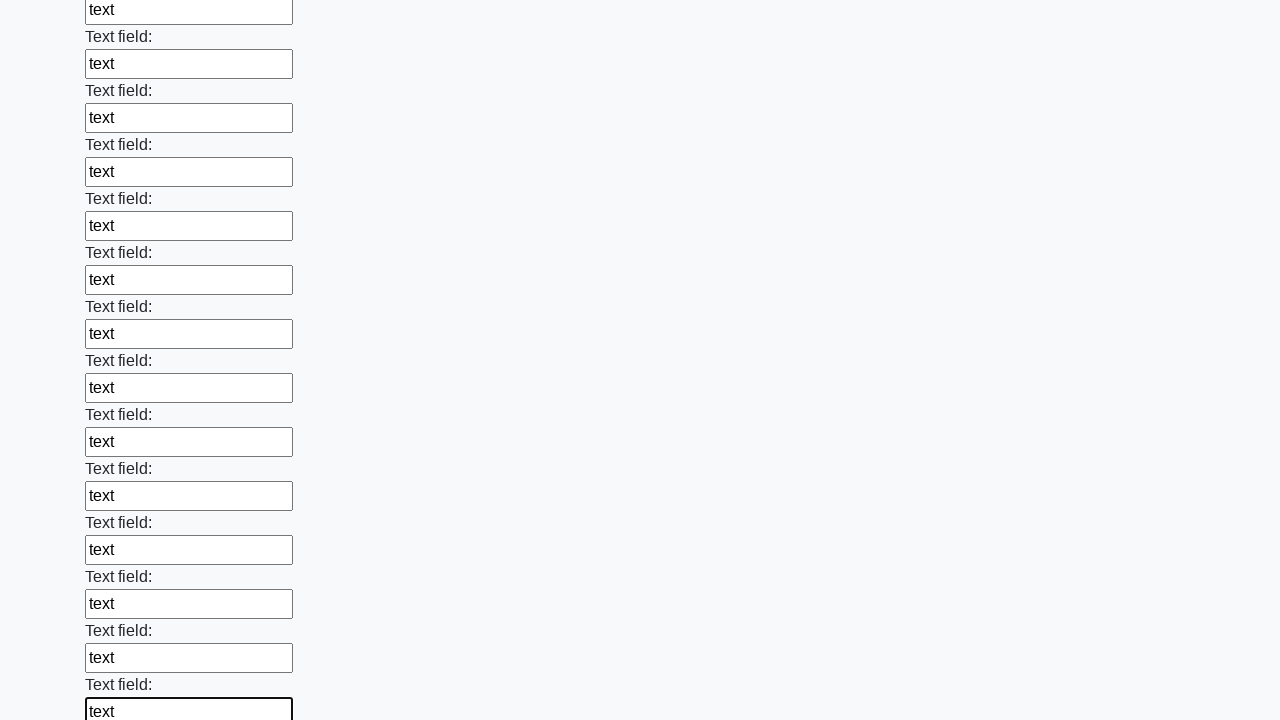

Filled a text input field with 'text' on input[type="text"] >> nth=50
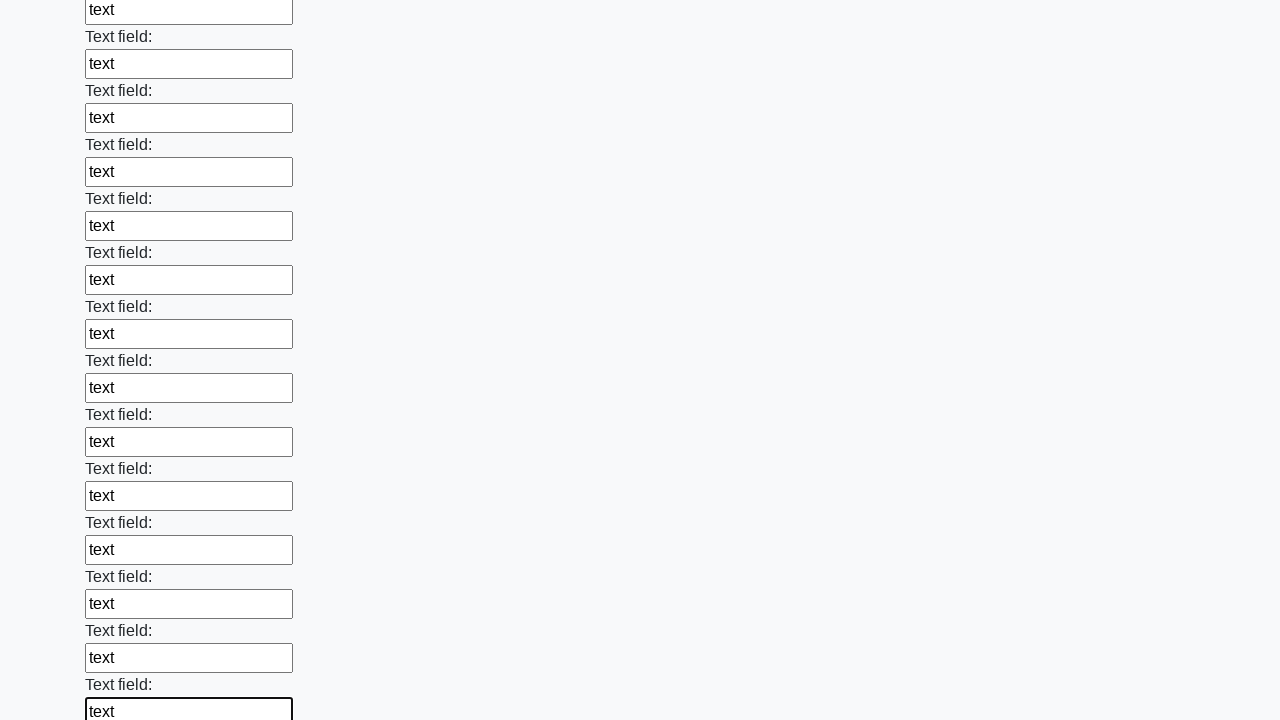

Filled a text input field with 'text' on input[type="text"] >> nth=51
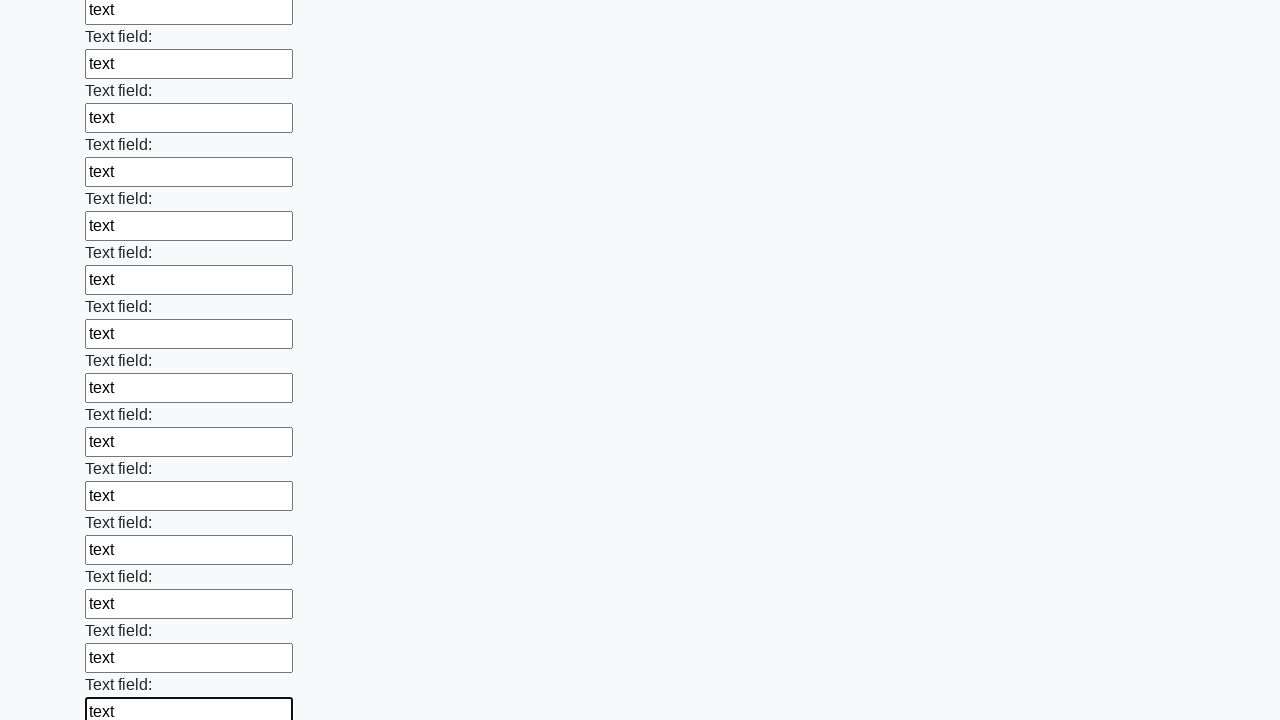

Filled a text input field with 'text' on input[type="text"] >> nth=52
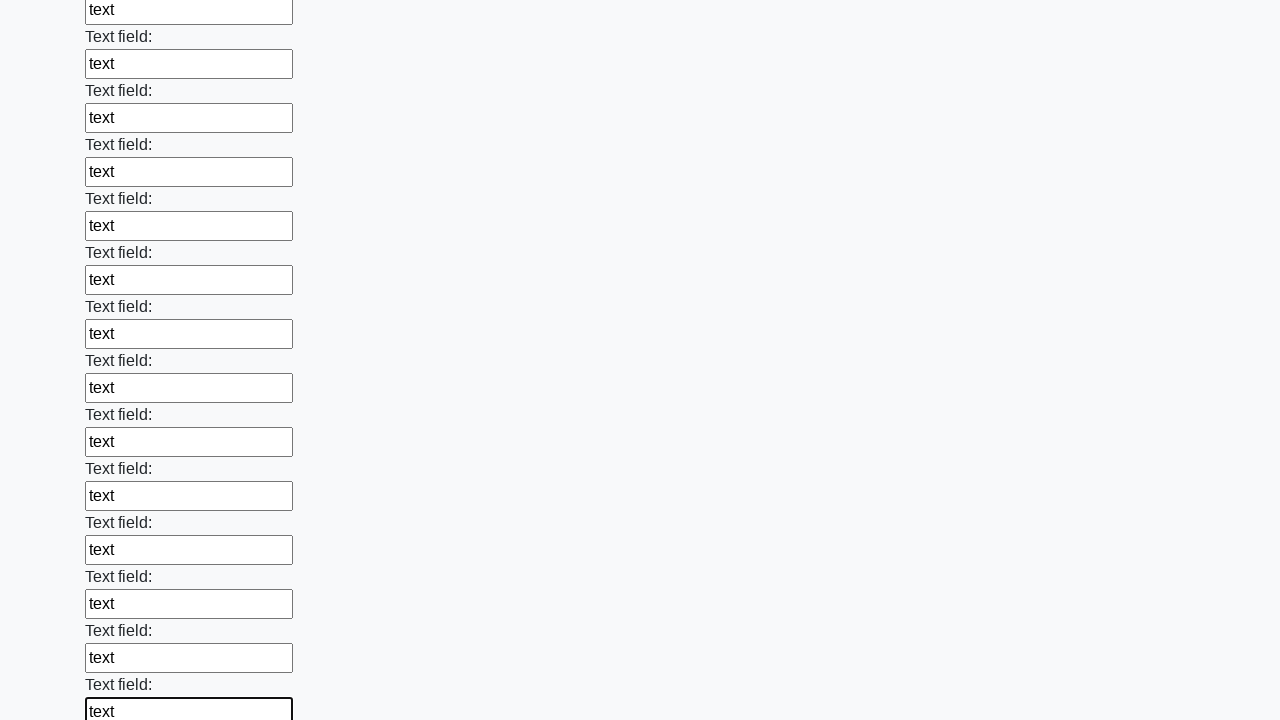

Filled a text input field with 'text' on input[type="text"] >> nth=53
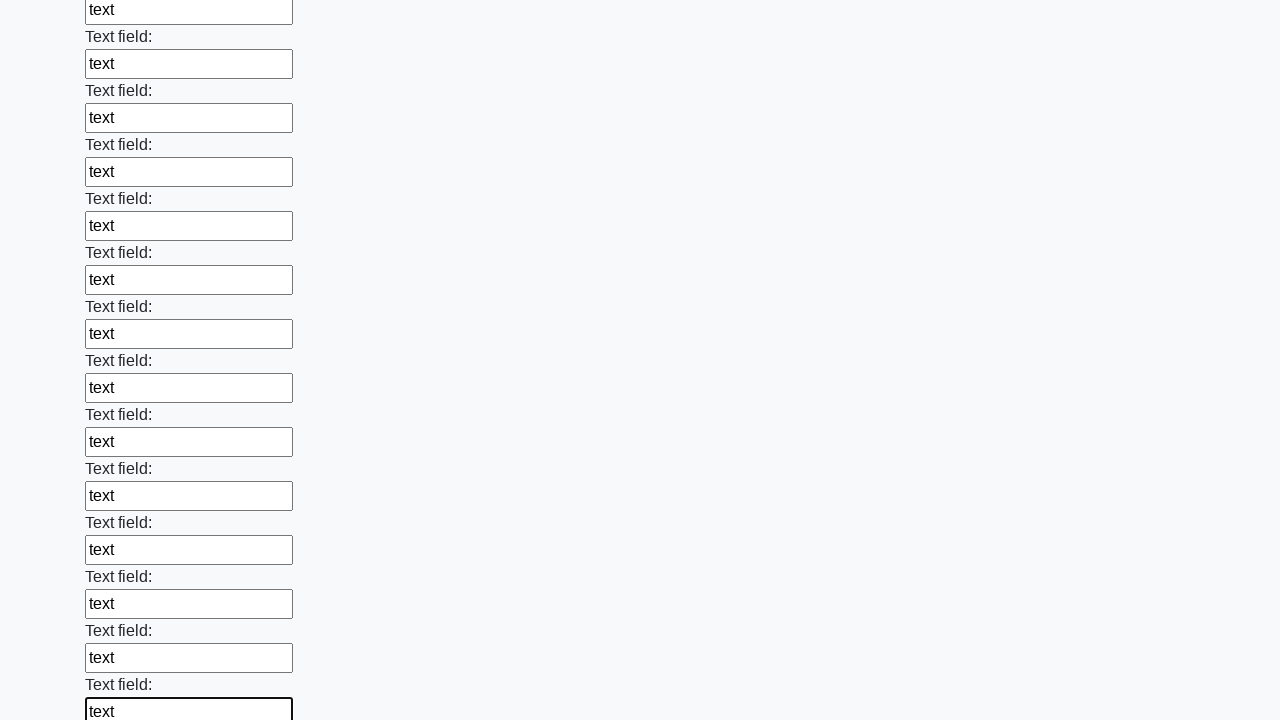

Filled a text input field with 'text' on input[type="text"] >> nth=54
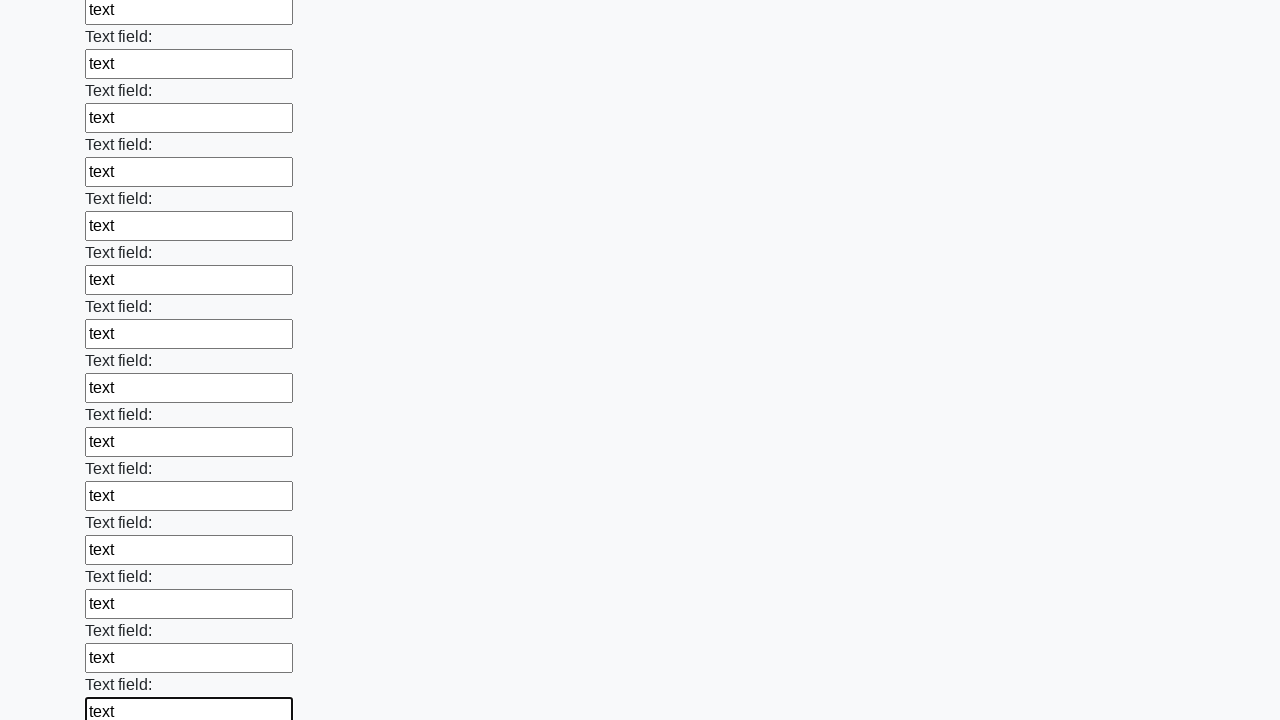

Filled a text input field with 'text' on input[type="text"] >> nth=55
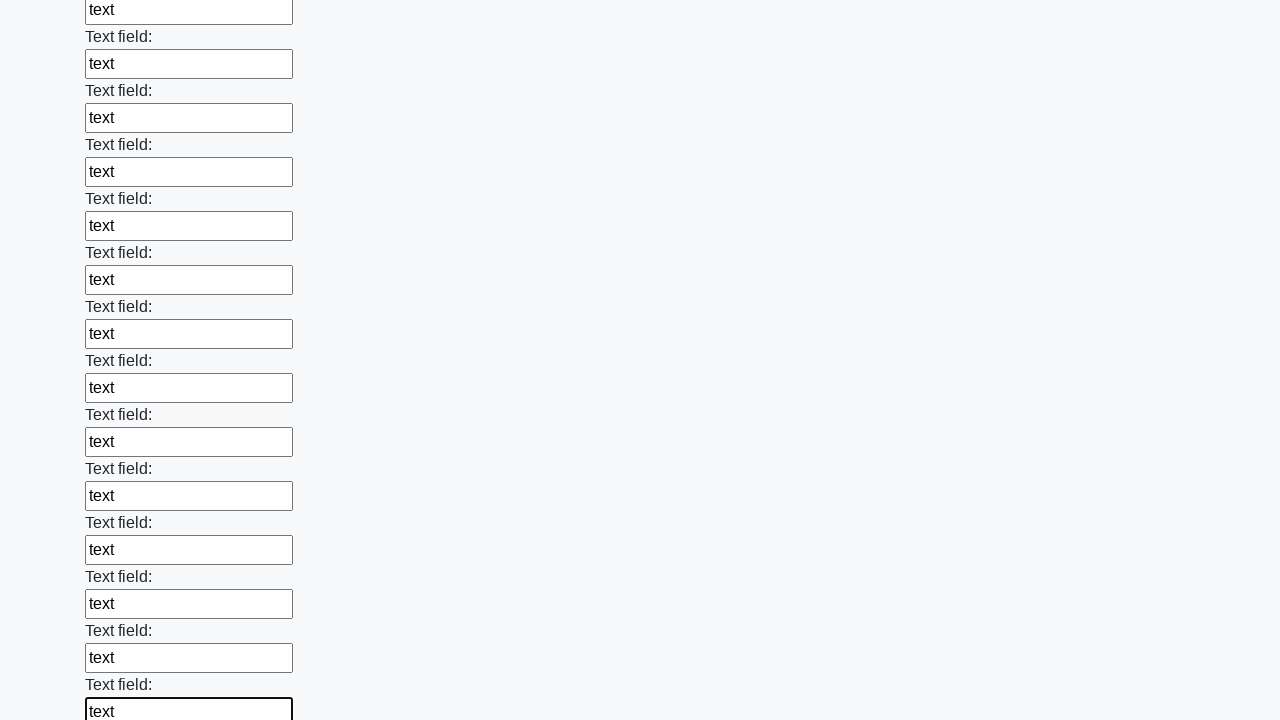

Filled a text input field with 'text' on input[type="text"] >> nth=56
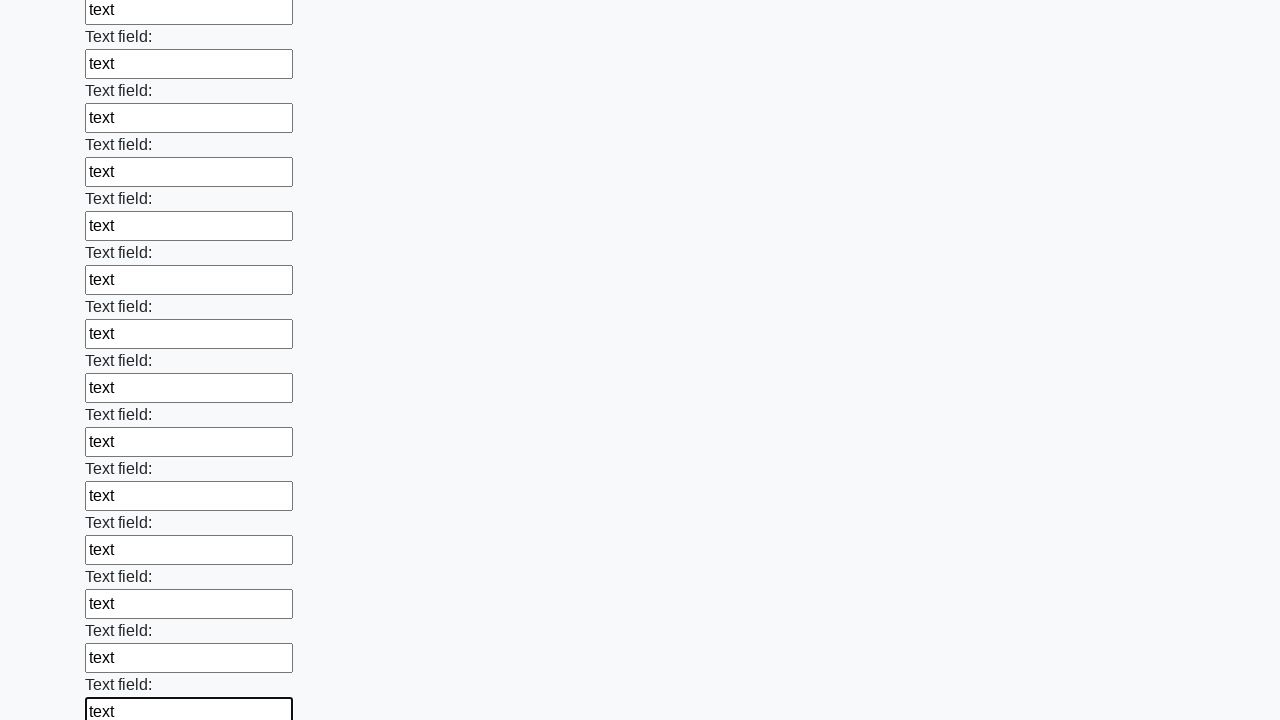

Filled a text input field with 'text' on input[type="text"] >> nth=57
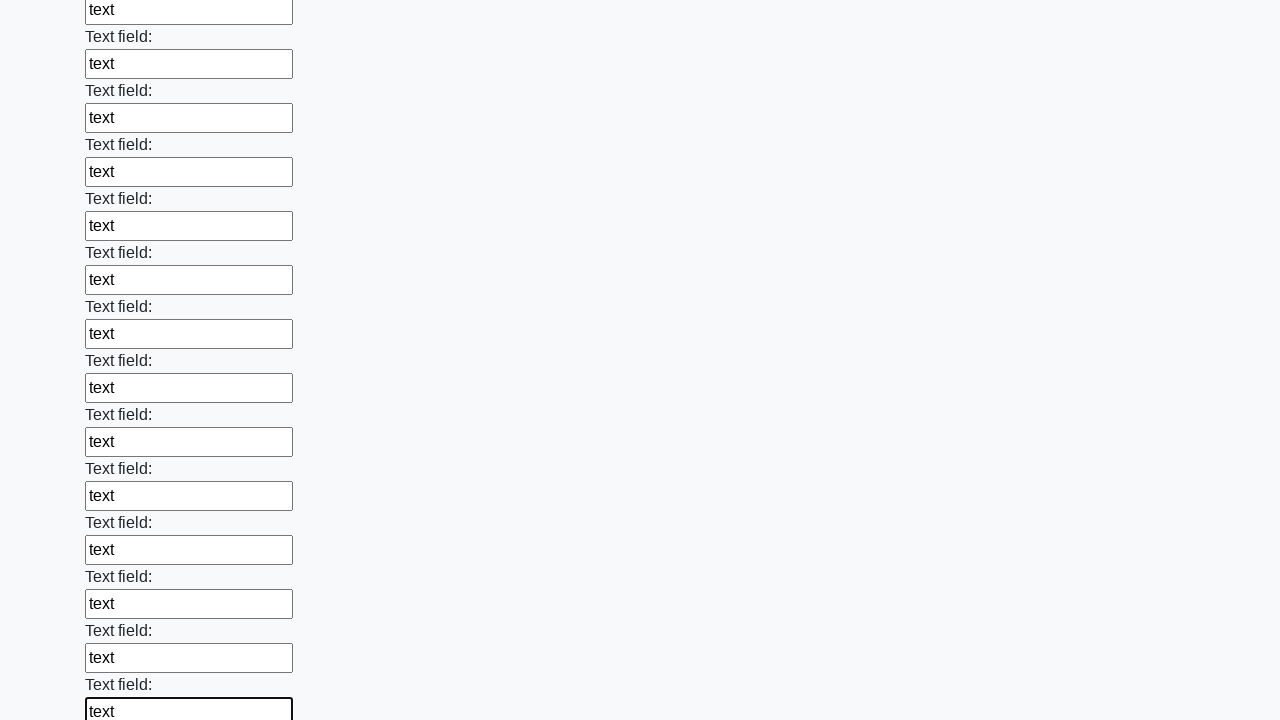

Filled a text input field with 'text' on input[type="text"] >> nth=58
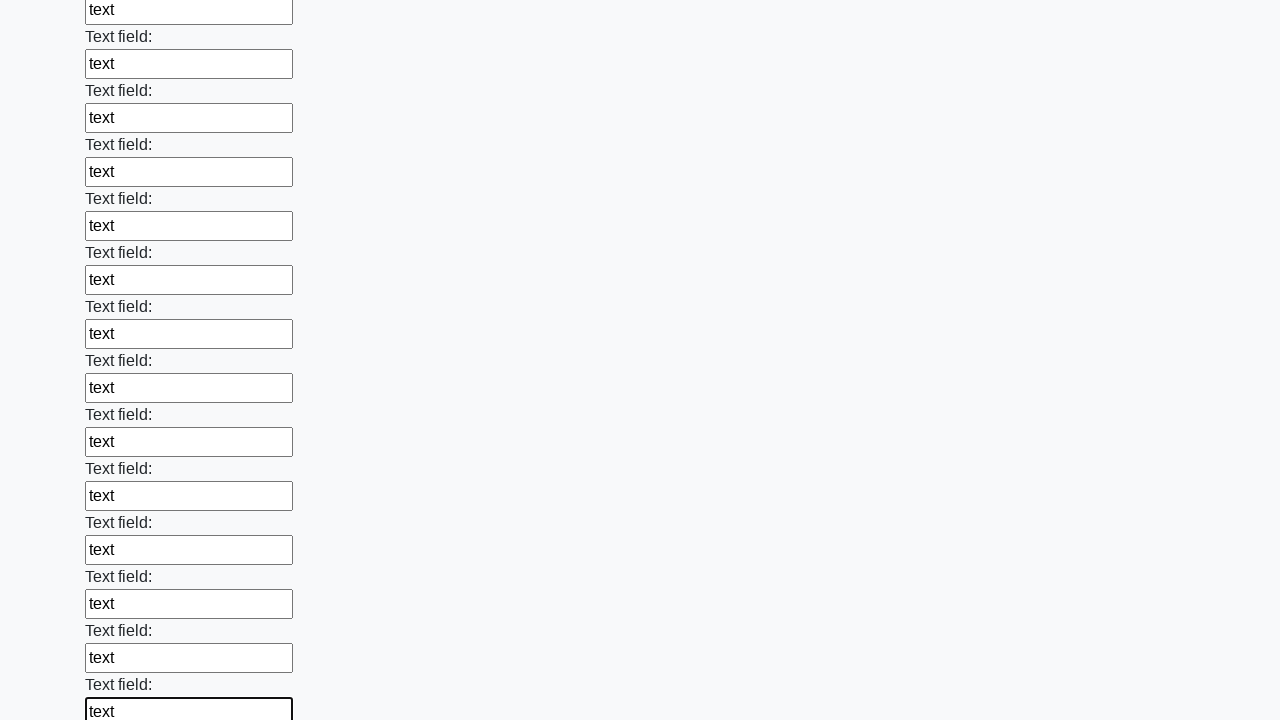

Filled a text input field with 'text' on input[type="text"] >> nth=59
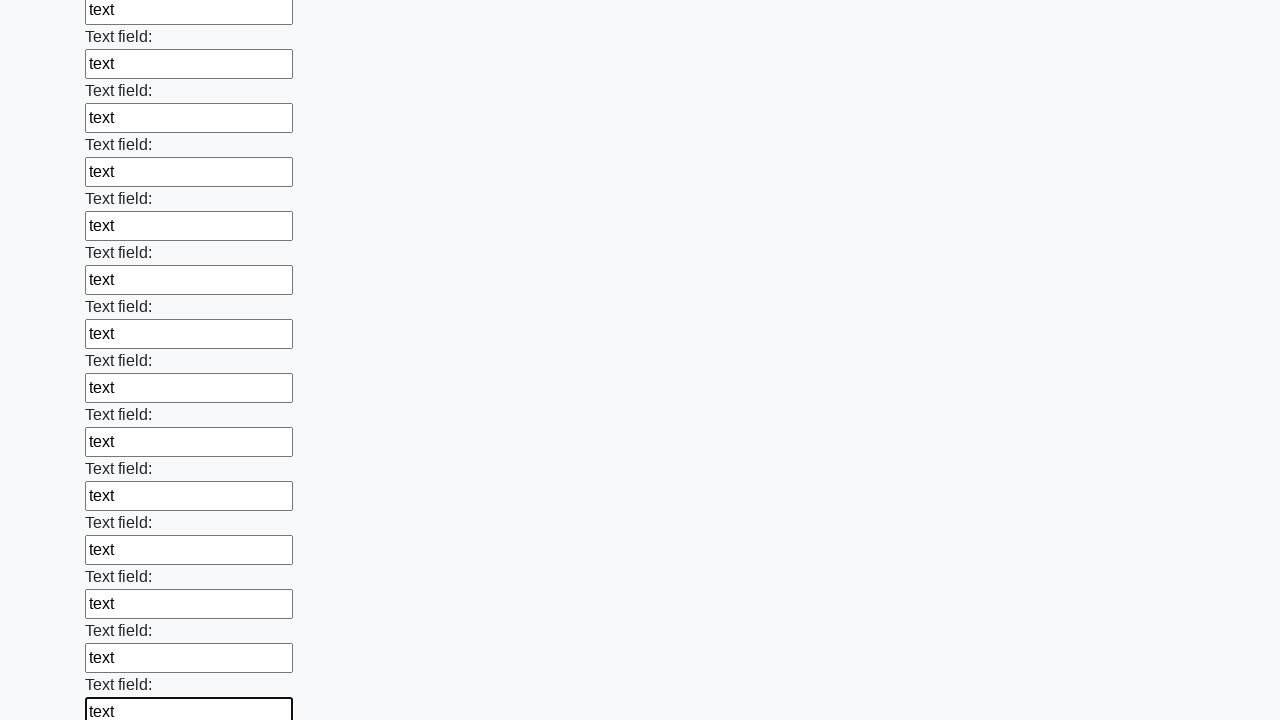

Filled a text input field with 'text' on input[type="text"] >> nth=60
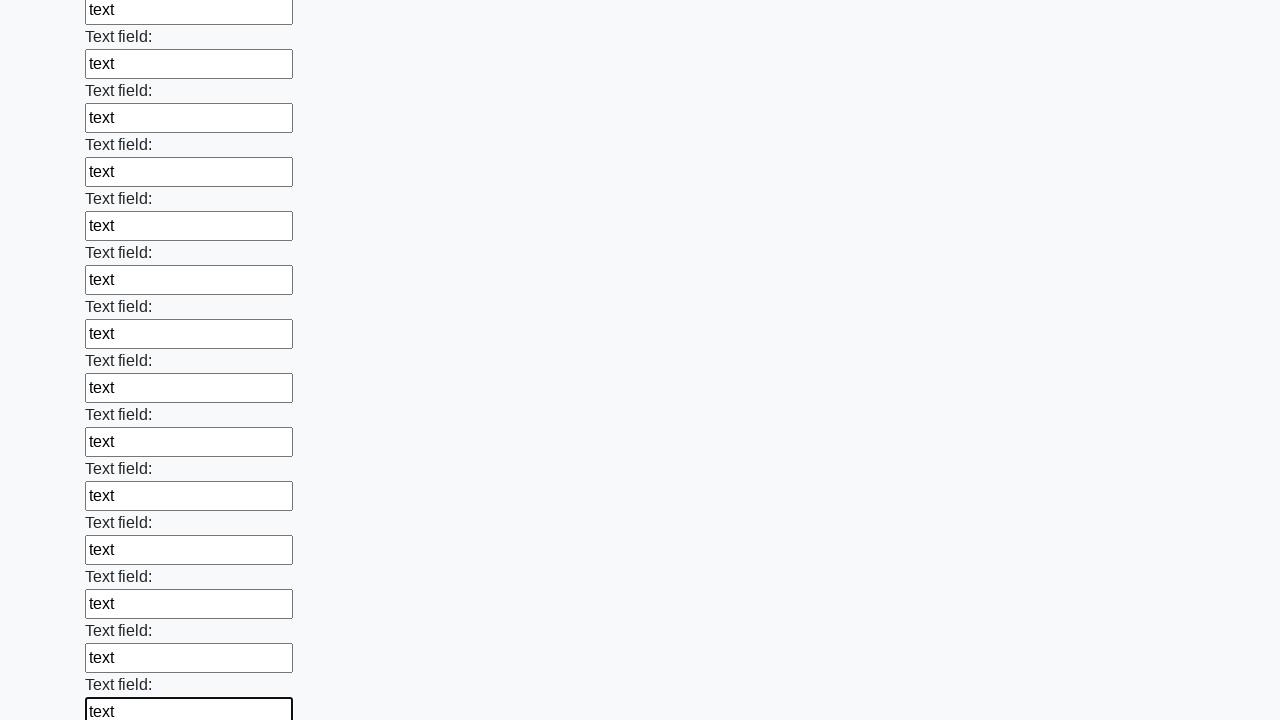

Filled a text input field with 'text' on input[type="text"] >> nth=61
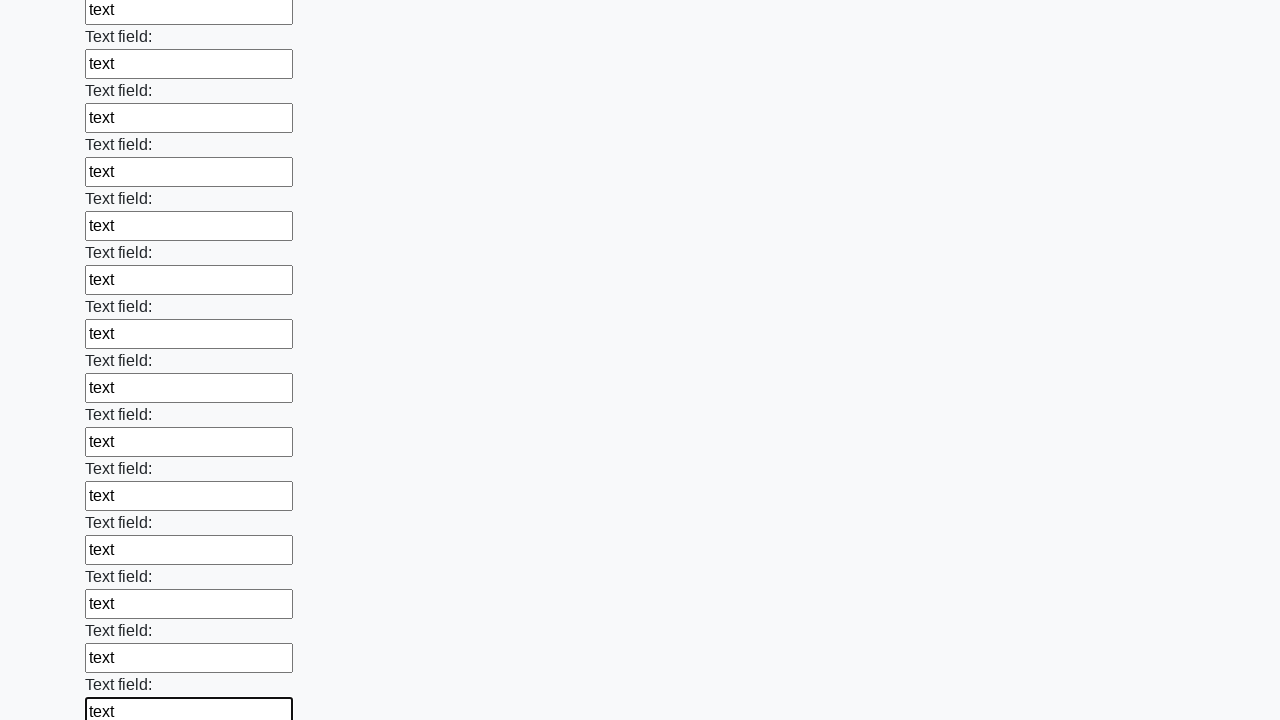

Filled a text input field with 'text' on input[type="text"] >> nth=62
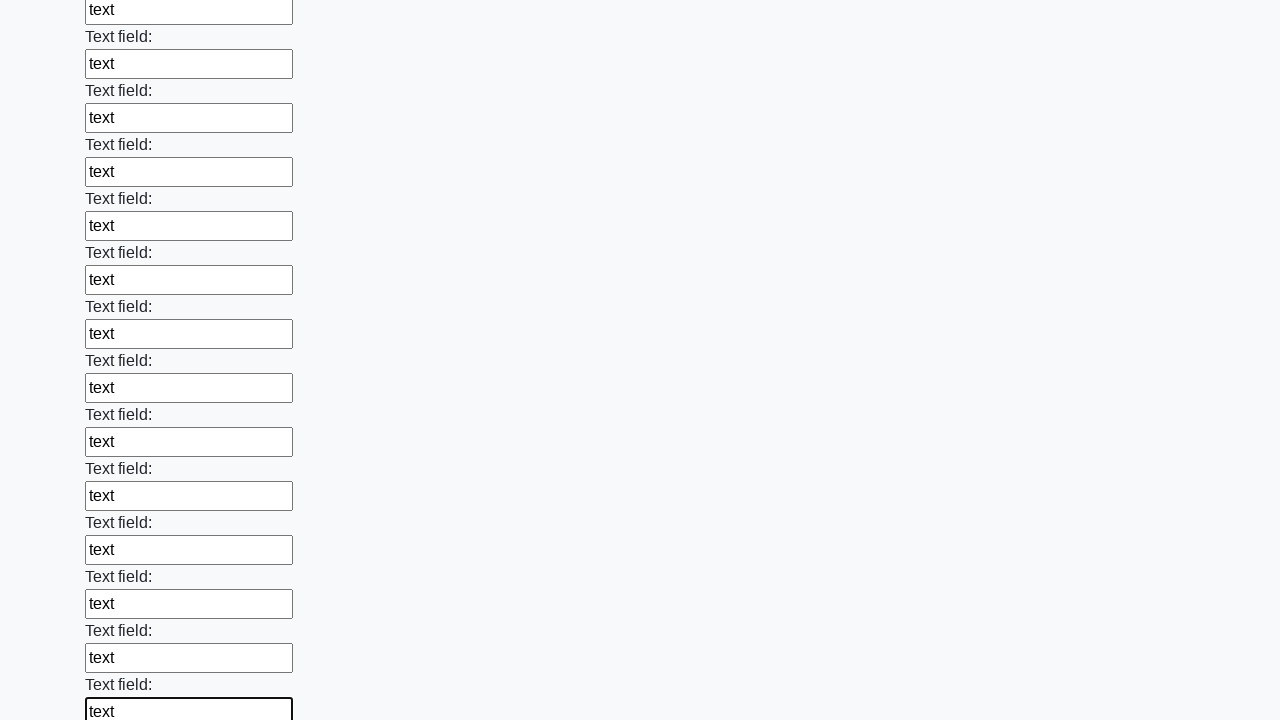

Filled a text input field with 'text' on input[type="text"] >> nth=63
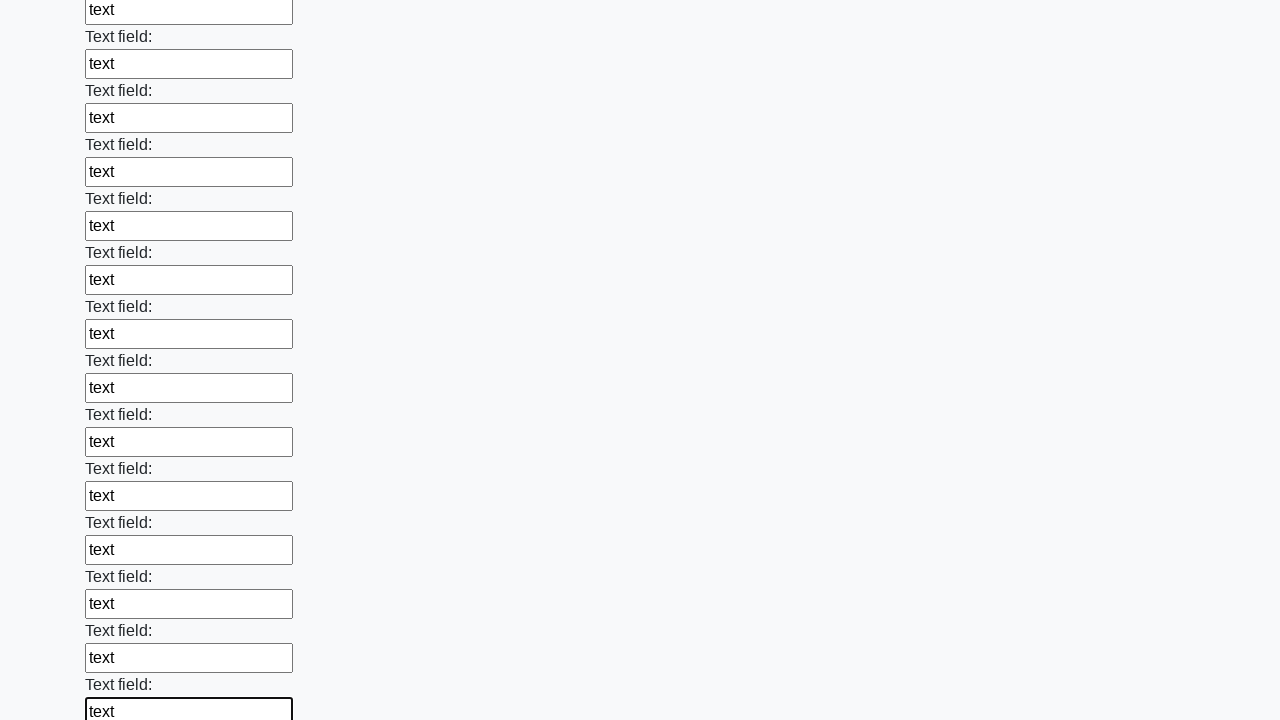

Filled a text input field with 'text' on input[type="text"] >> nth=64
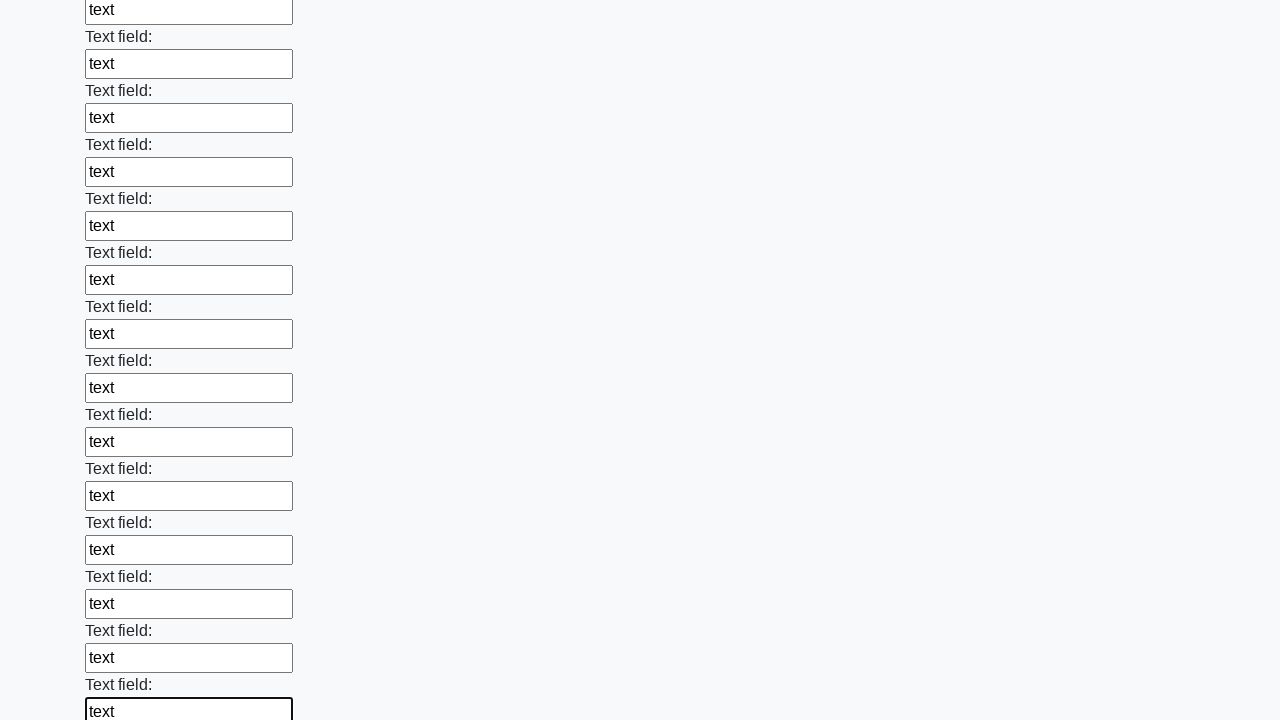

Filled a text input field with 'text' on input[type="text"] >> nth=65
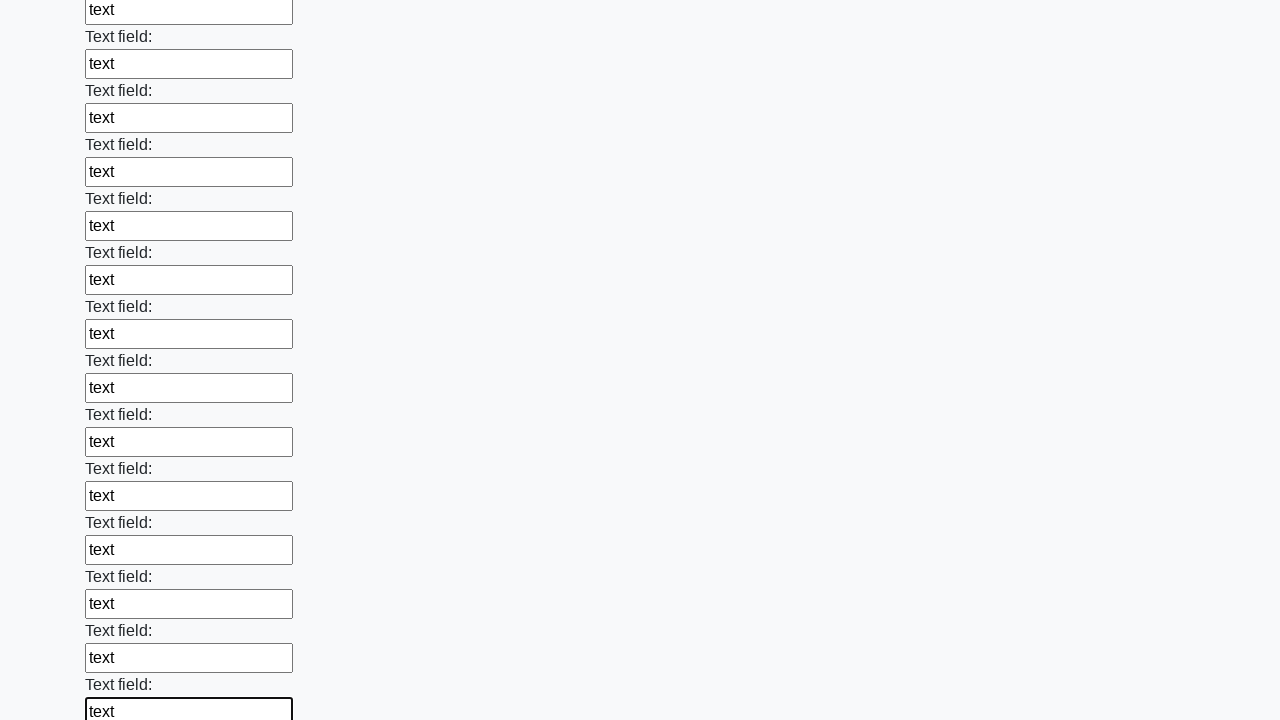

Filled a text input field with 'text' on input[type="text"] >> nth=66
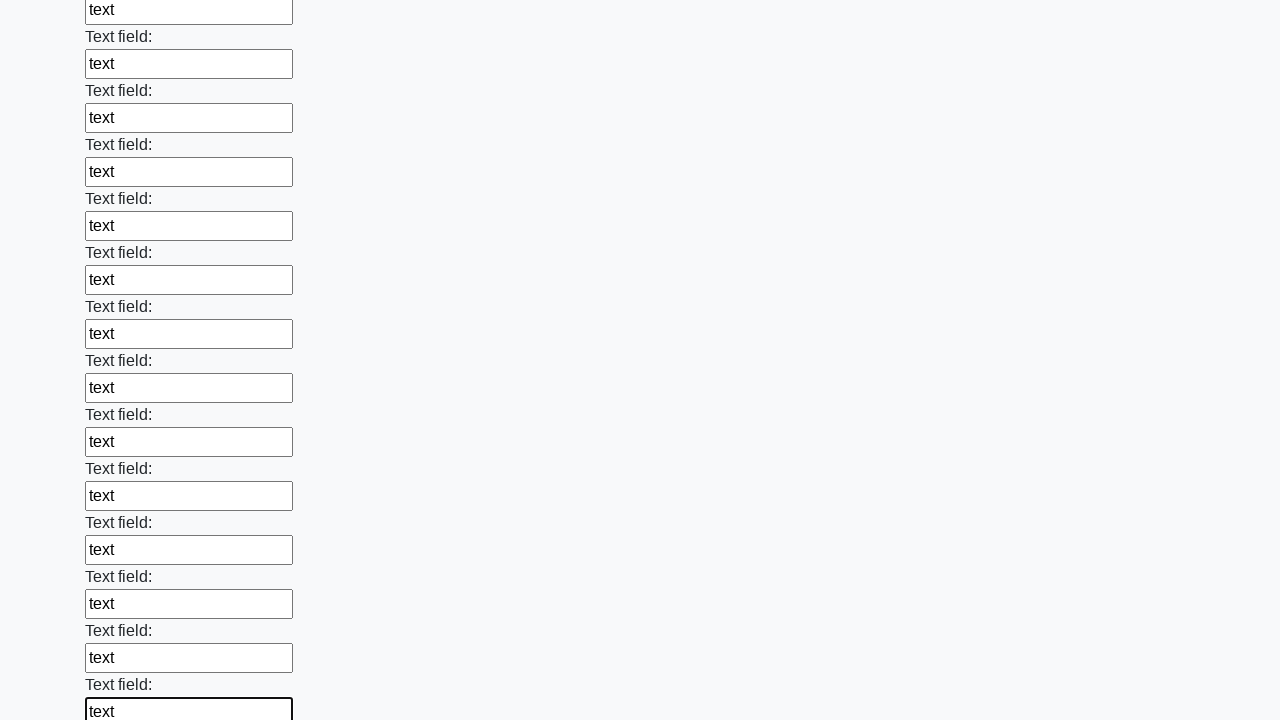

Filled a text input field with 'text' on input[type="text"] >> nth=67
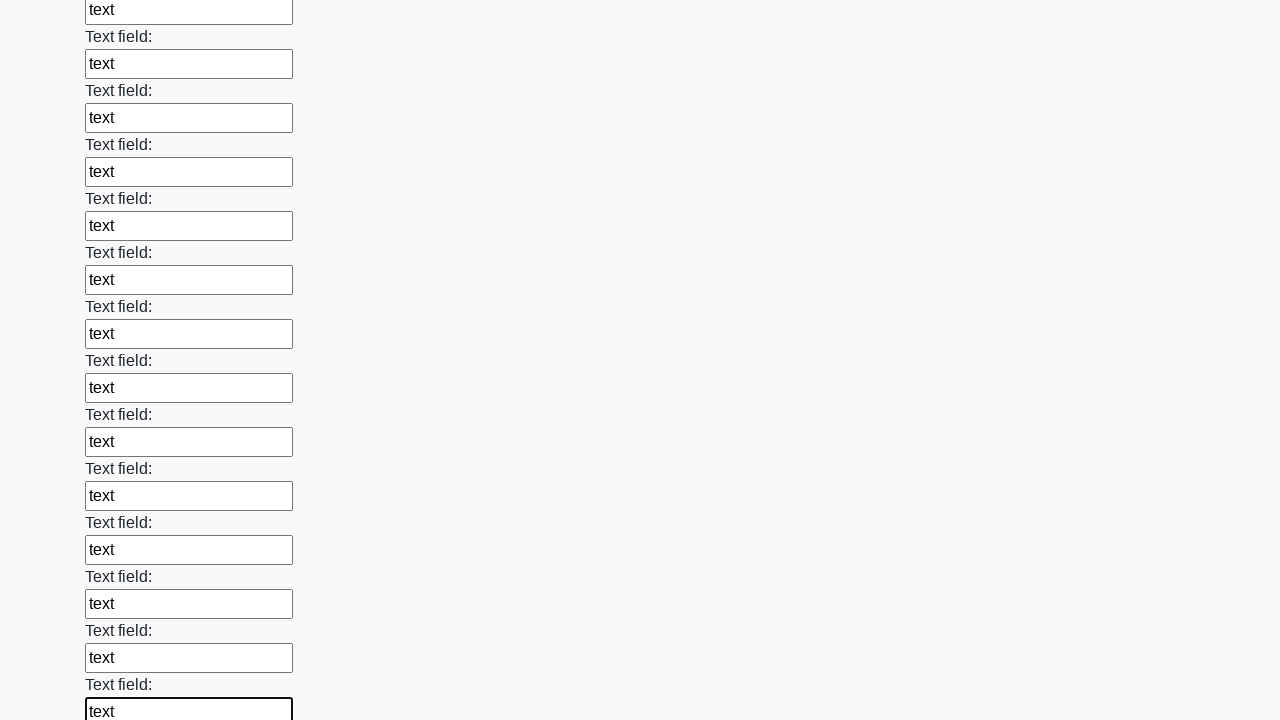

Filled a text input field with 'text' on input[type="text"] >> nth=68
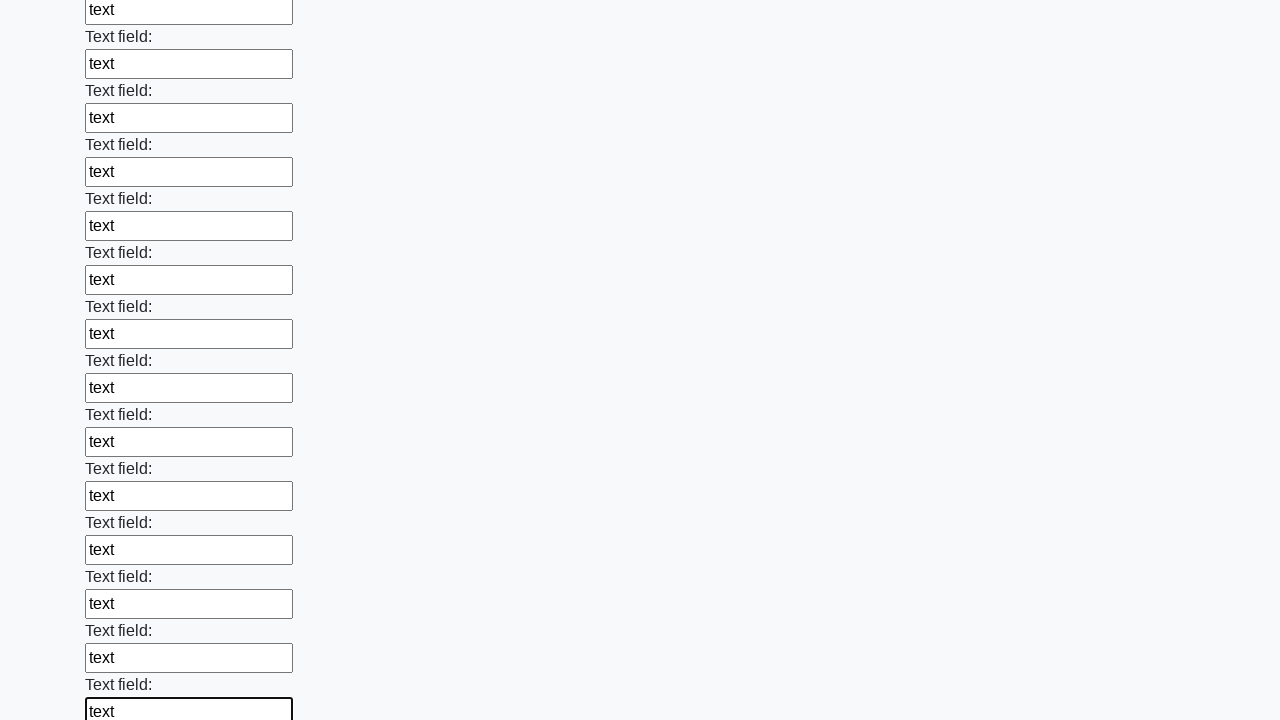

Filled a text input field with 'text' on input[type="text"] >> nth=69
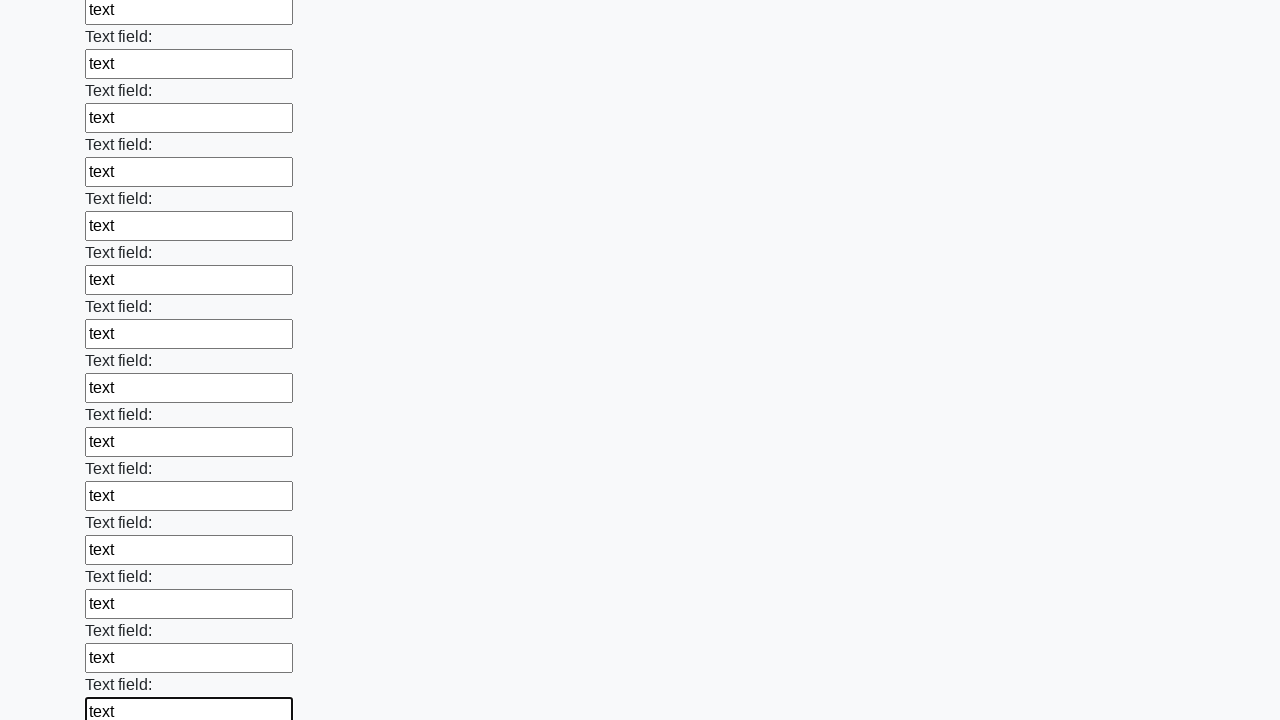

Filled a text input field with 'text' on input[type="text"] >> nth=70
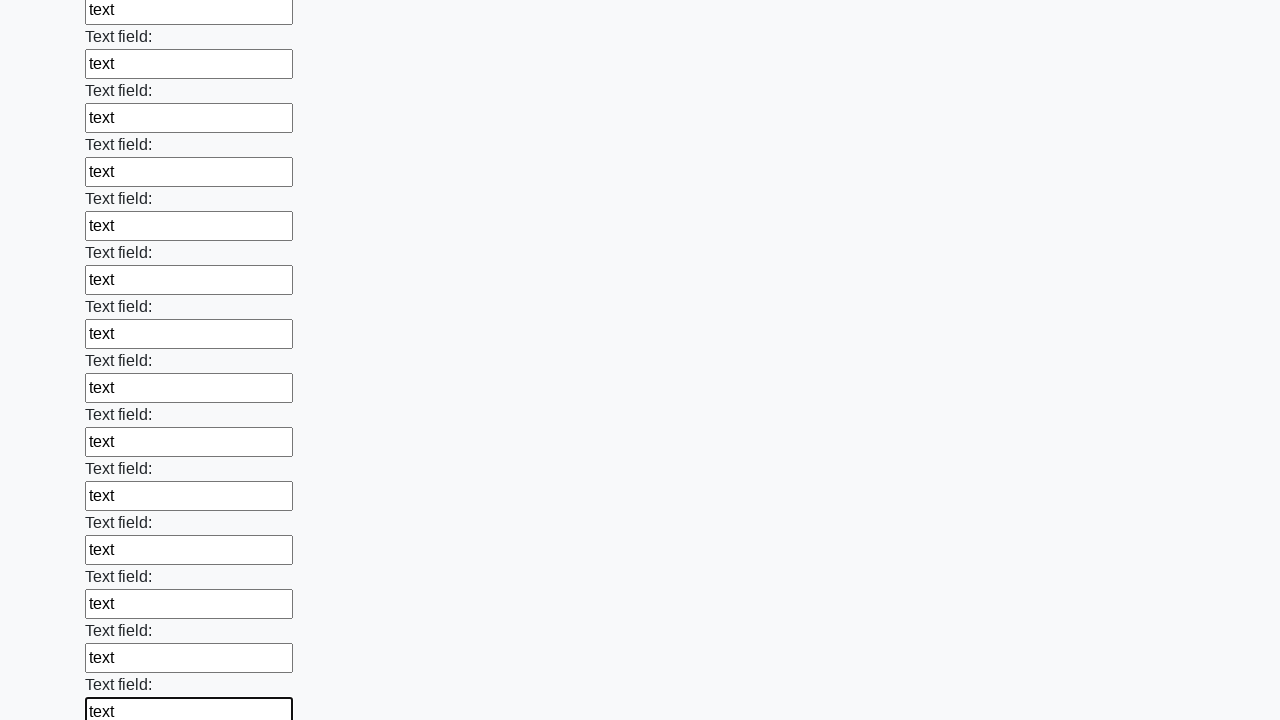

Filled a text input field with 'text' on input[type="text"] >> nth=71
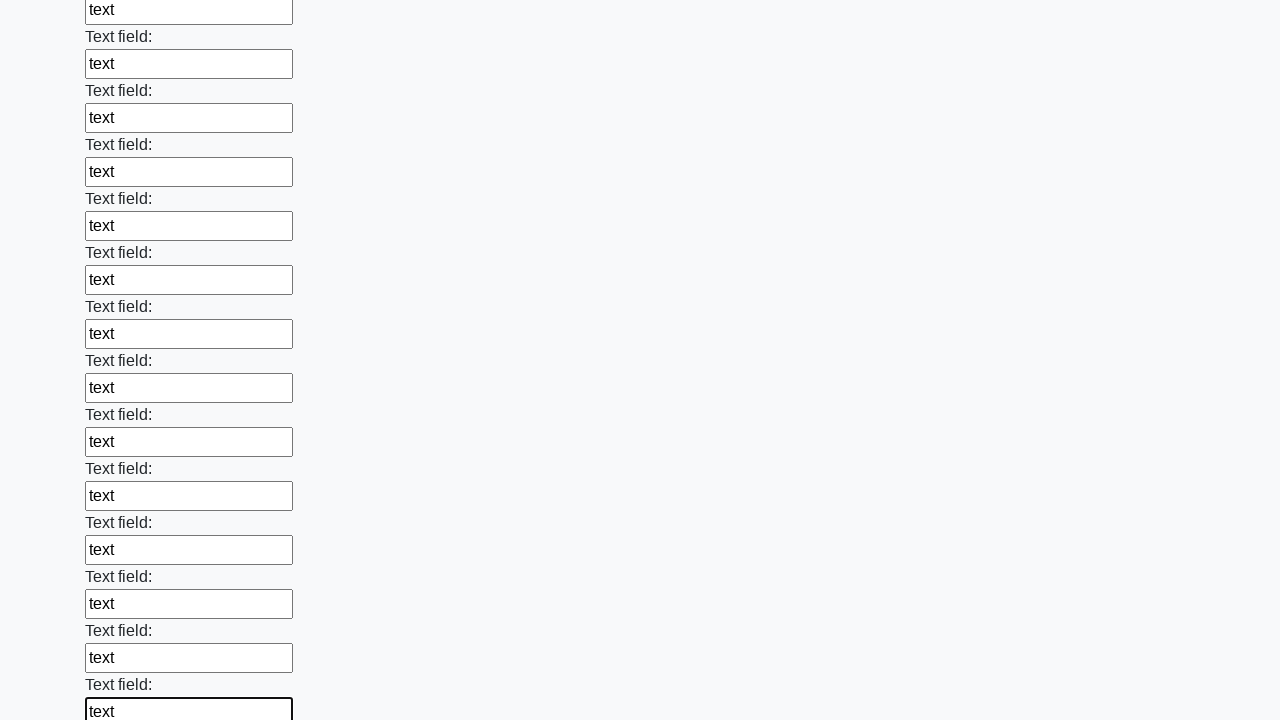

Filled a text input field with 'text' on input[type="text"] >> nth=72
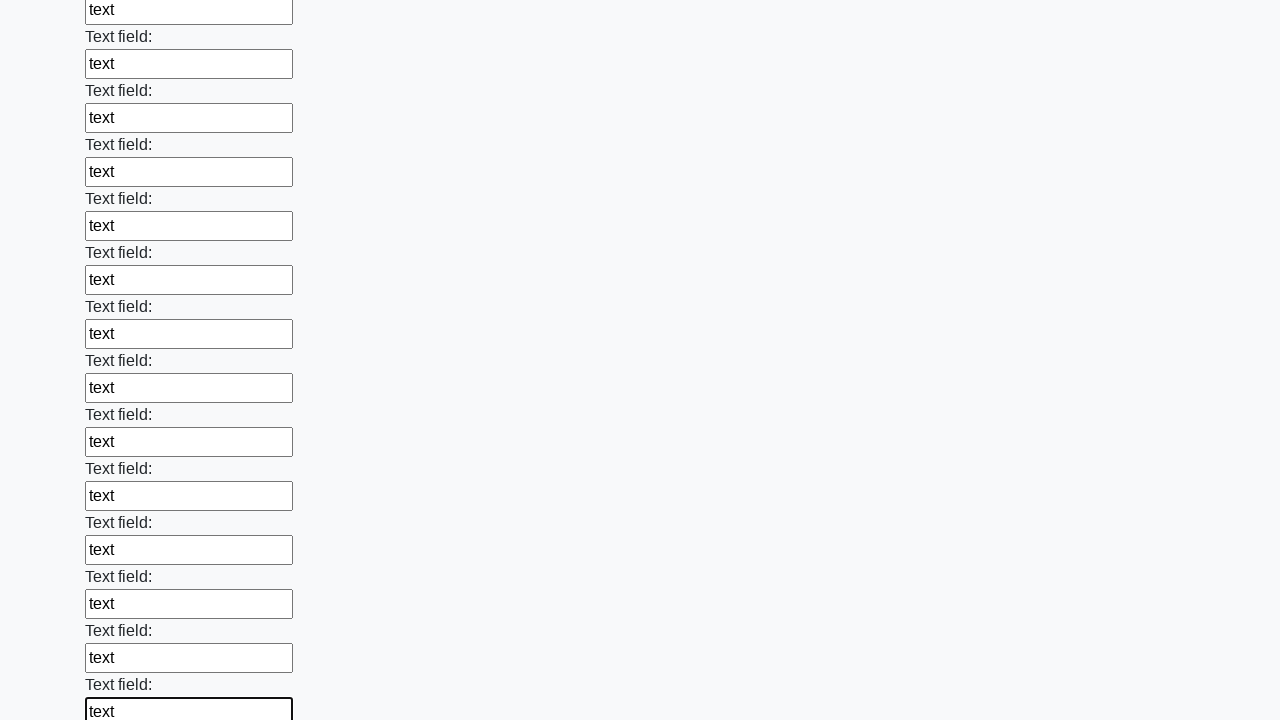

Filled a text input field with 'text' on input[type="text"] >> nth=73
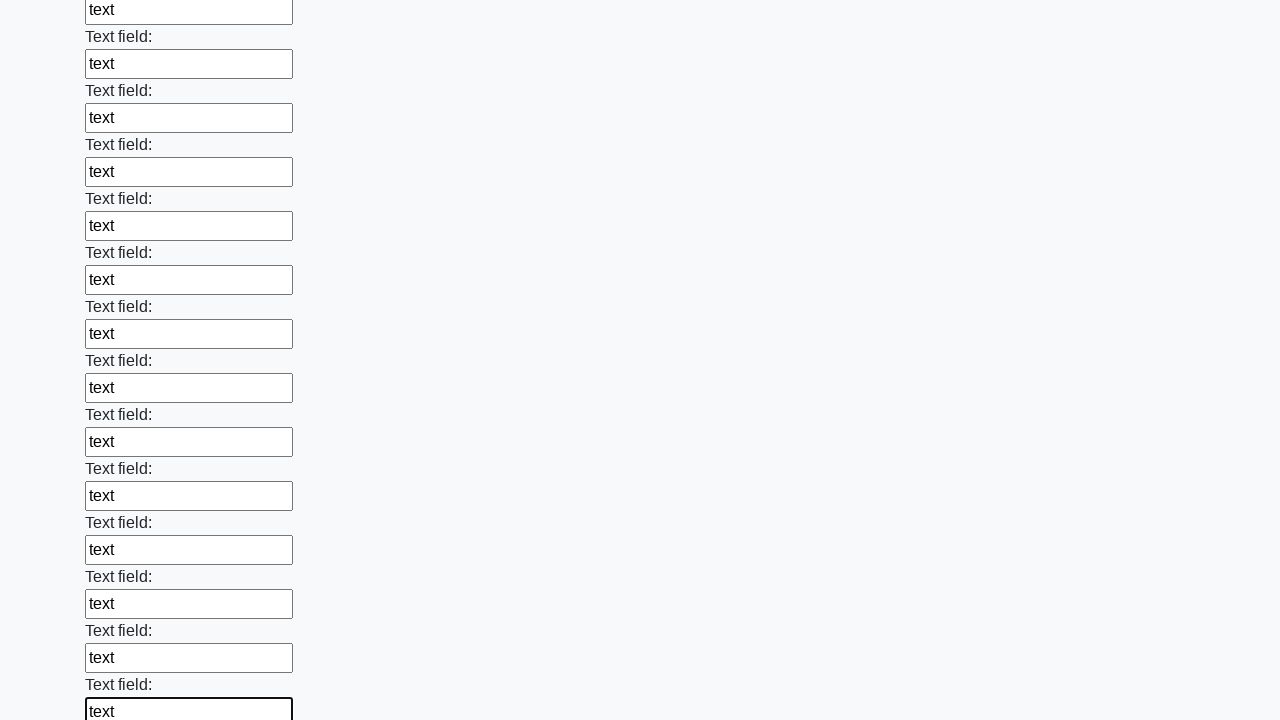

Filled a text input field with 'text' on input[type="text"] >> nth=74
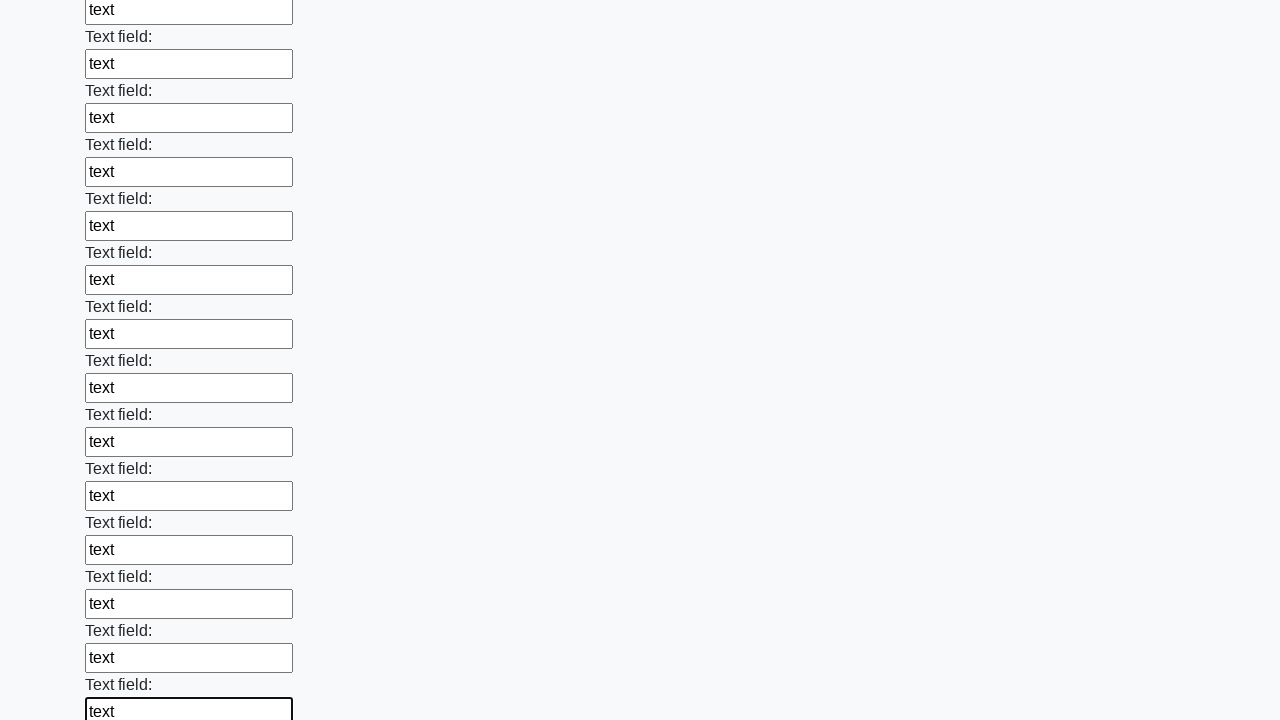

Filled a text input field with 'text' on input[type="text"] >> nth=75
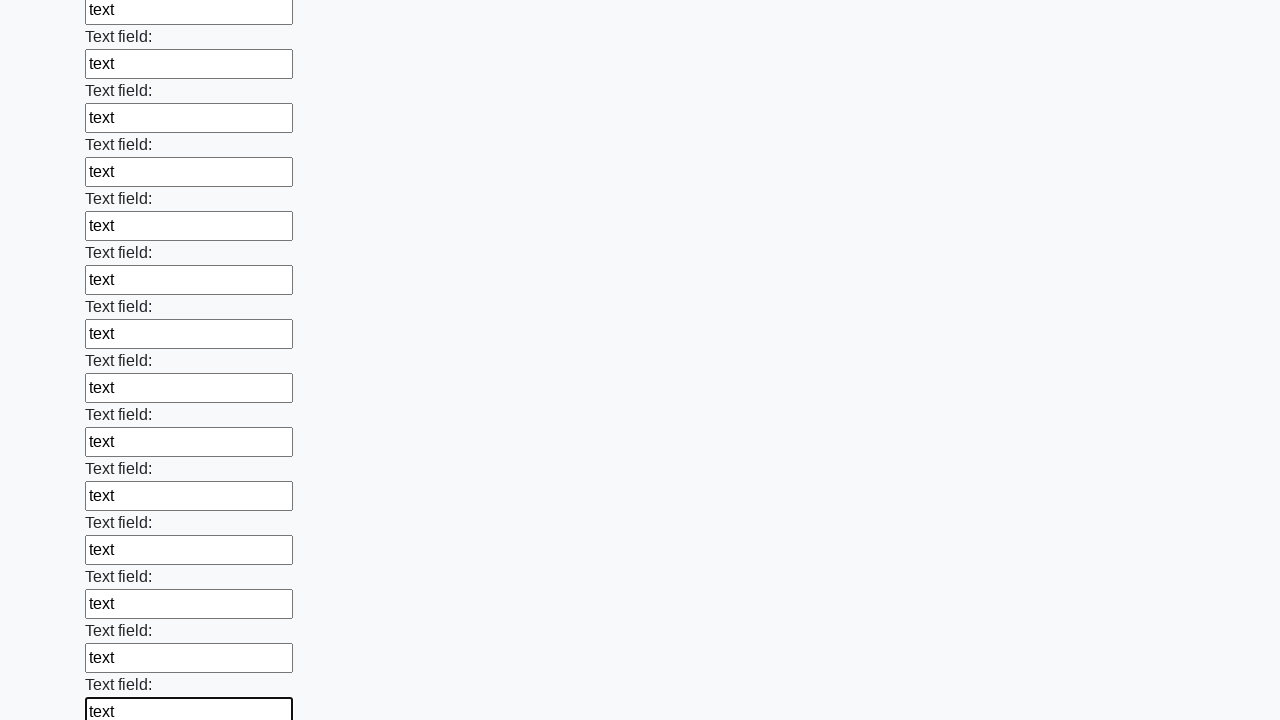

Filled a text input field with 'text' on input[type="text"] >> nth=76
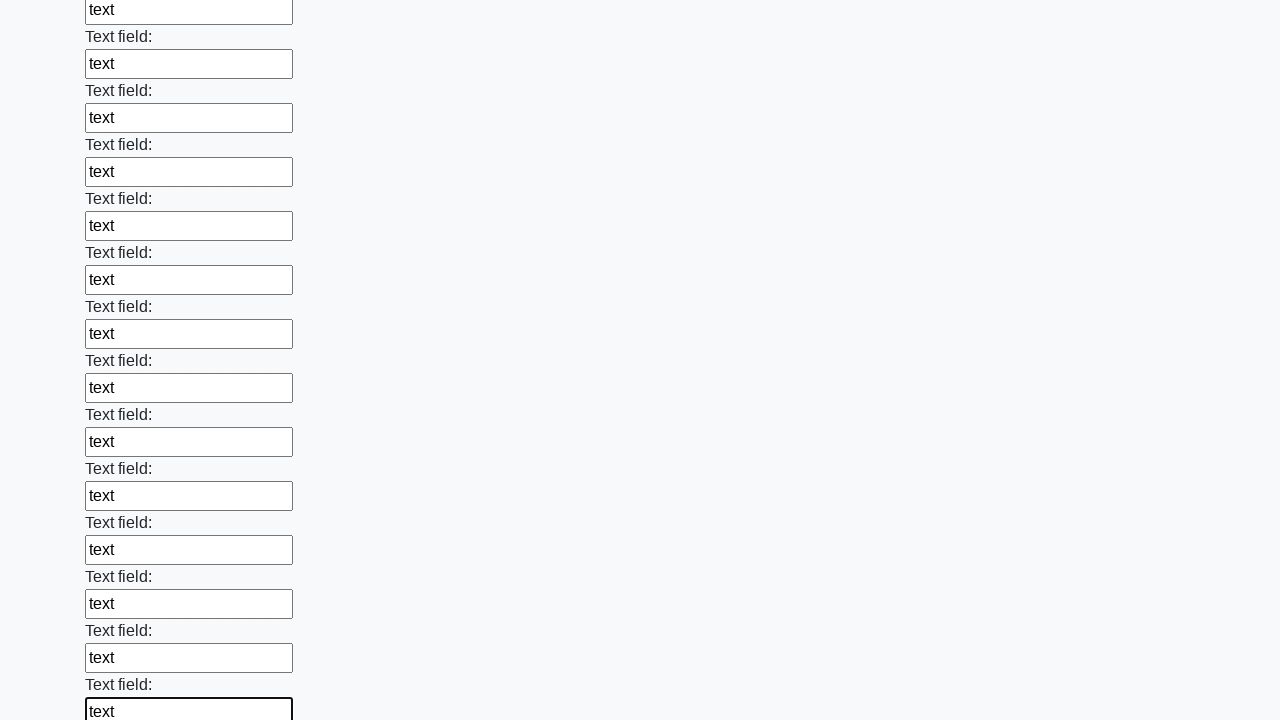

Filled a text input field with 'text' on input[type="text"] >> nth=77
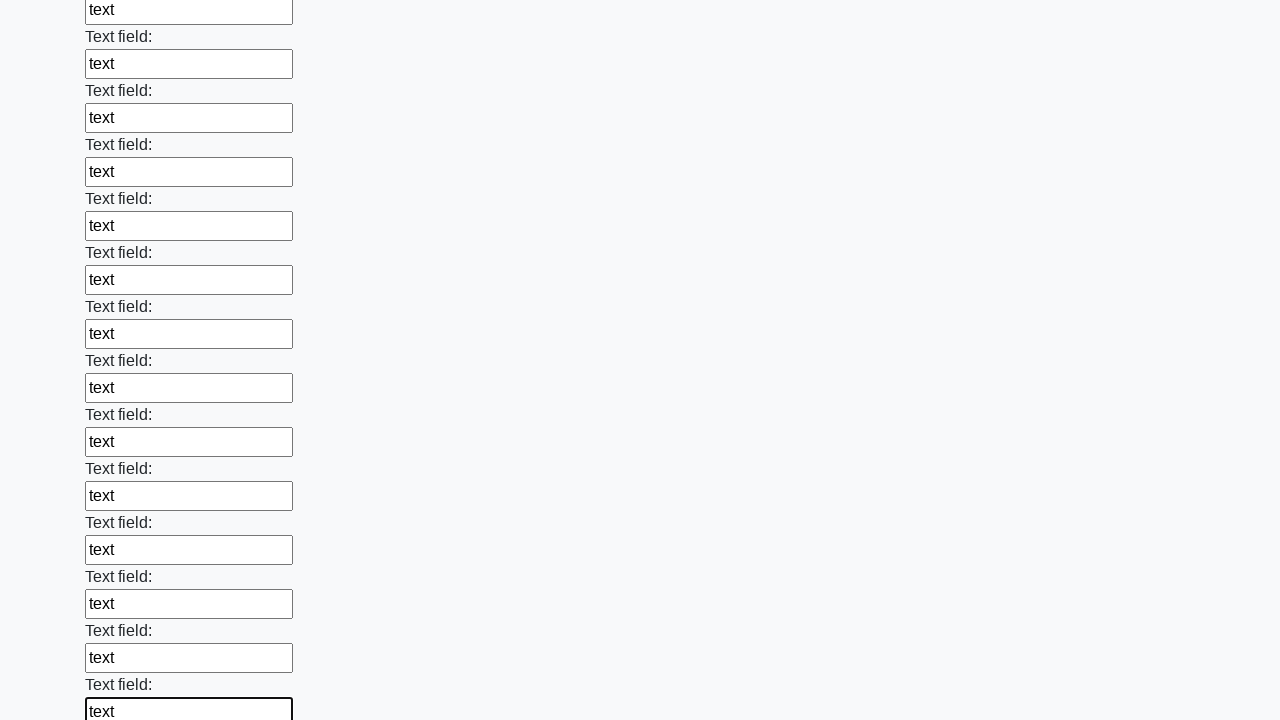

Filled a text input field with 'text' on input[type="text"] >> nth=78
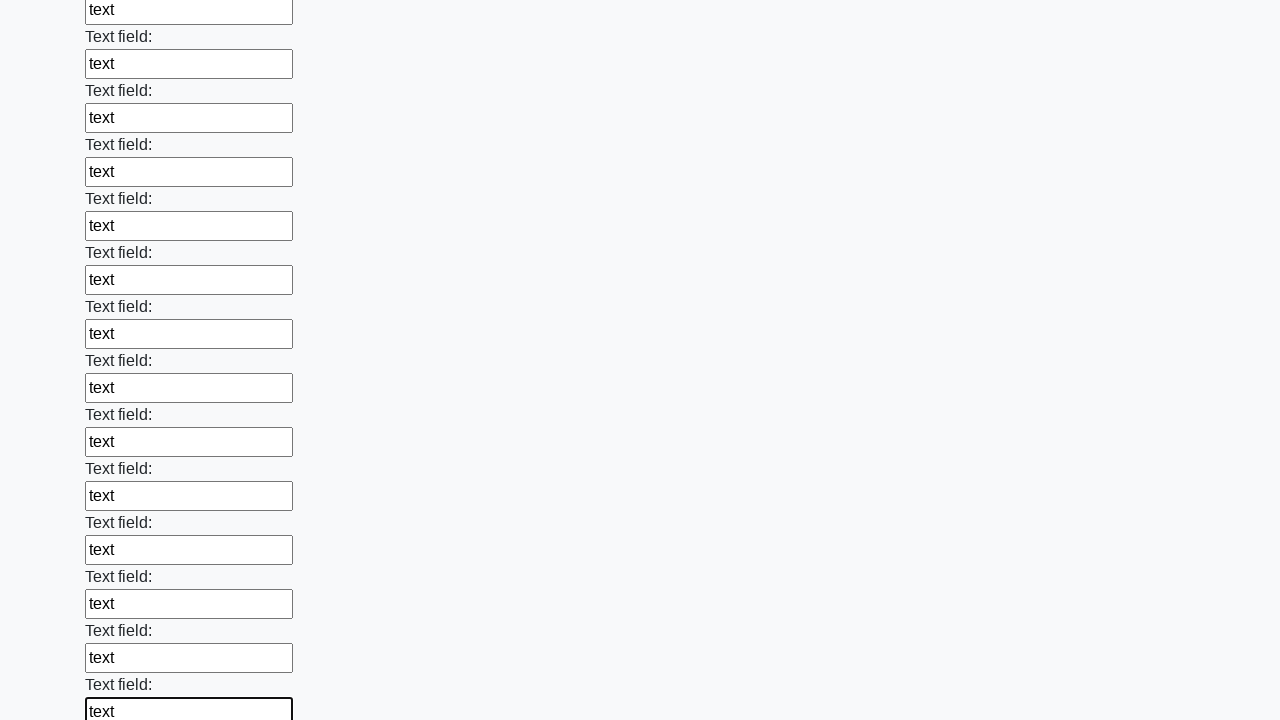

Filled a text input field with 'text' on input[type="text"] >> nth=79
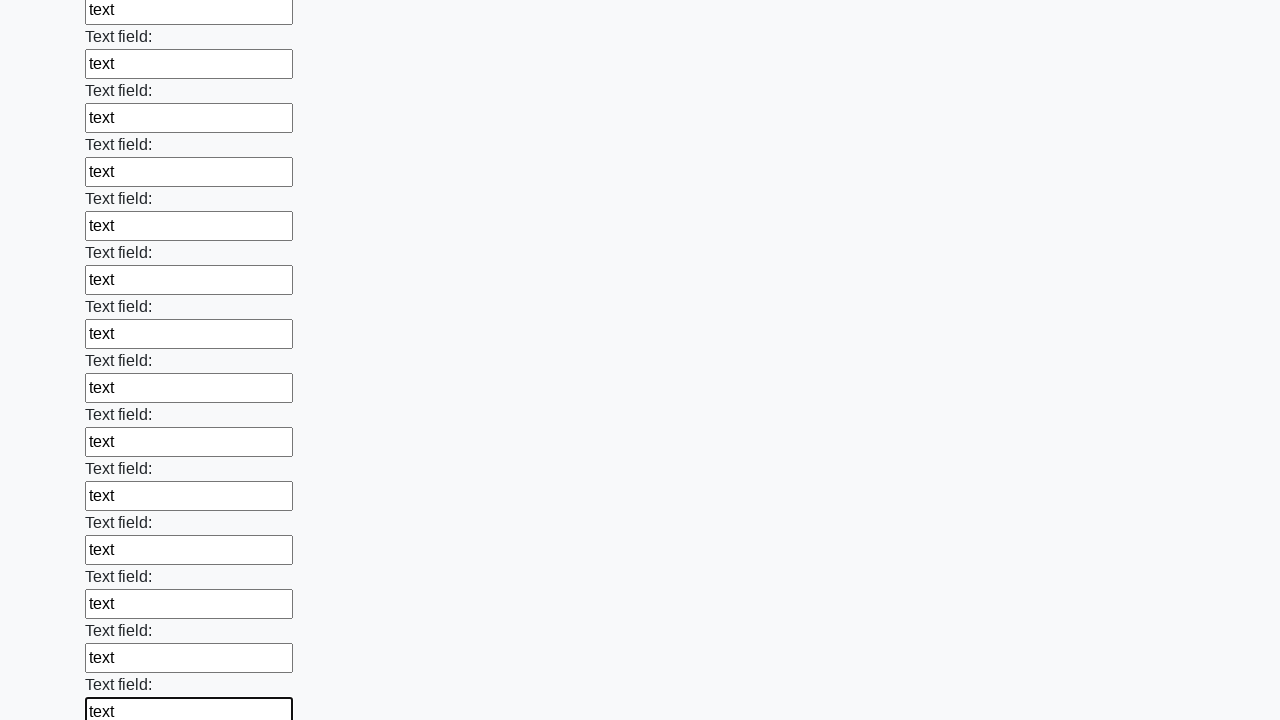

Filled a text input field with 'text' on input[type="text"] >> nth=80
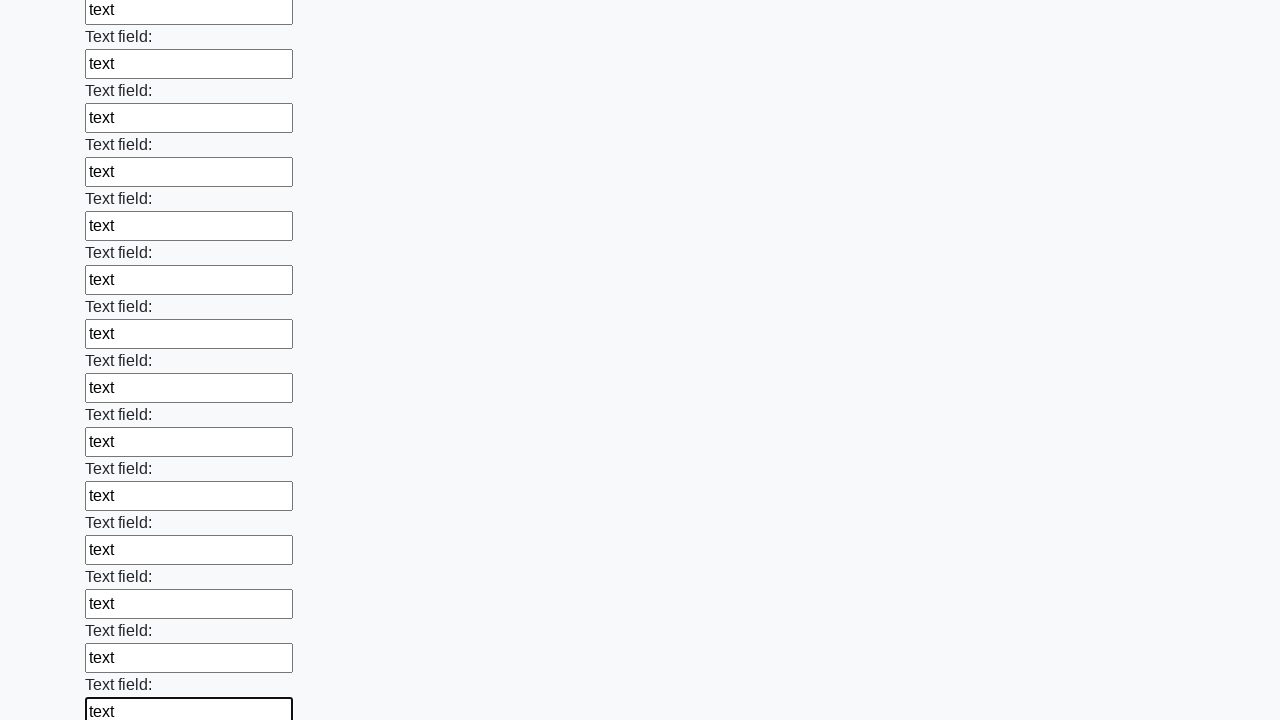

Filled a text input field with 'text' on input[type="text"] >> nth=81
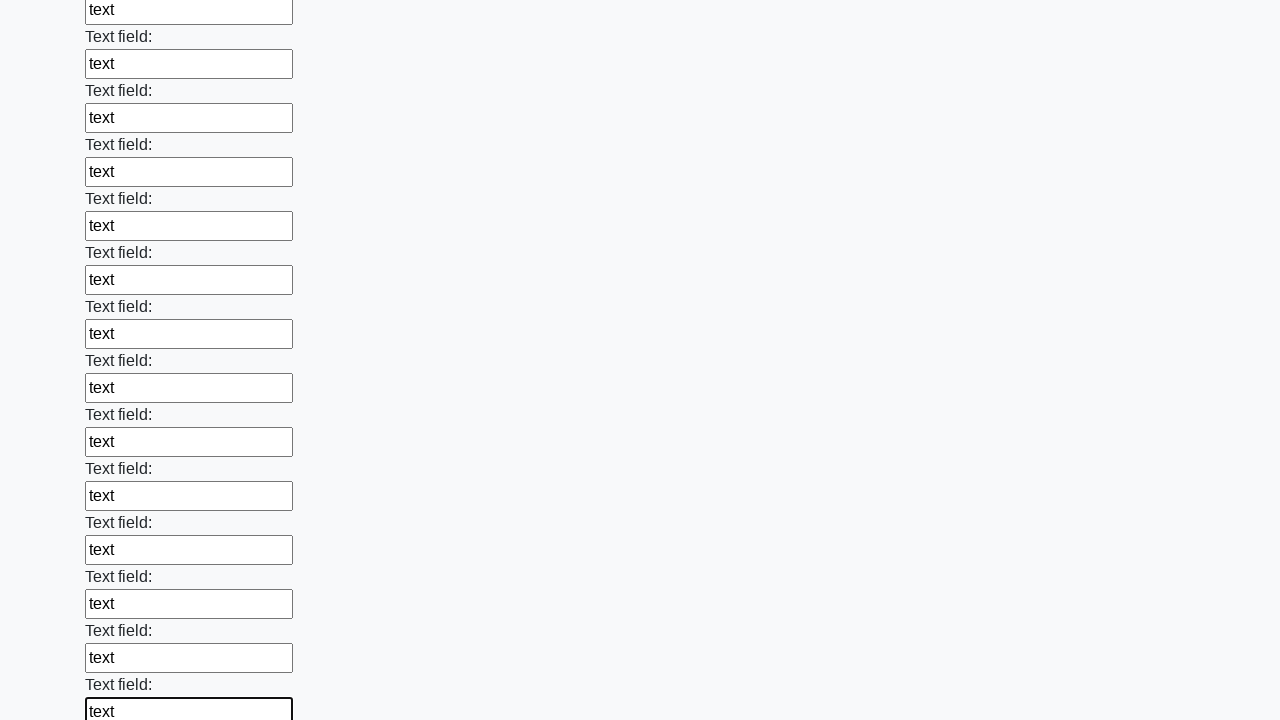

Filled a text input field with 'text' on input[type="text"] >> nth=82
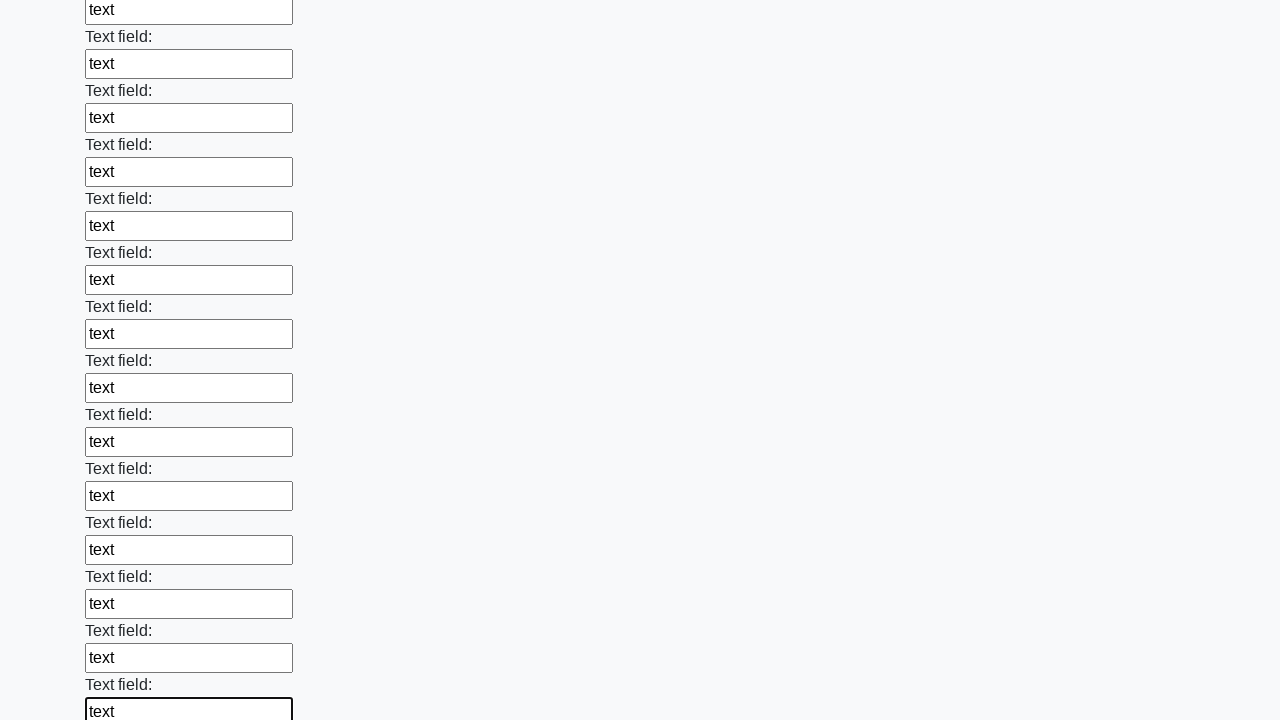

Filled a text input field with 'text' on input[type="text"] >> nth=83
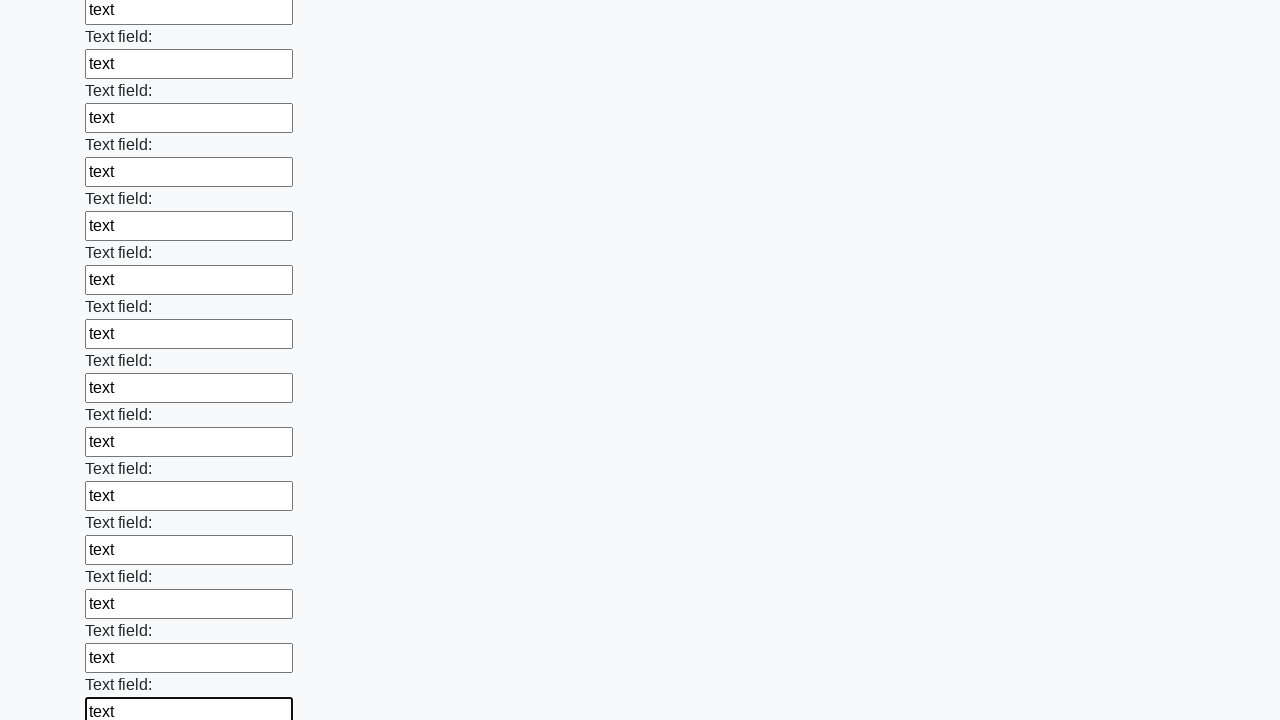

Filled a text input field with 'text' on input[type="text"] >> nth=84
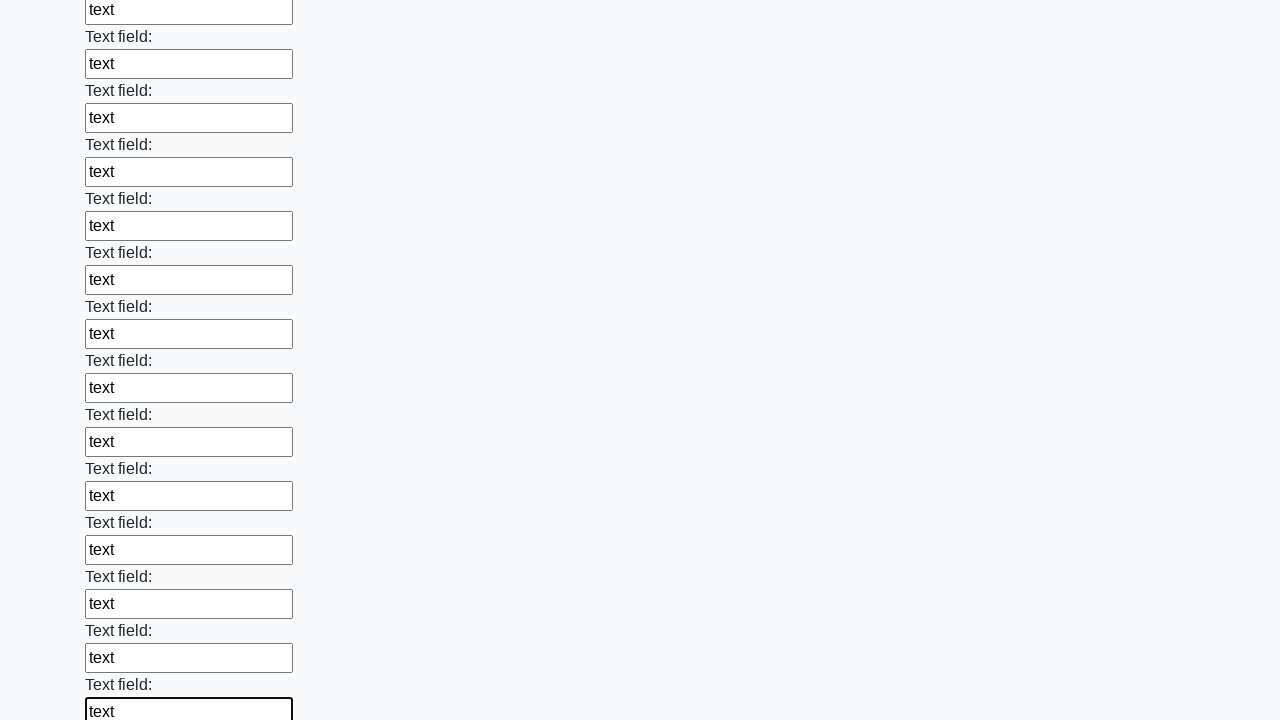

Filled a text input field with 'text' on input[type="text"] >> nth=85
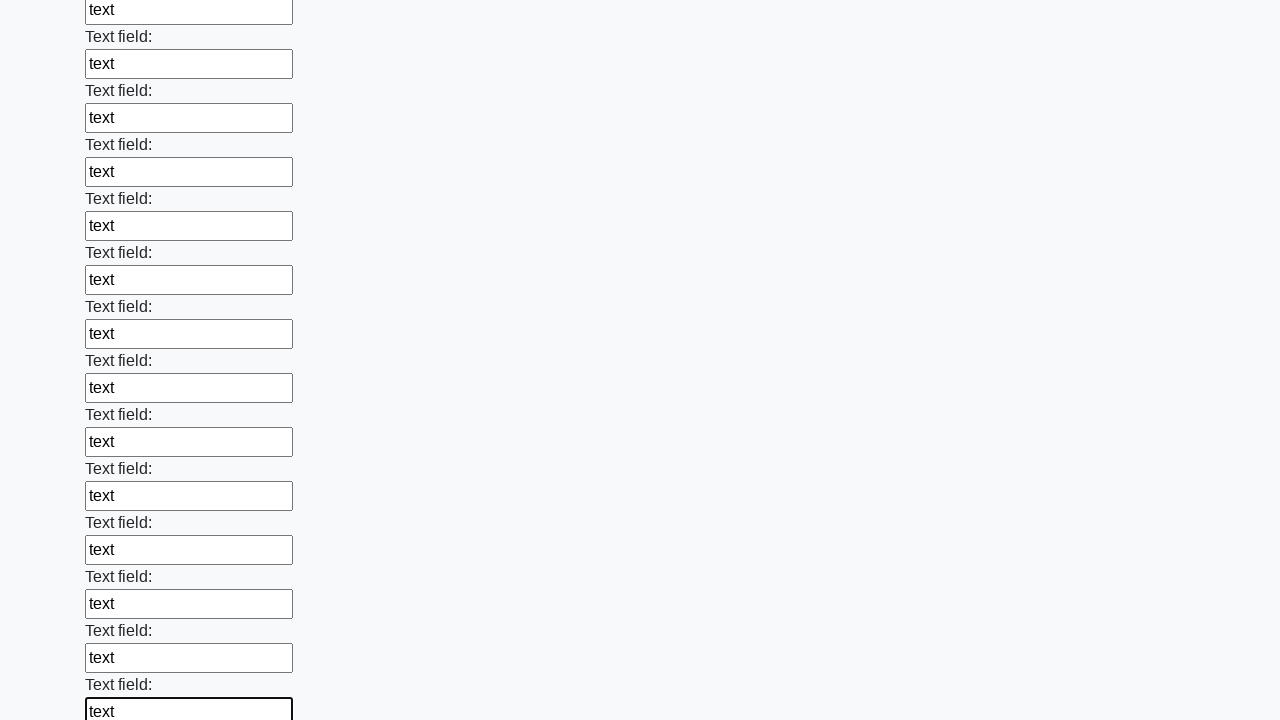

Filled a text input field with 'text' on input[type="text"] >> nth=86
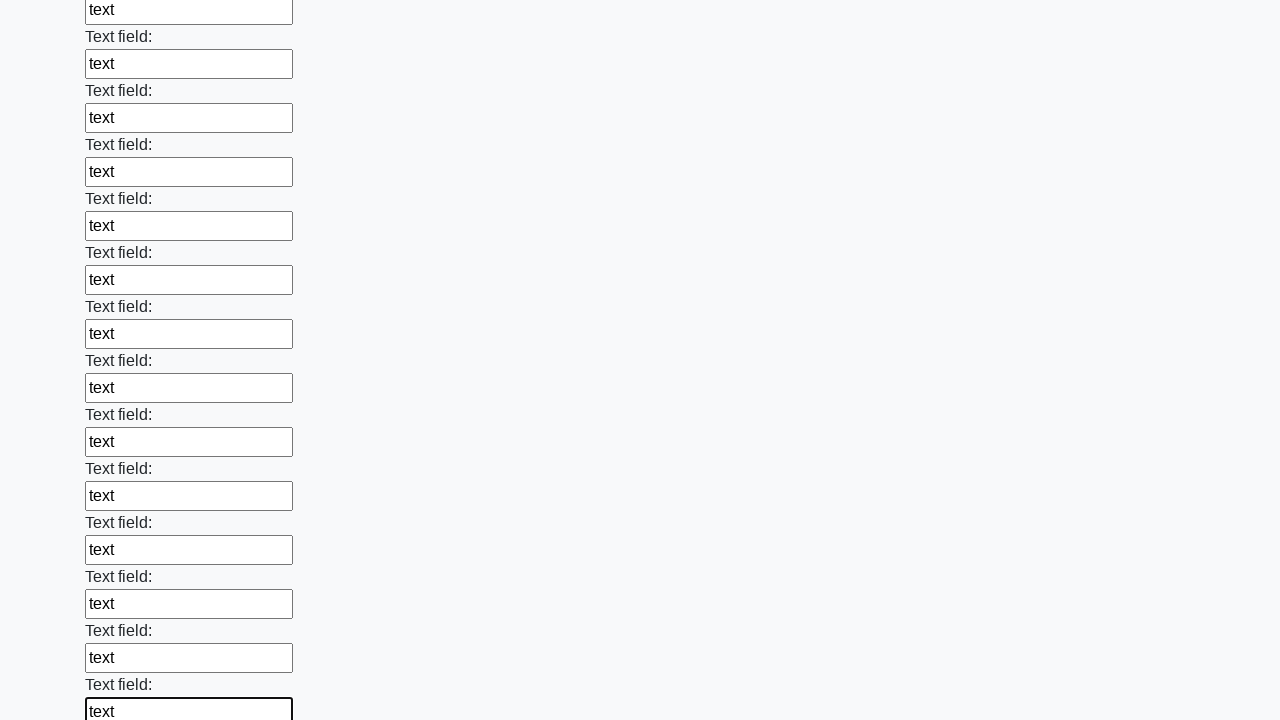

Filled a text input field with 'text' on input[type="text"] >> nth=87
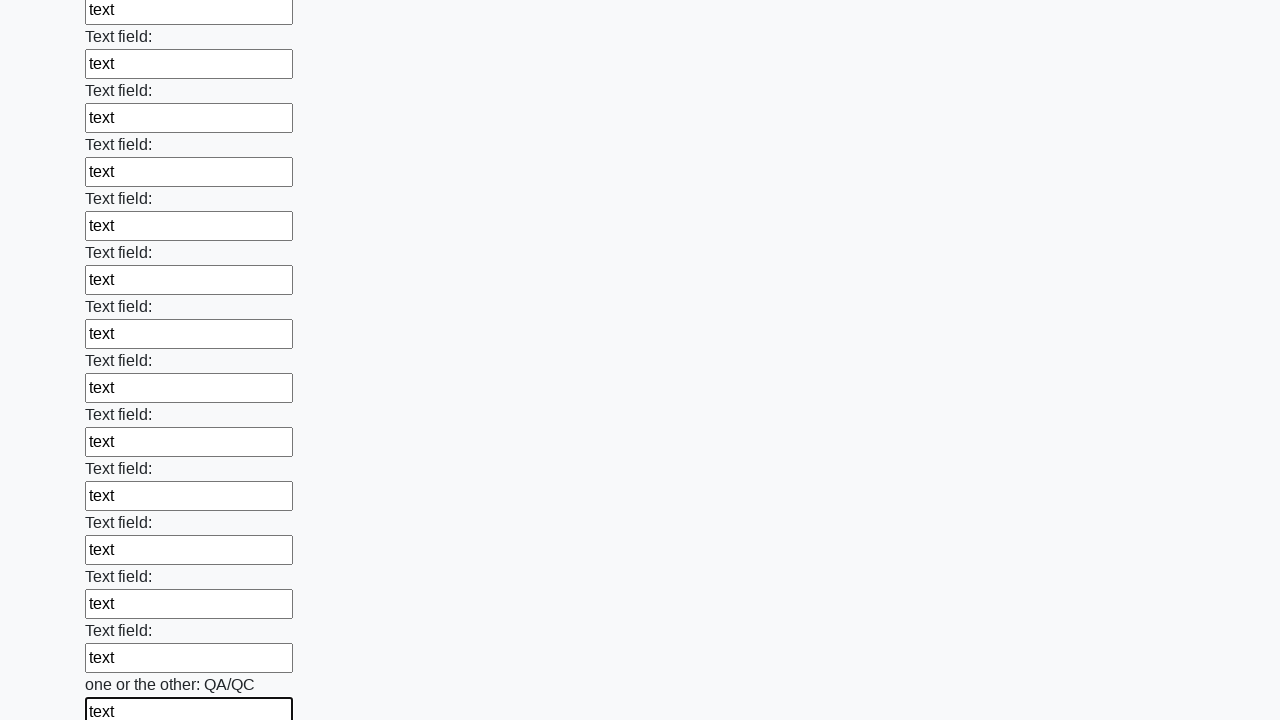

Filled a text input field with 'text' on input[type="text"] >> nth=88
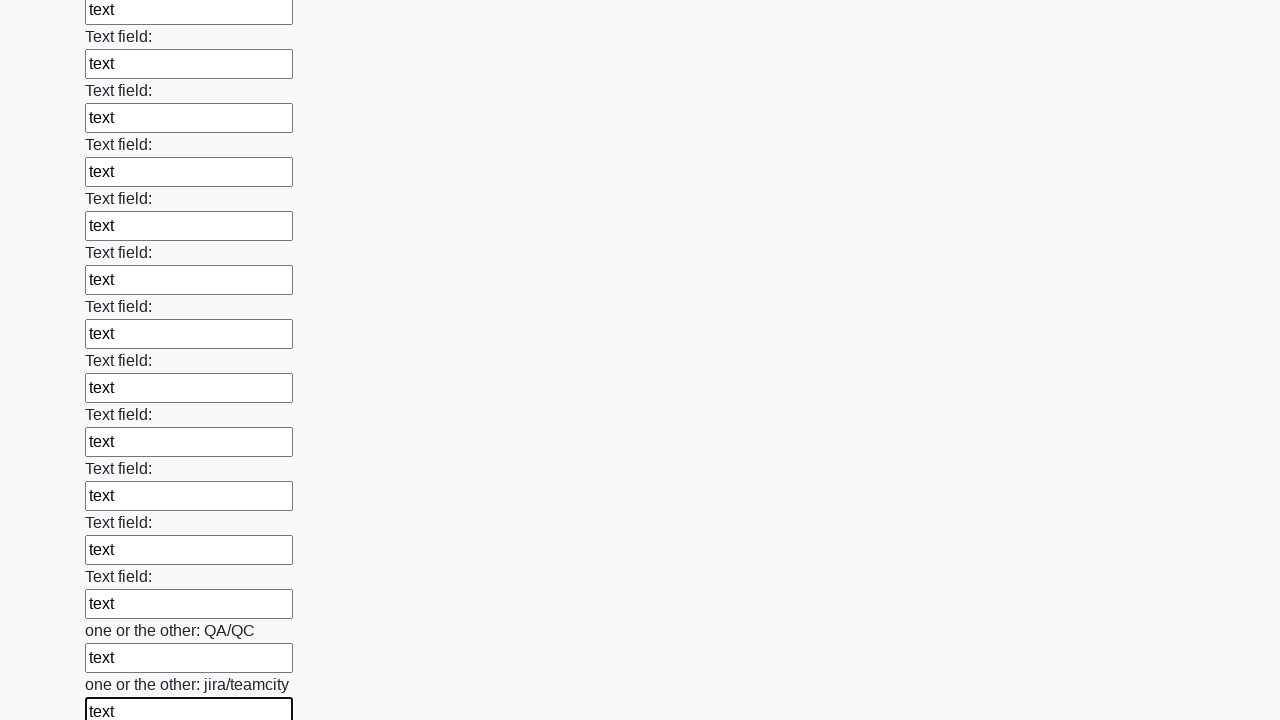

Filled a text input field with 'text' on input[type="text"] >> nth=89
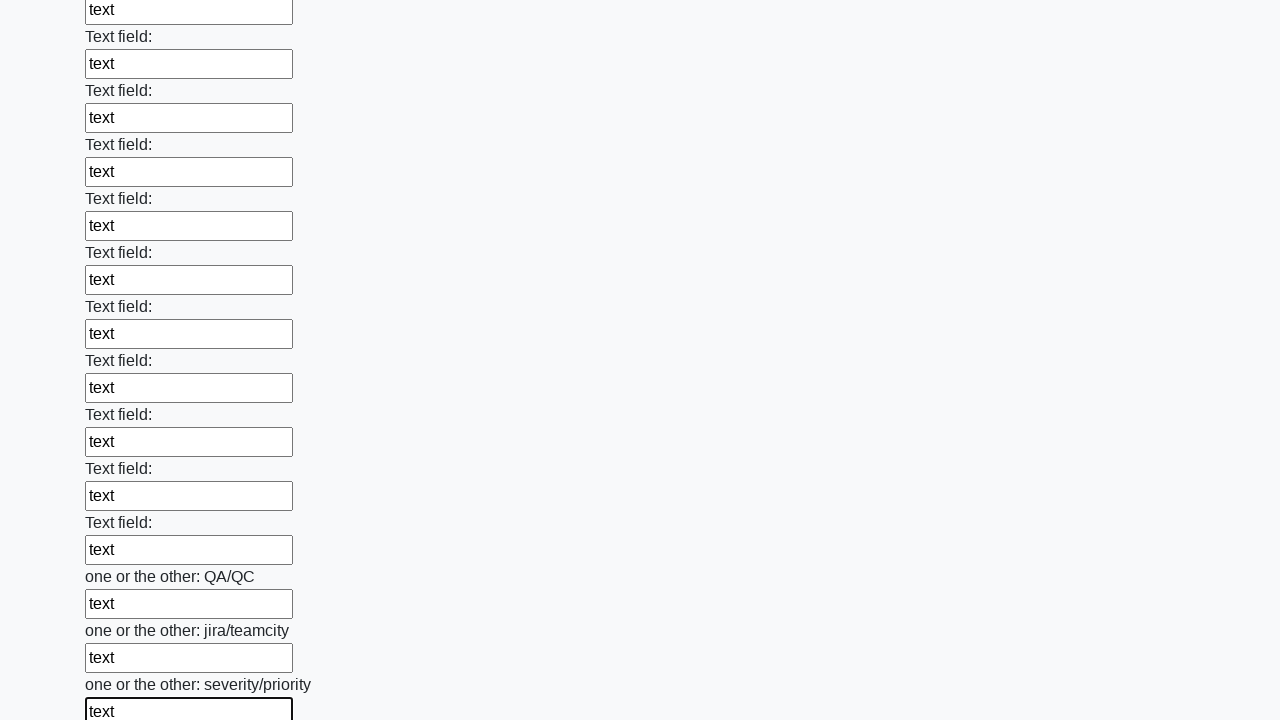

Filled a text input field with 'text' on input[type="text"] >> nth=90
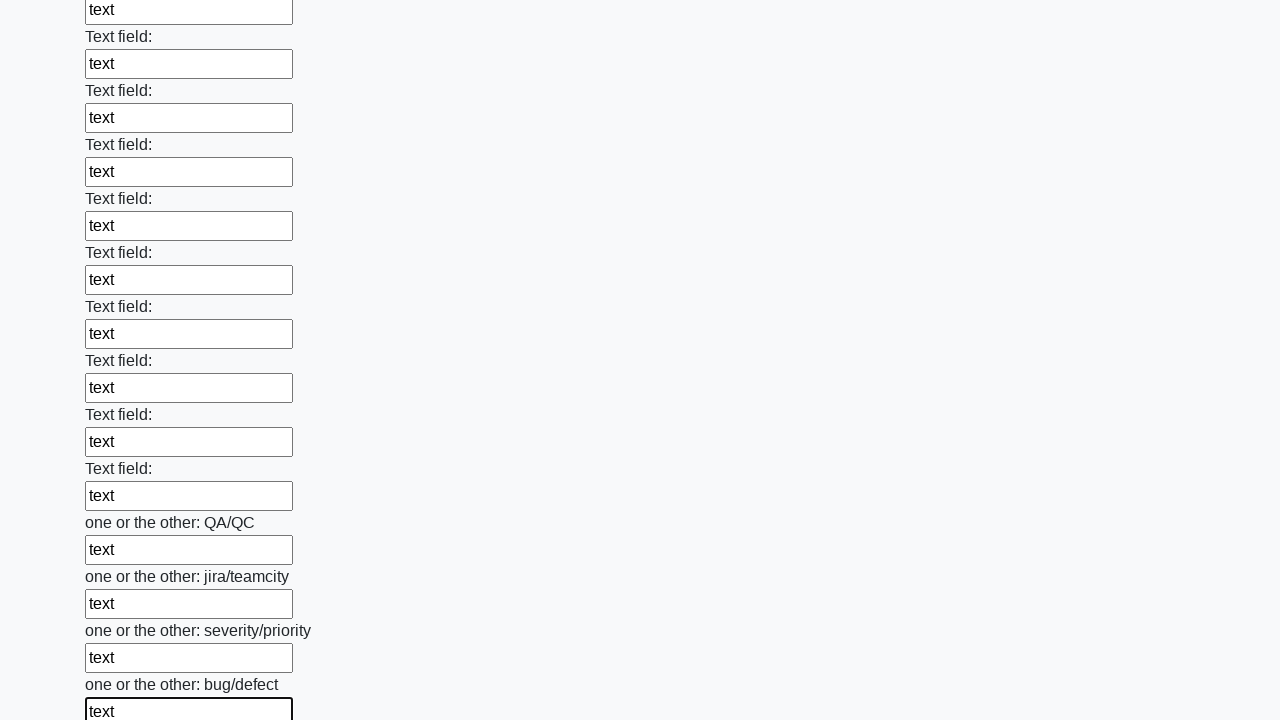

Filled a text input field with 'text' on input[type="text"] >> nth=91
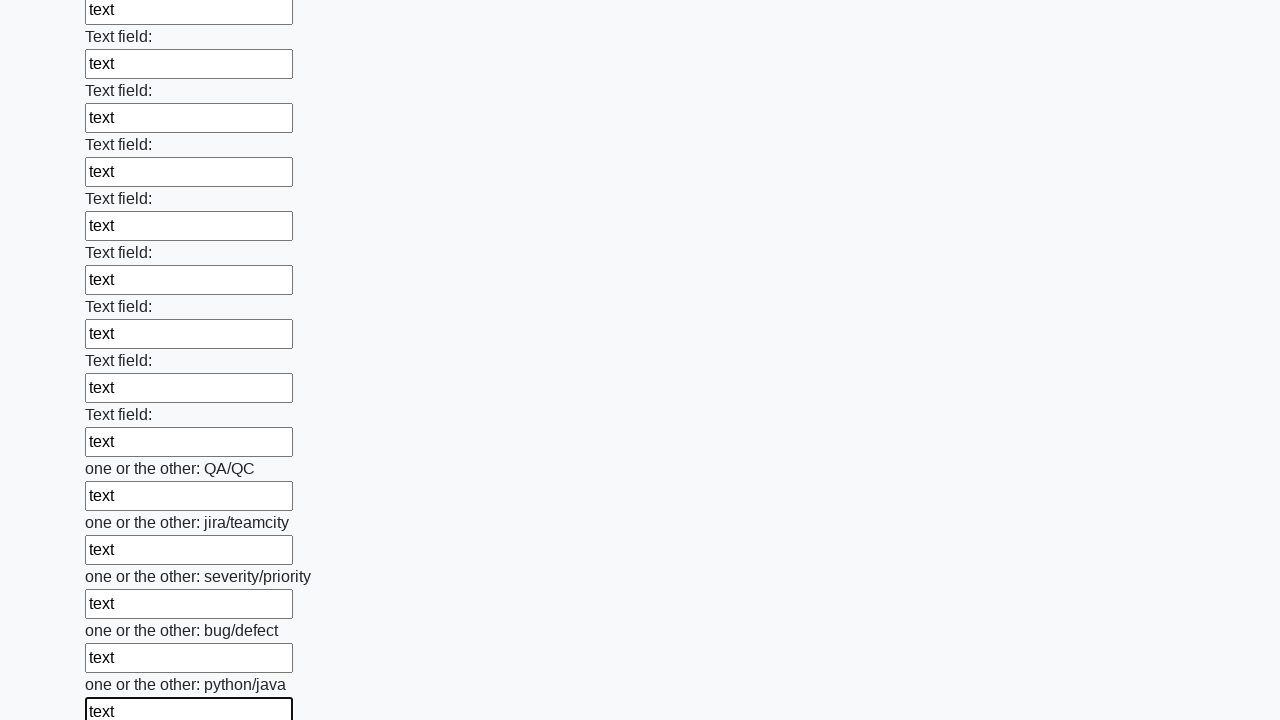

Filled a text input field with 'text' on input[type="text"] >> nth=92
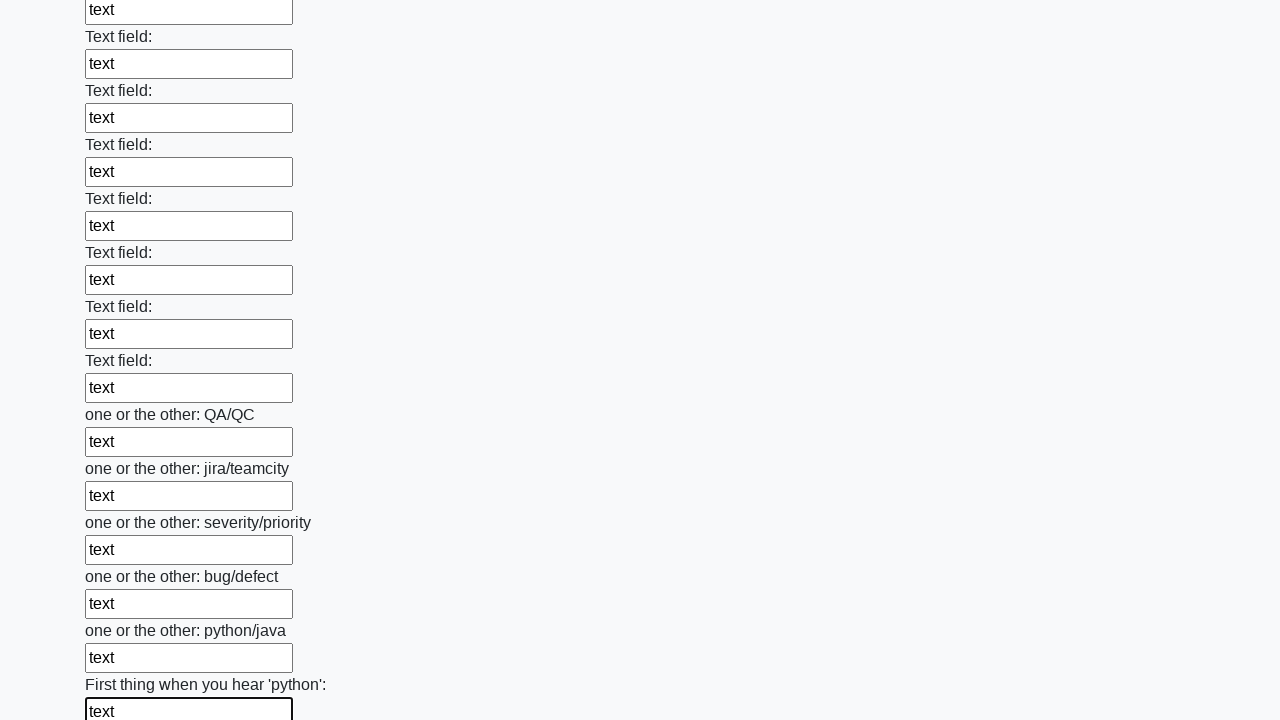

Filled a text input field with 'text' on input[type="text"] >> nth=93
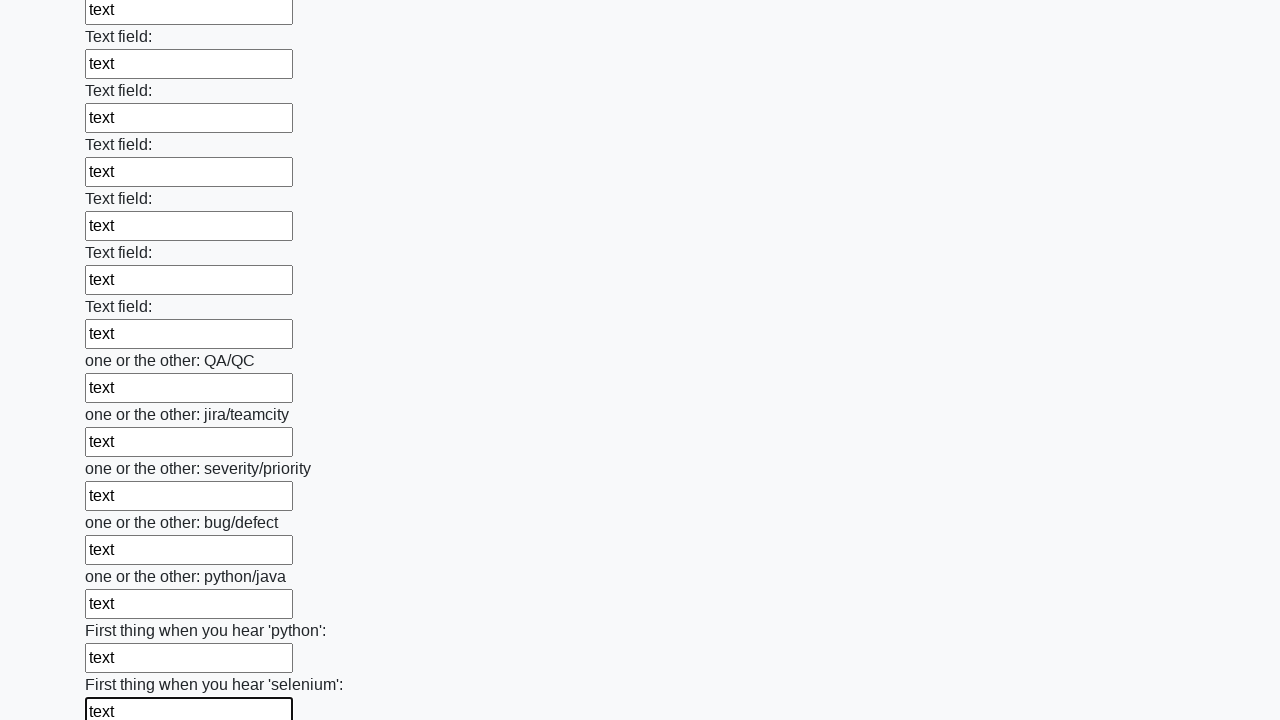

Filled a text input field with 'text' on input[type="text"] >> nth=94
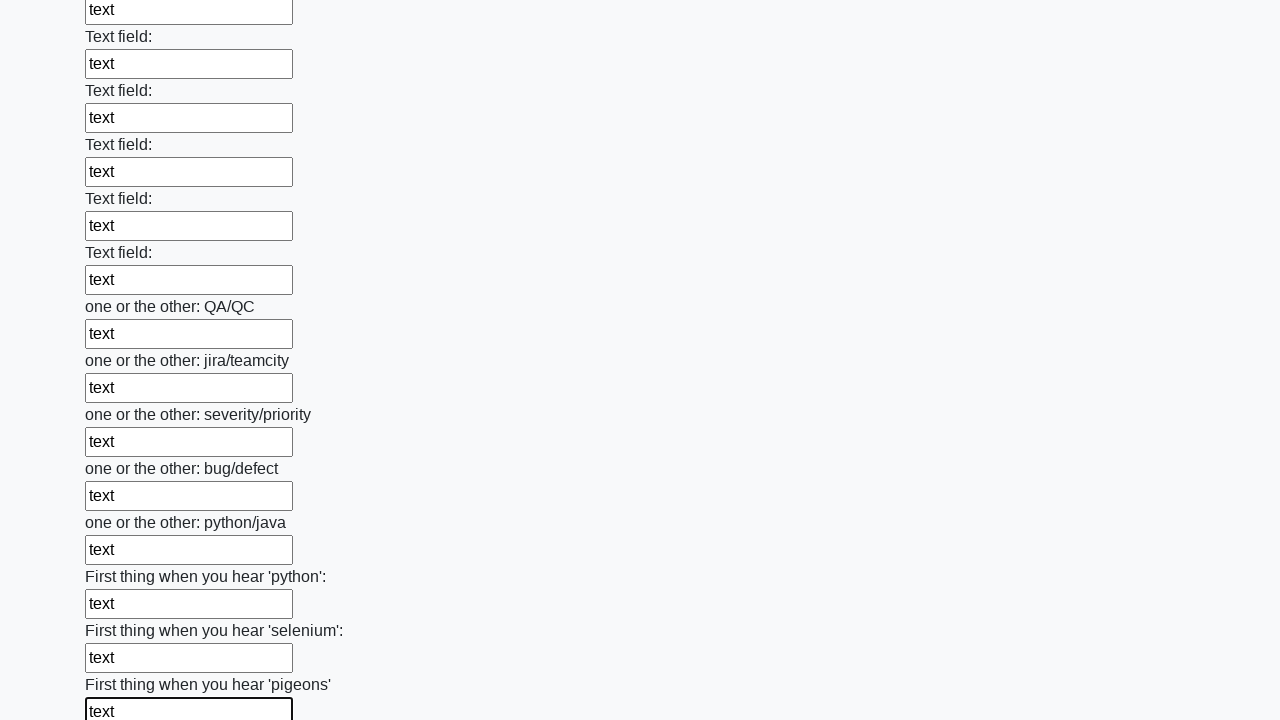

Filled a text input field with 'text' on input[type="text"] >> nth=95
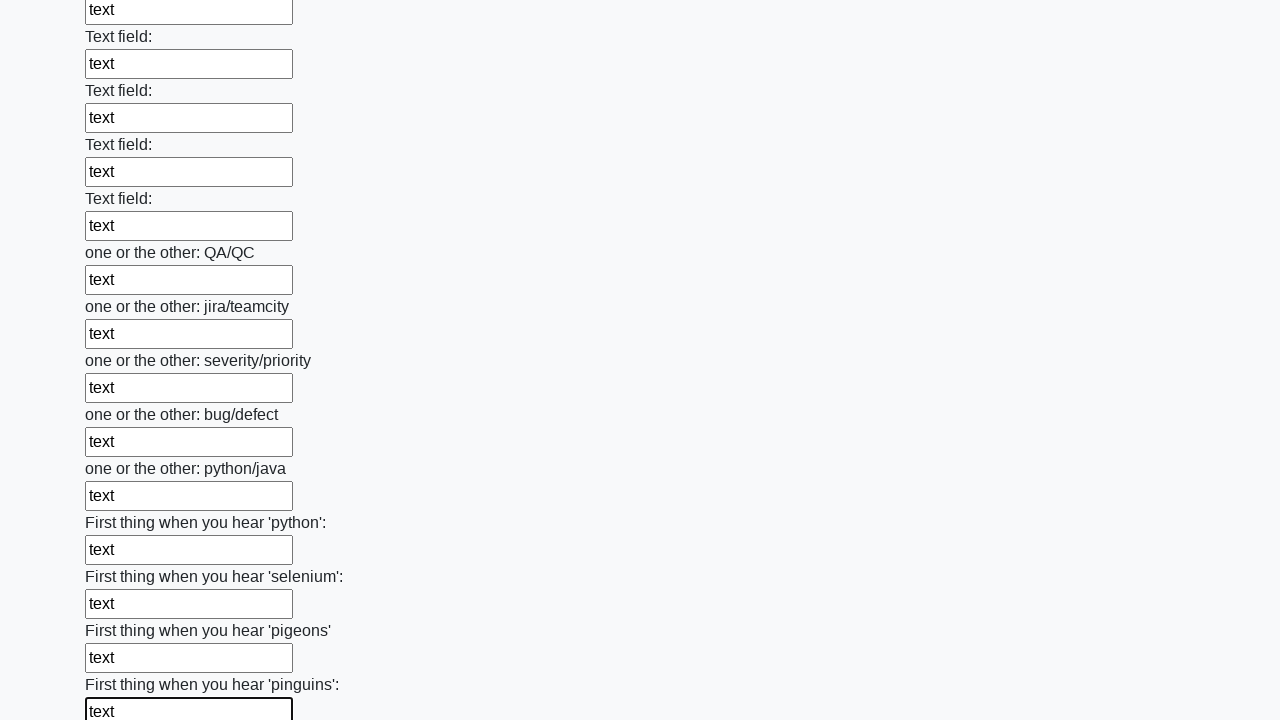

Filled a text input field with 'text' on input[type="text"] >> nth=96
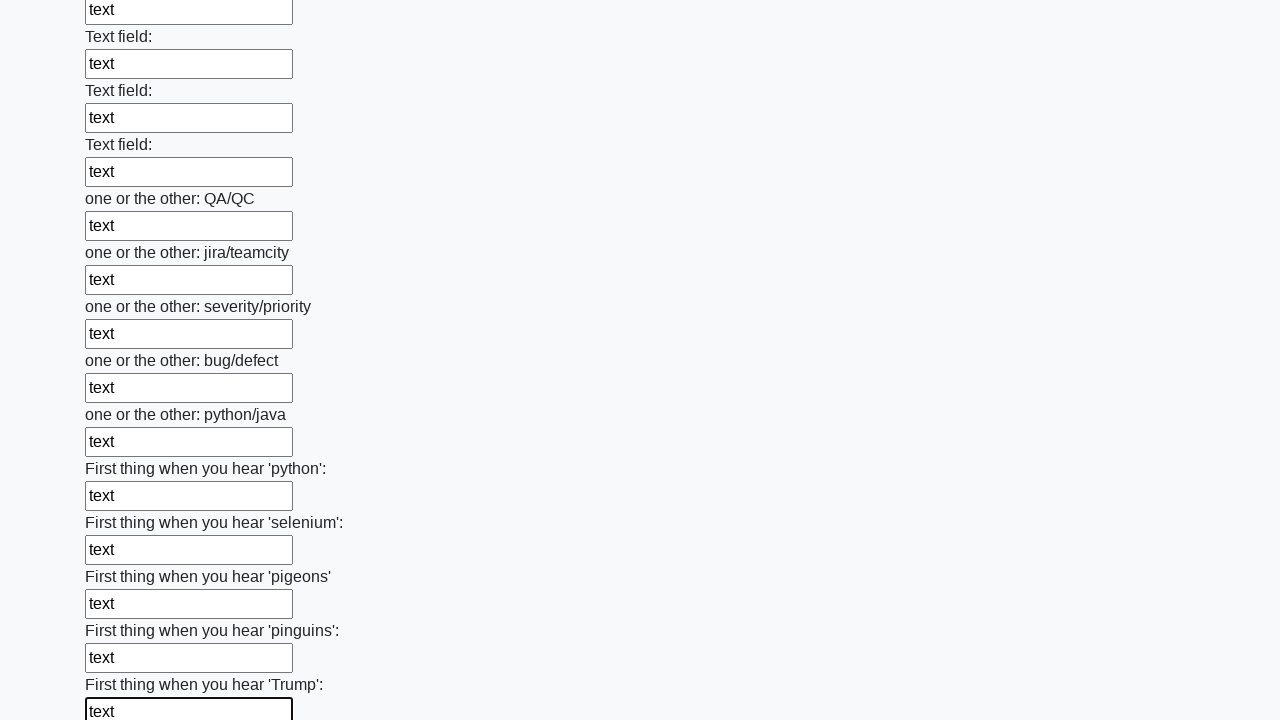

Filled a text input field with 'text' on input[type="text"] >> nth=97
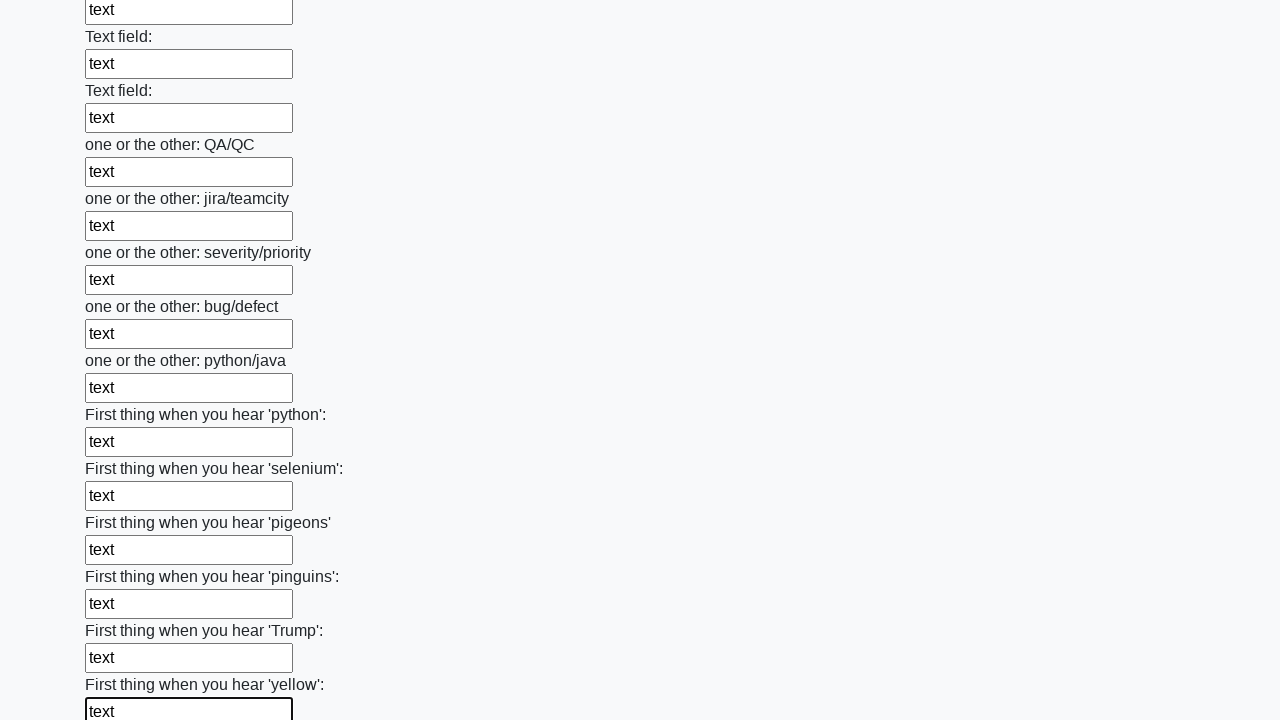

Filled a text input field with 'text' on input[type="text"] >> nth=98
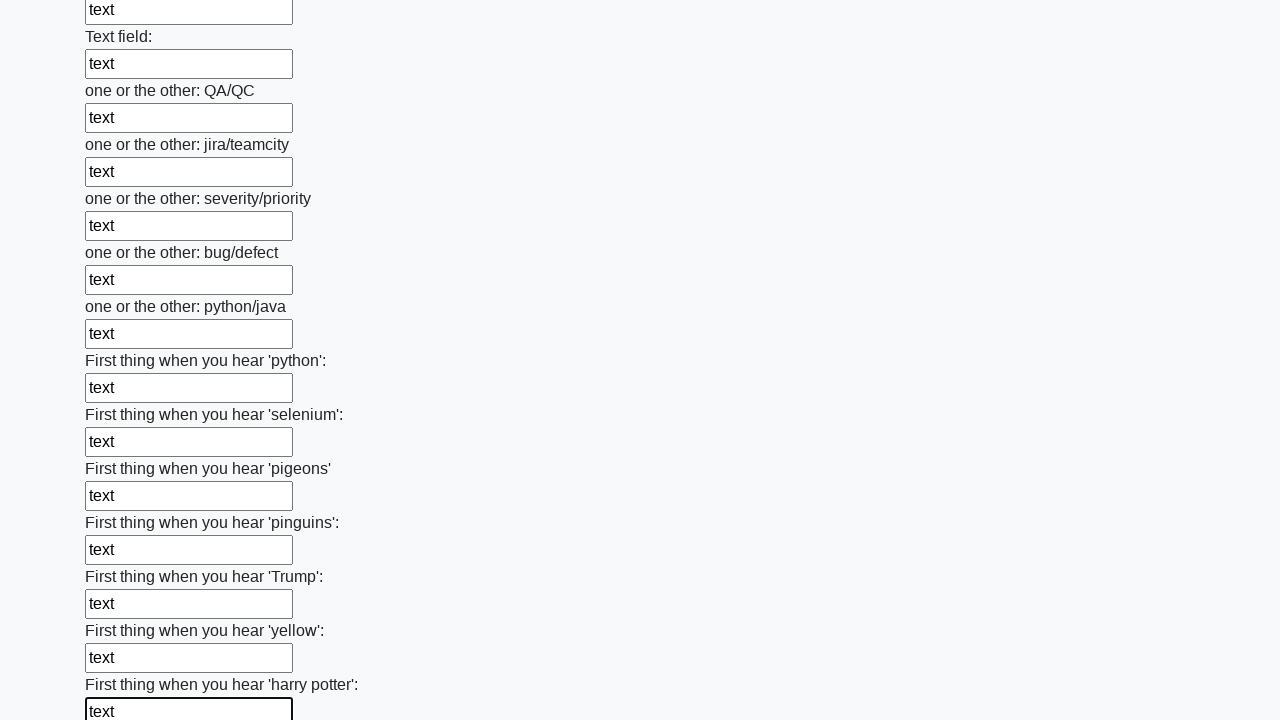

Filled a text input field with 'text' on input[type="text"] >> nth=99
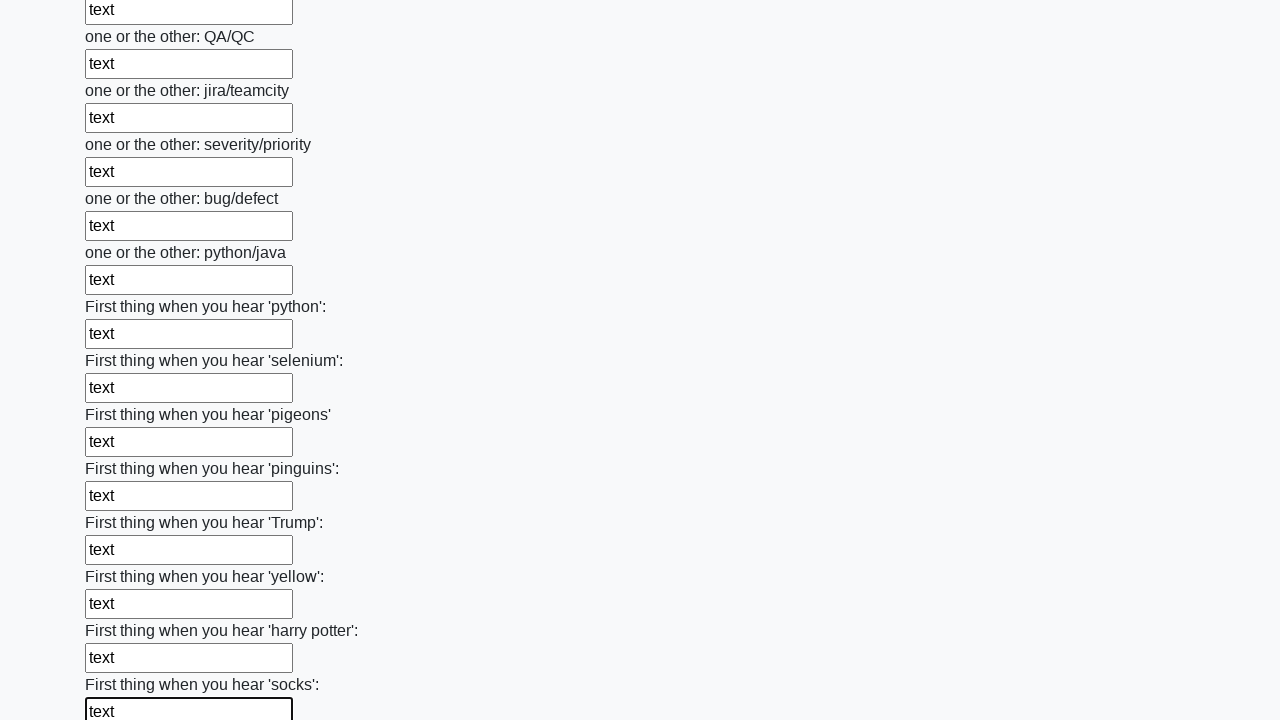

Clicked the submit button to submit the form at (123, 611) on button[type="submit"]
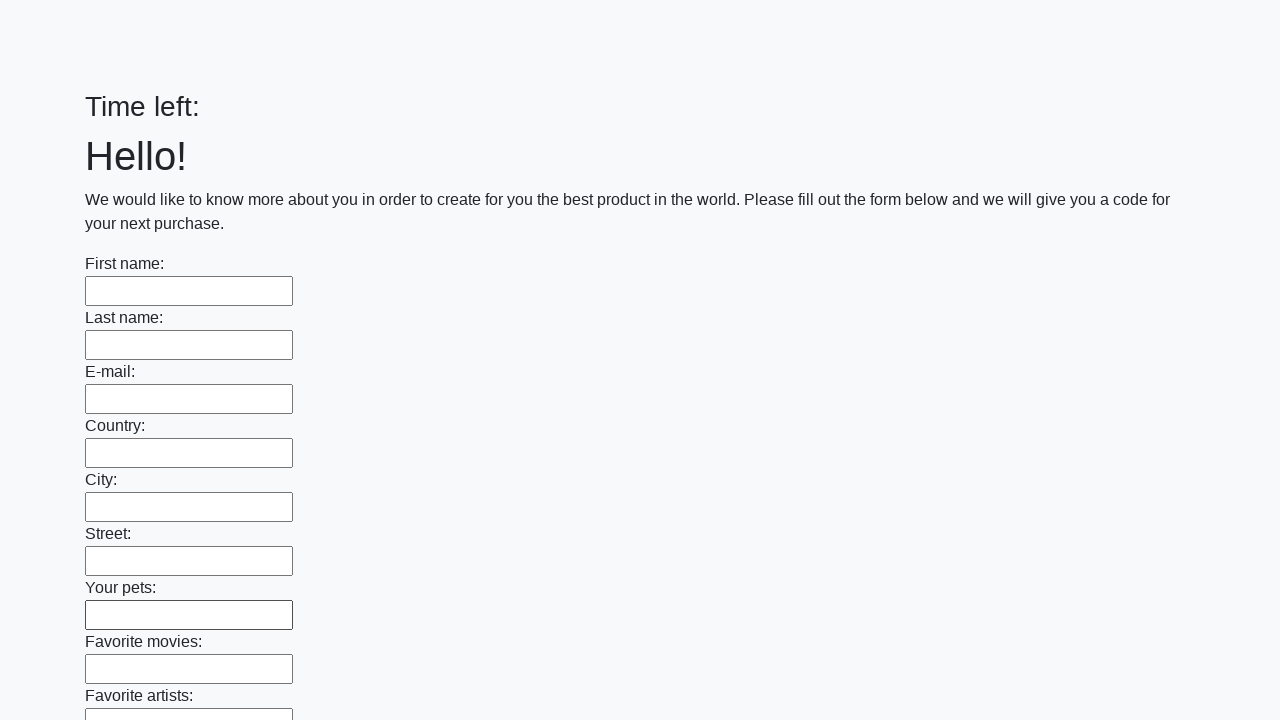

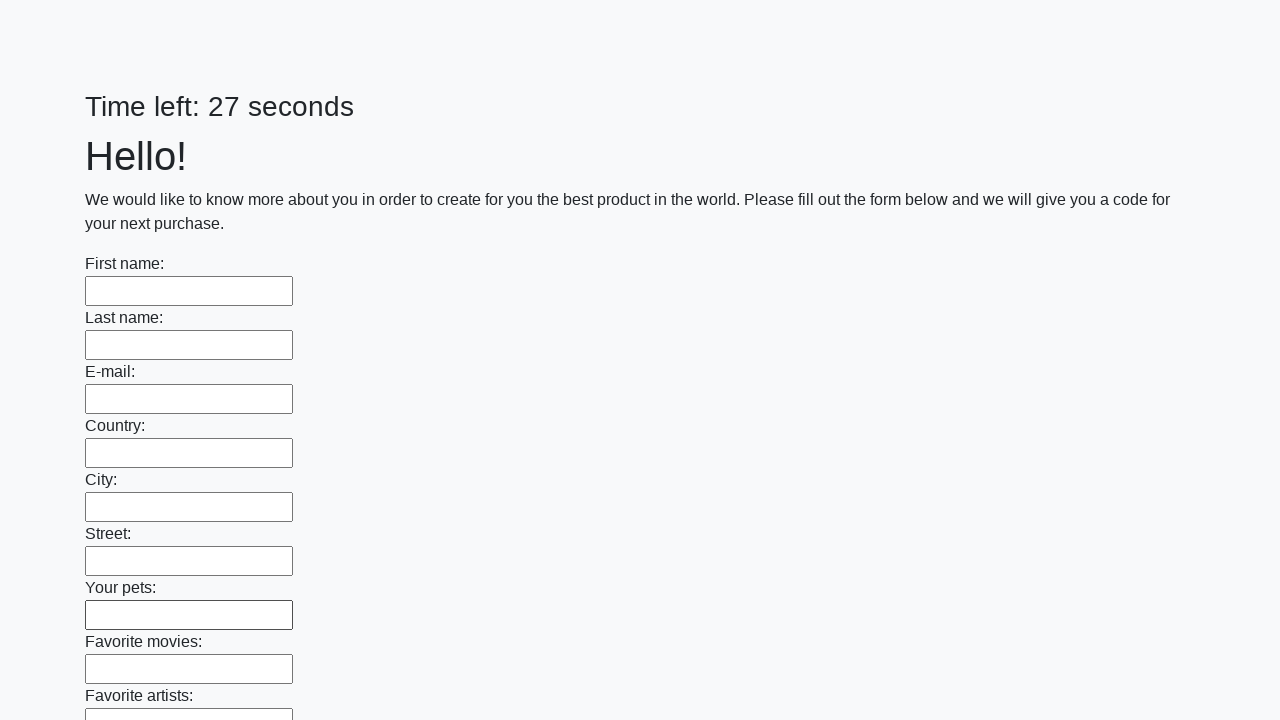